Automates playing the 2048 game by repeatedly sending arrow key patterns (up, right, down, left) until the game ends

Starting URL: https://gabrielecirulli.github.io/2048/

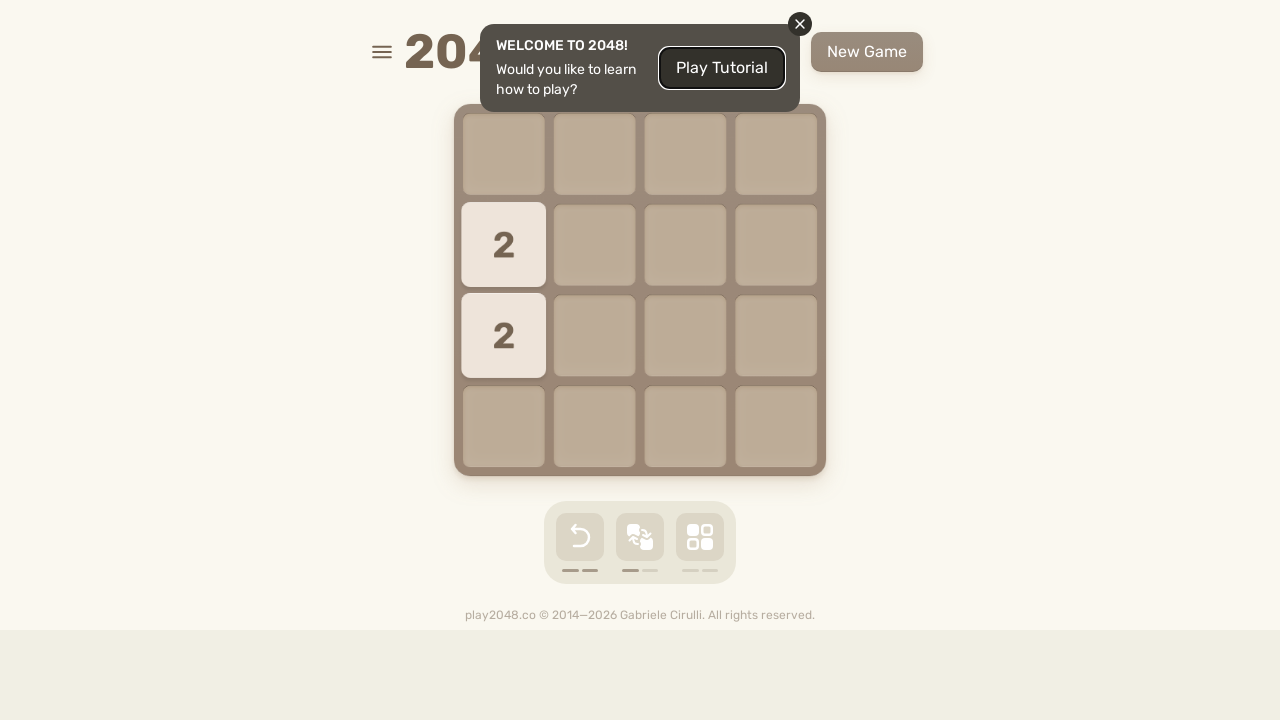

Located game body element for keyboard input
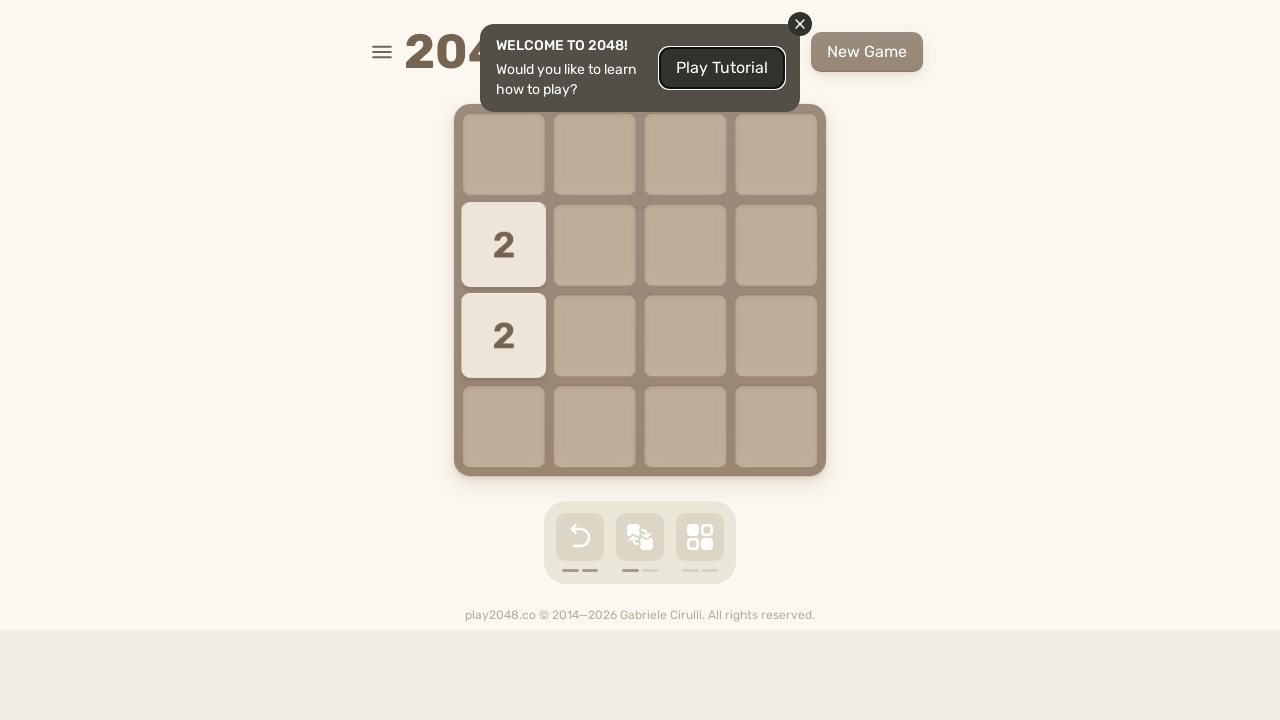

Checked for game over state (iteration 1)
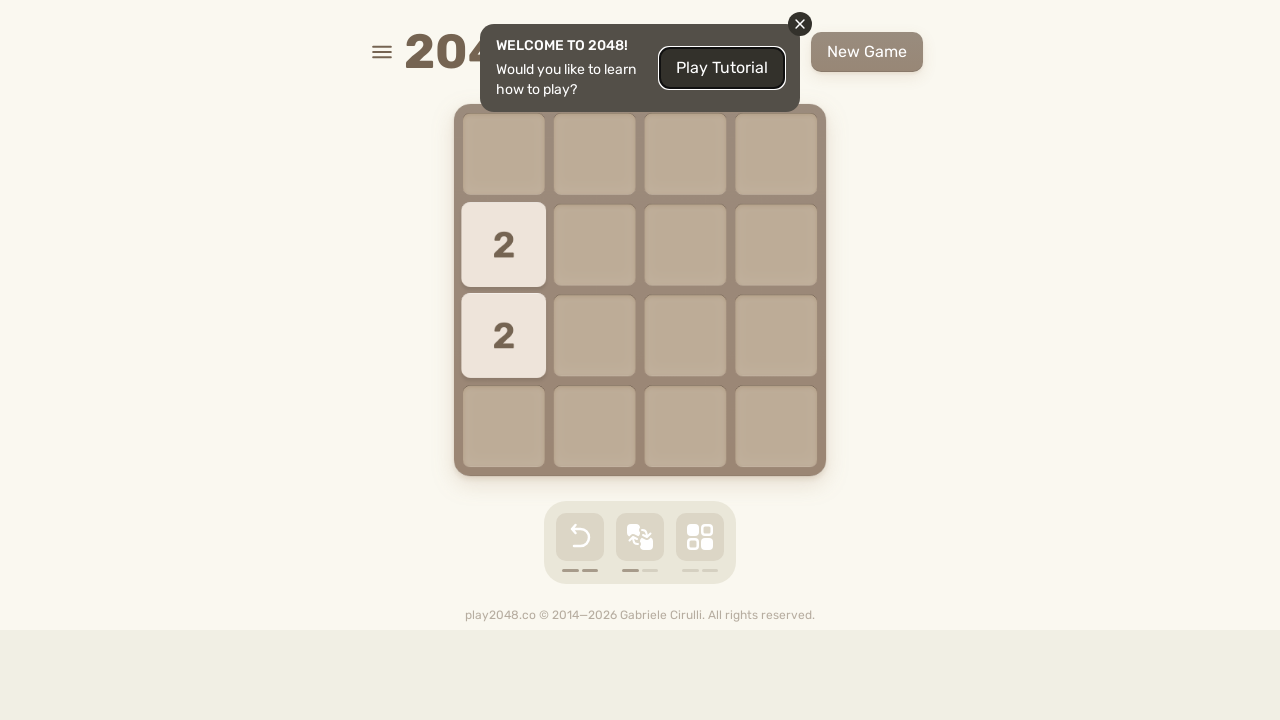

Pressed ArrowUp key
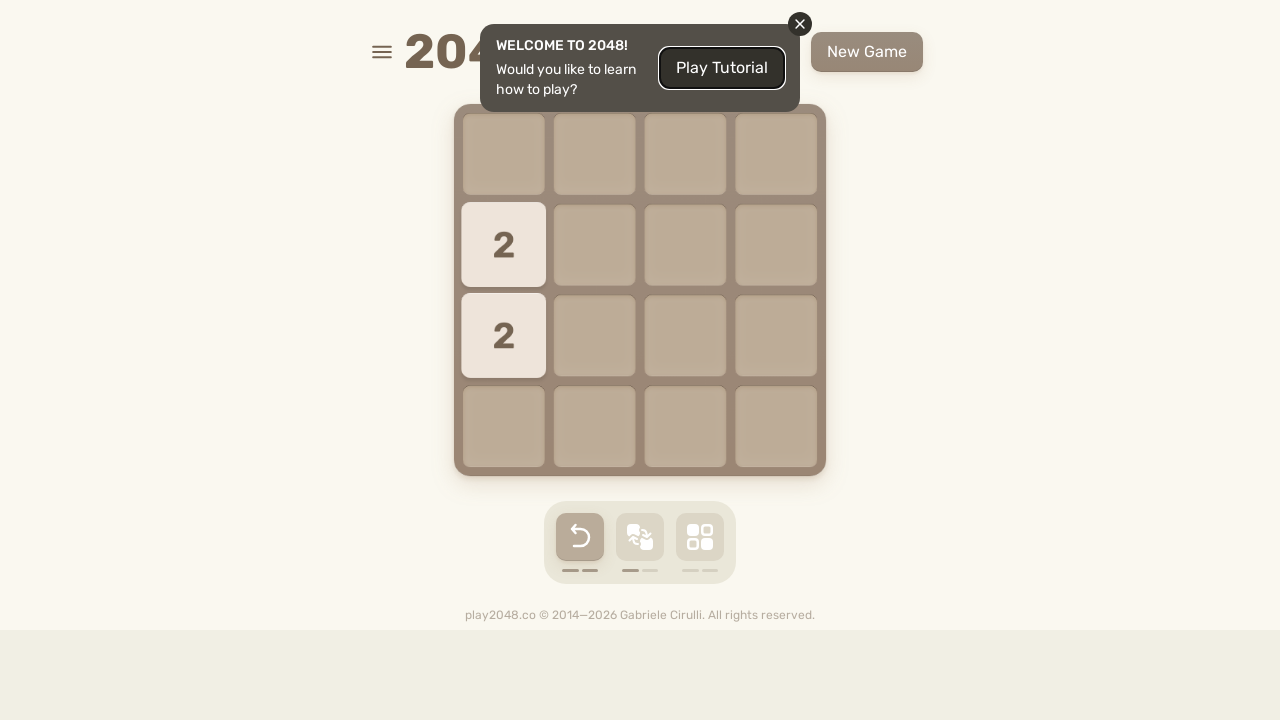

Waited 200ms after ArrowUp
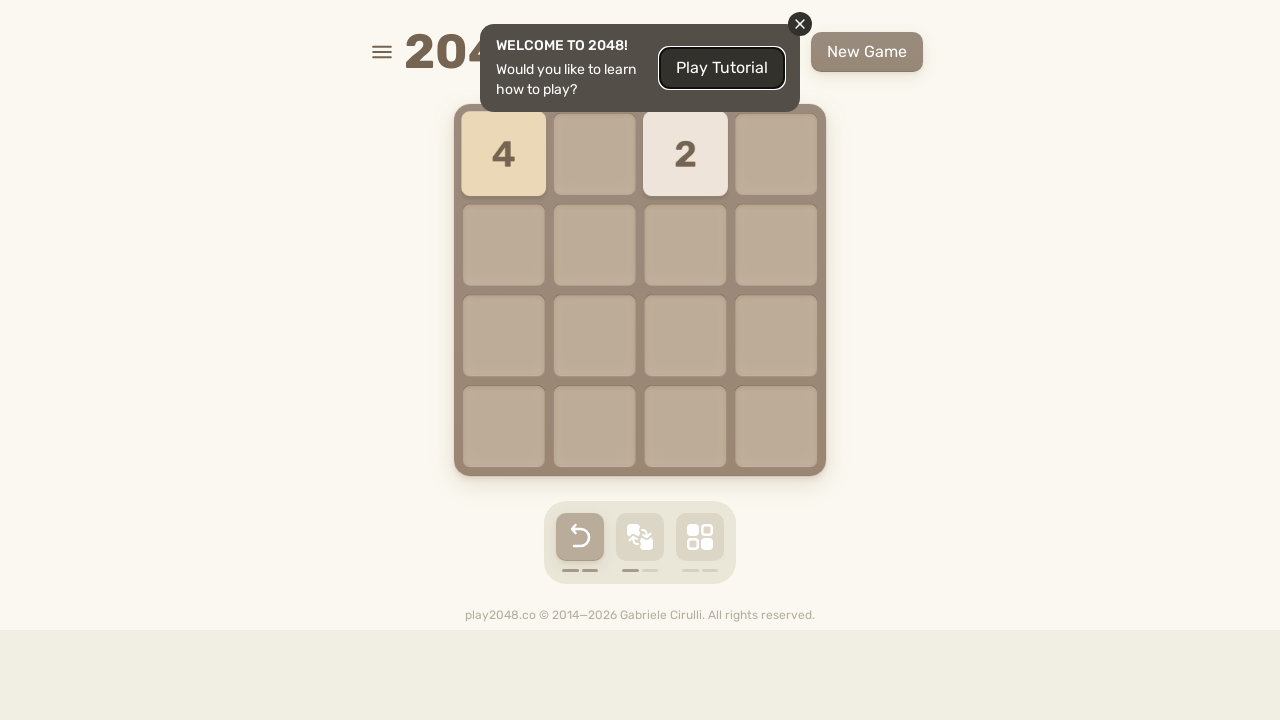

Pressed ArrowRight key
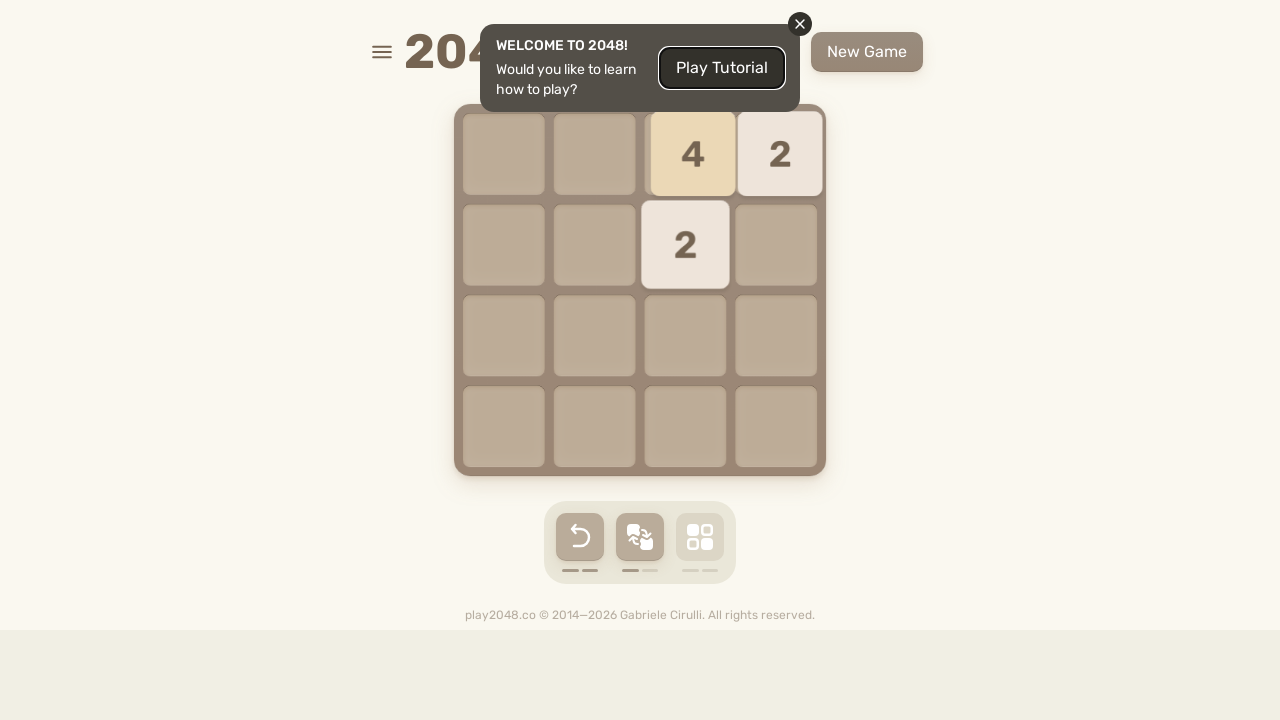

Waited 200ms after ArrowRight
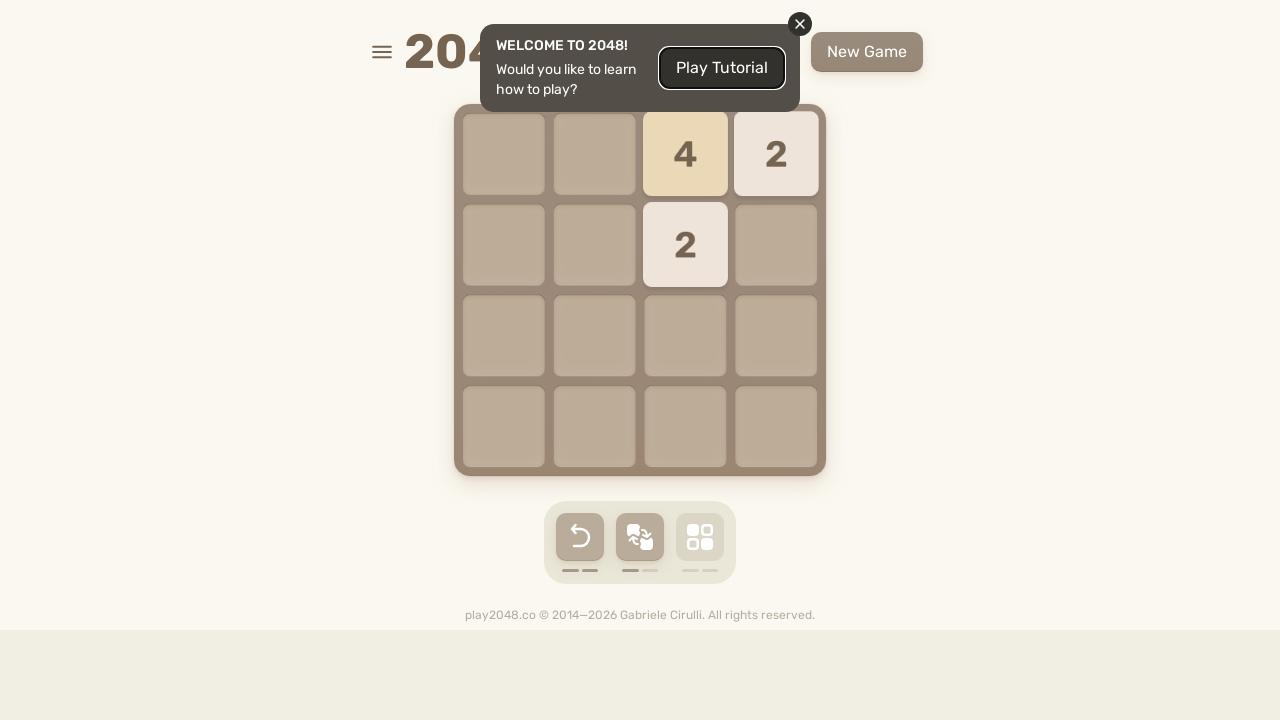

Pressed ArrowDown key
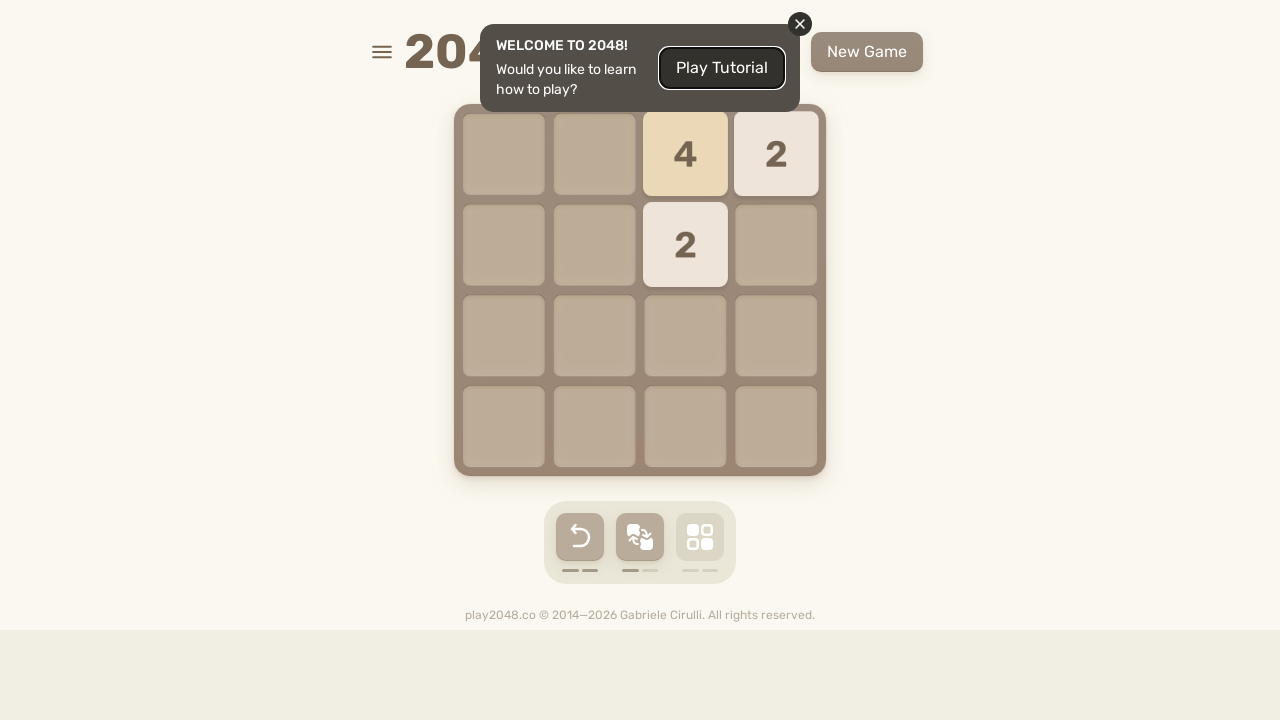

Waited 200ms after ArrowDown
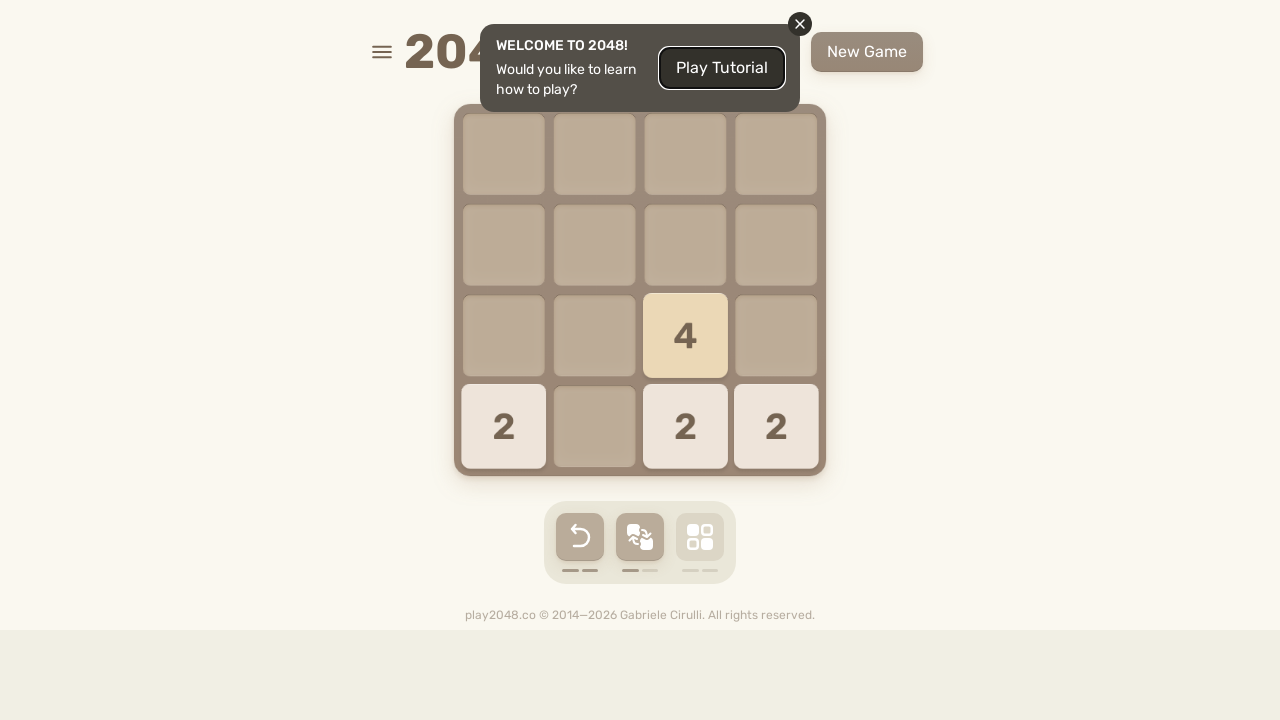

Pressed ArrowLeft key
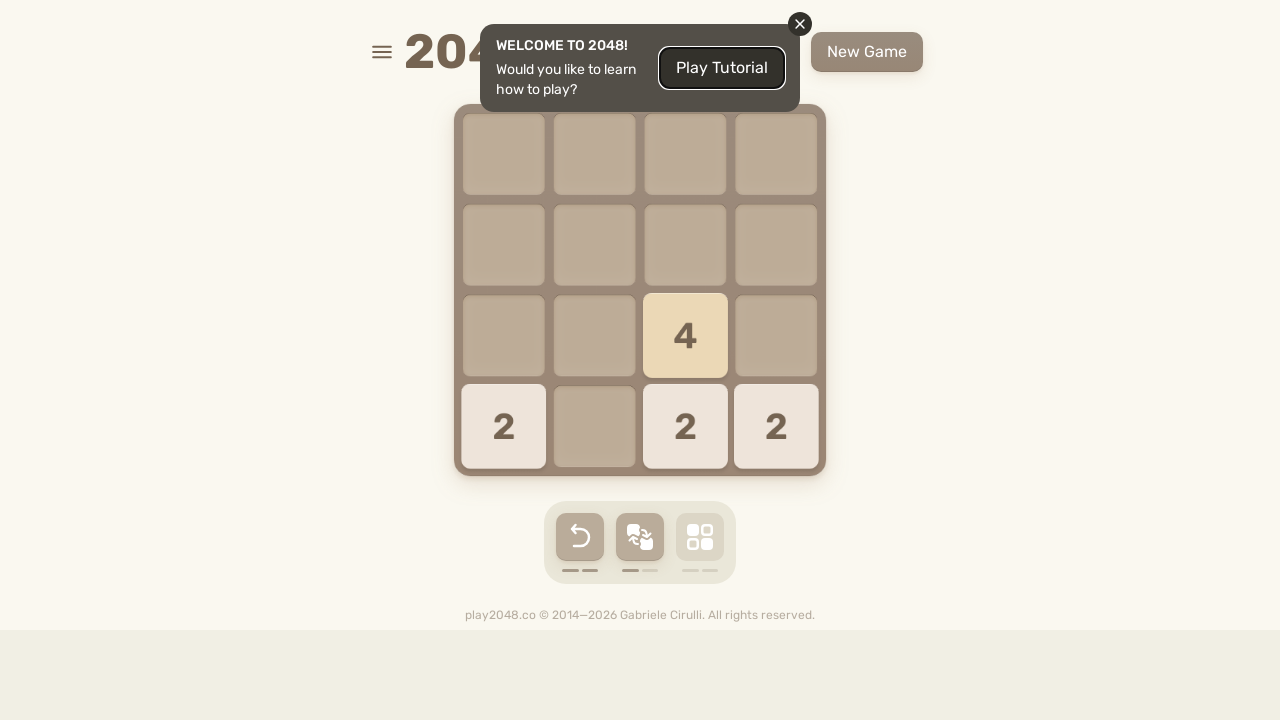

Waited 200ms after ArrowLeft
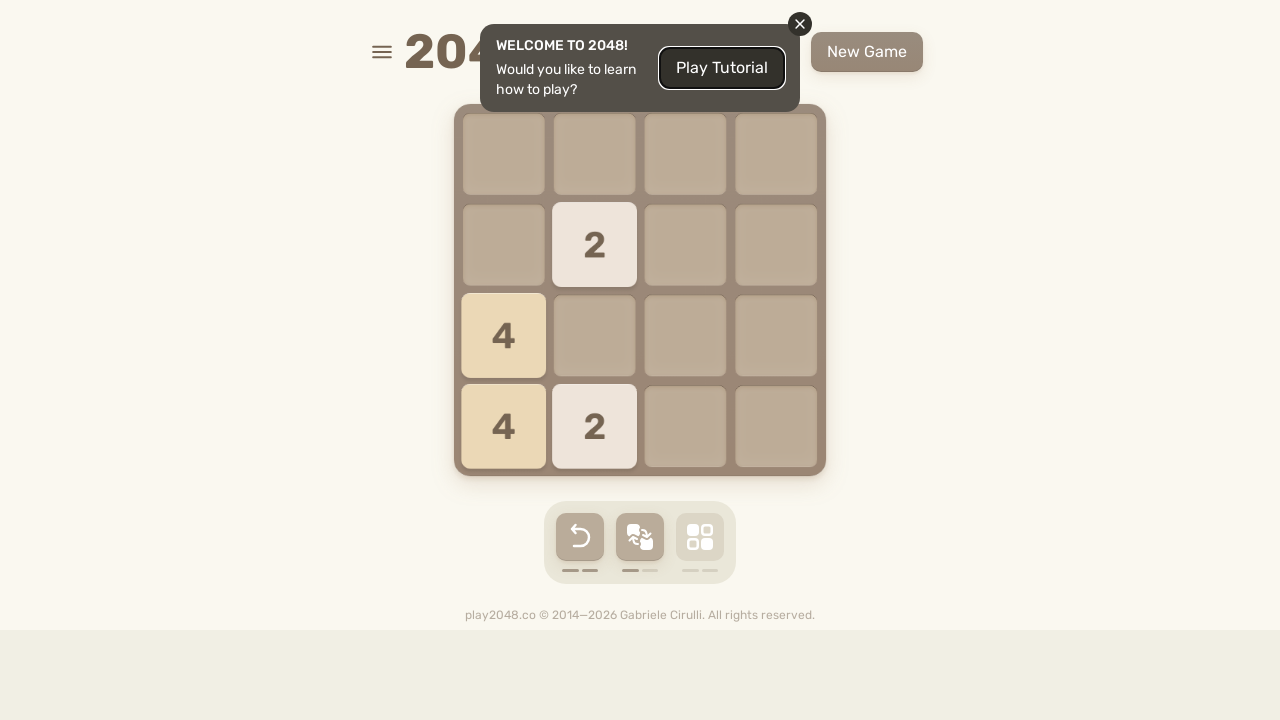

Checked for game over state (iteration 2)
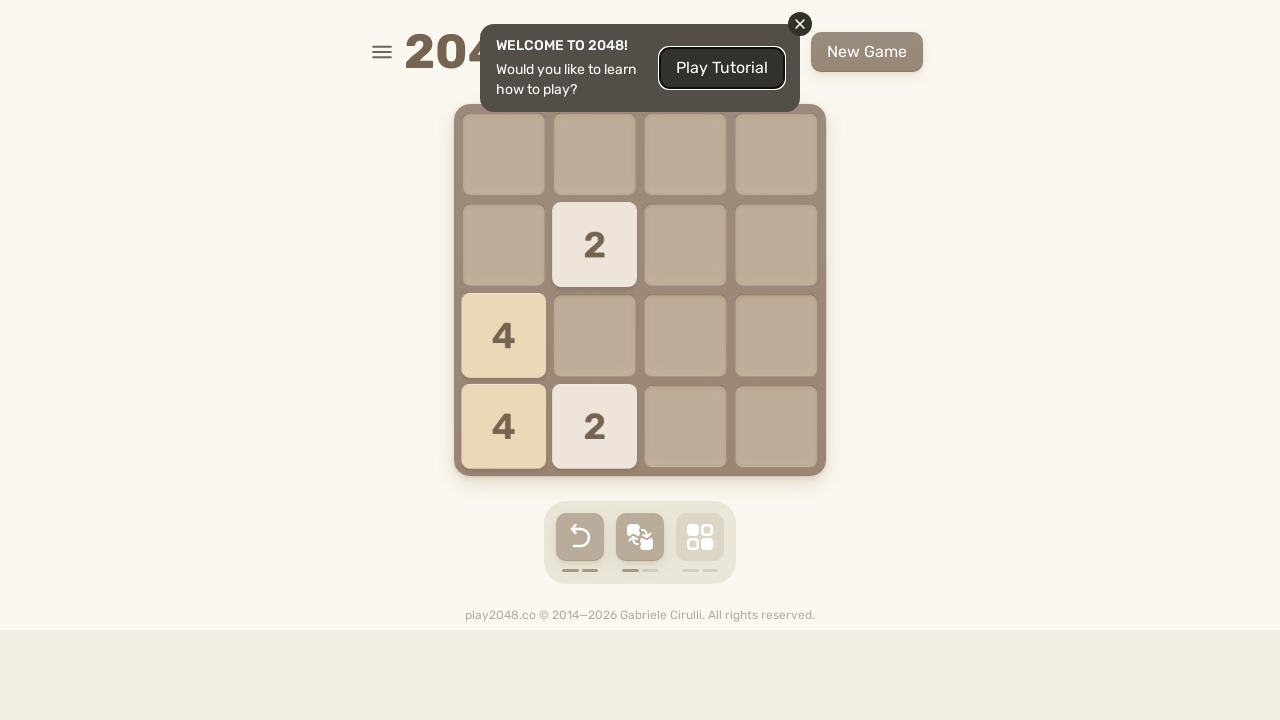

Pressed ArrowUp key
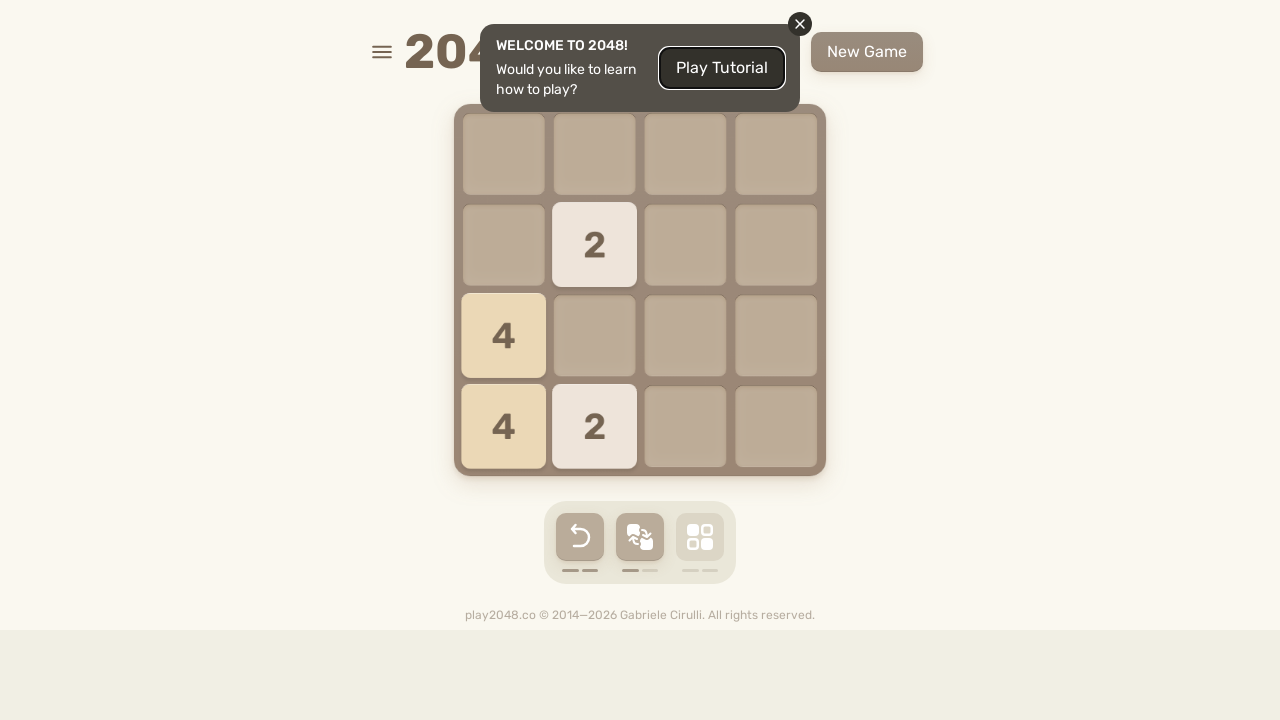

Waited 200ms after ArrowUp
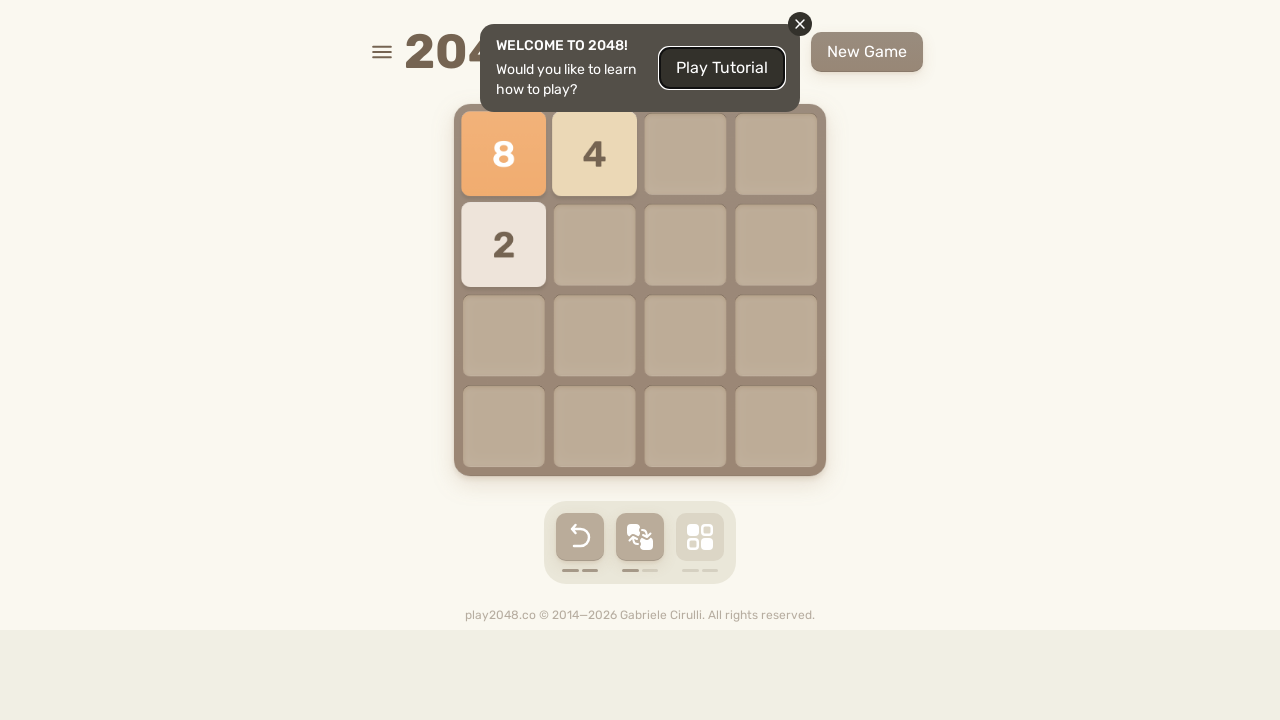

Pressed ArrowRight key
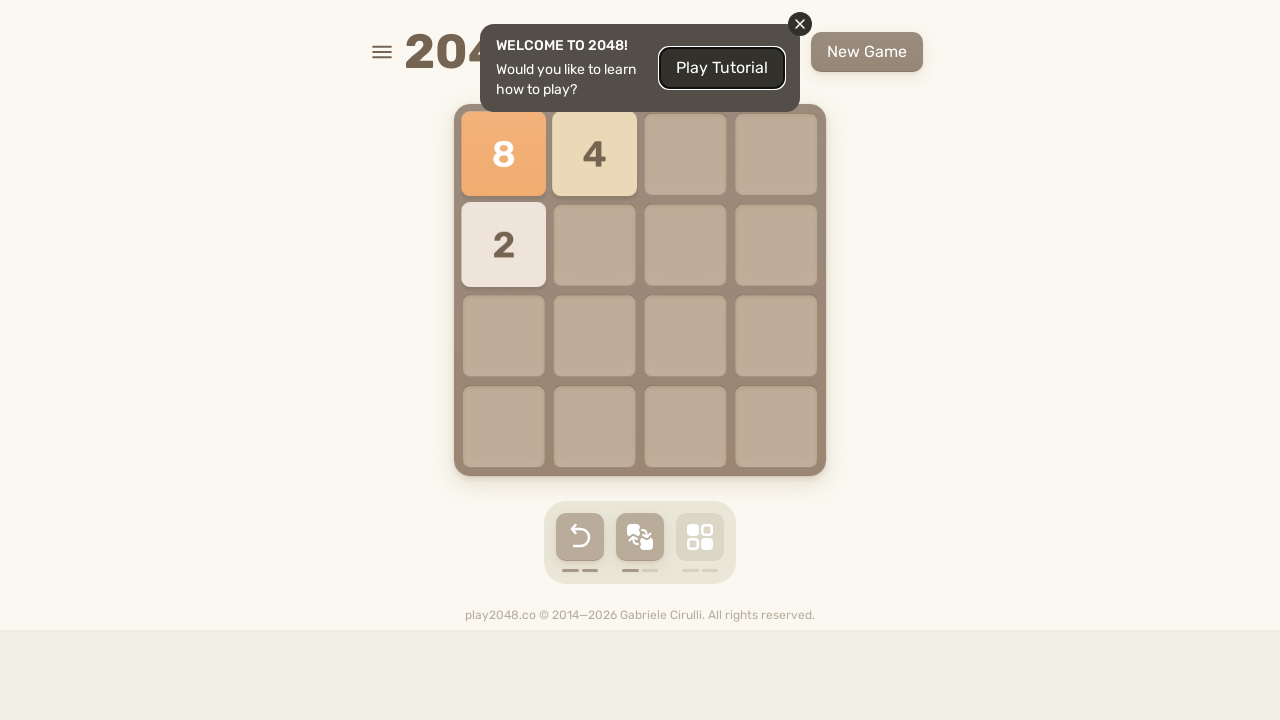

Waited 200ms after ArrowRight
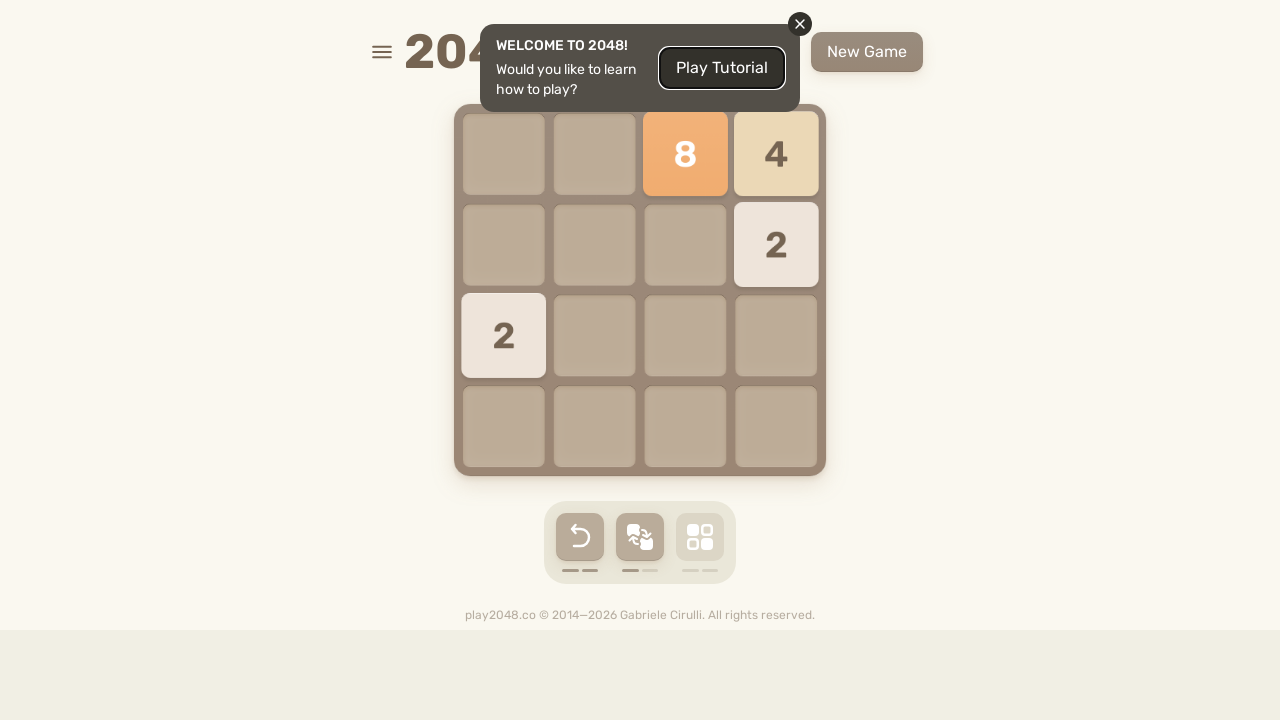

Pressed ArrowDown key
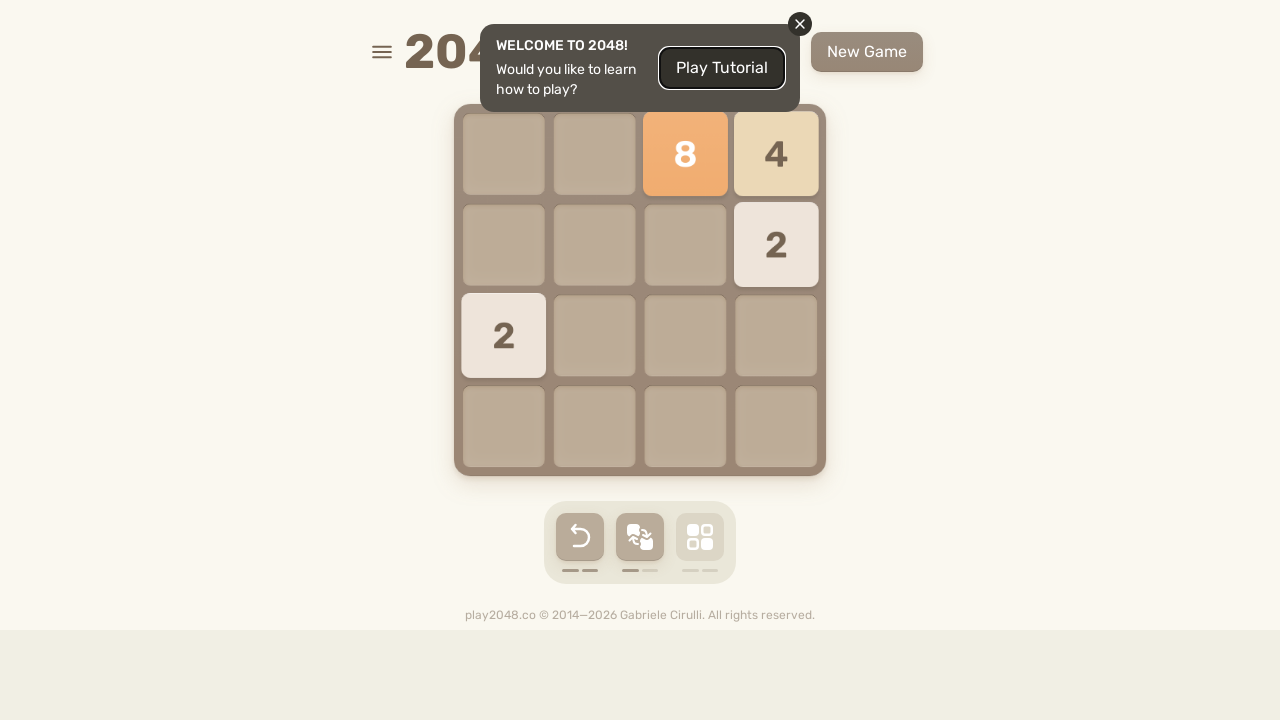

Waited 200ms after ArrowDown
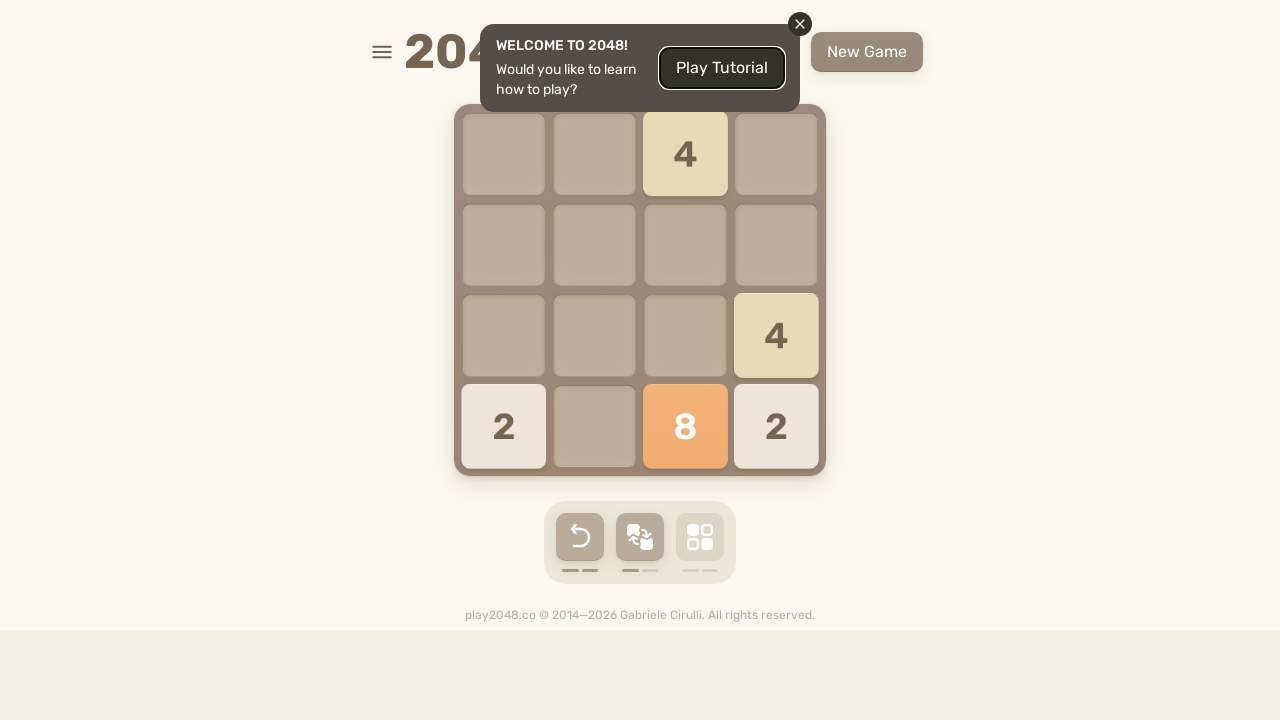

Pressed ArrowLeft key
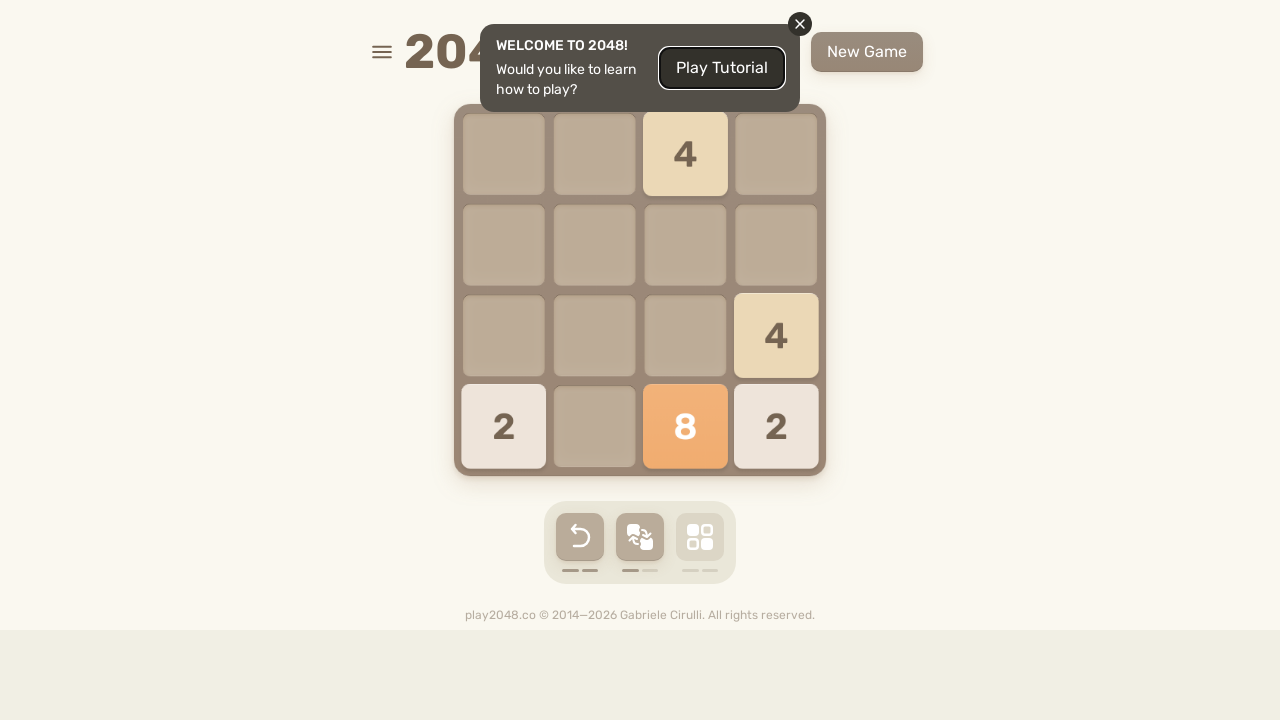

Waited 200ms after ArrowLeft
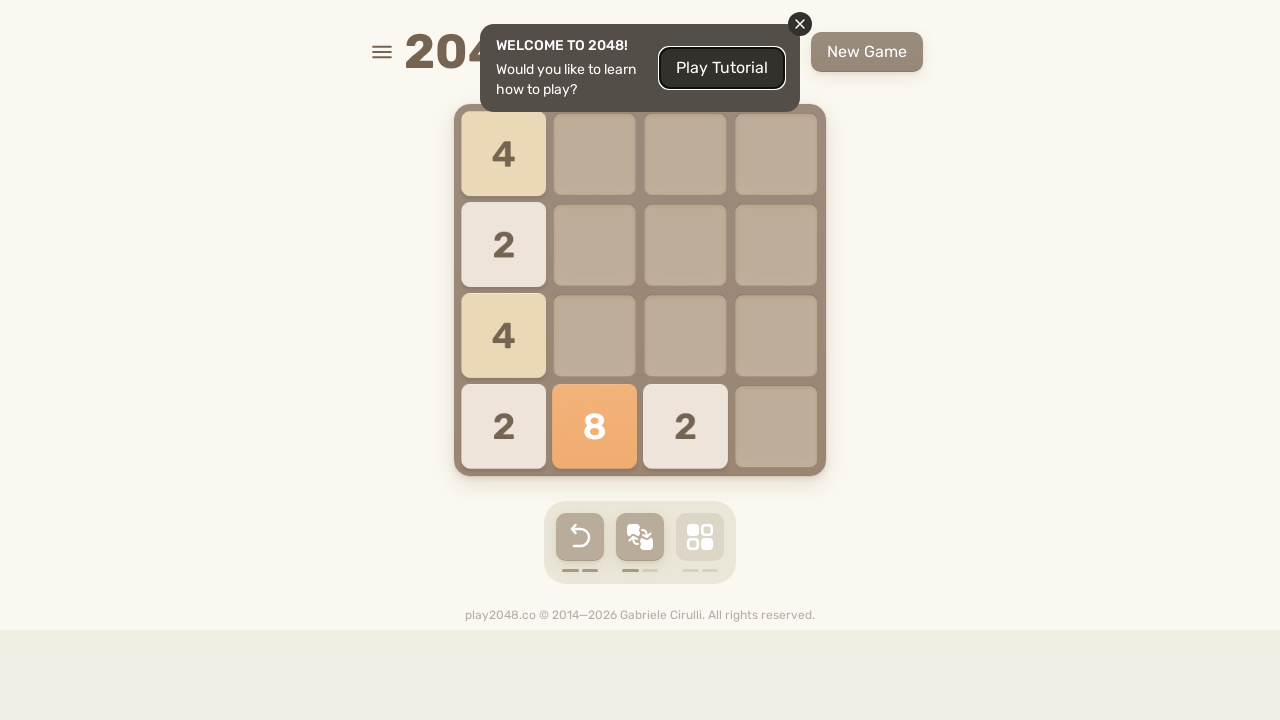

Checked for game over state (iteration 3)
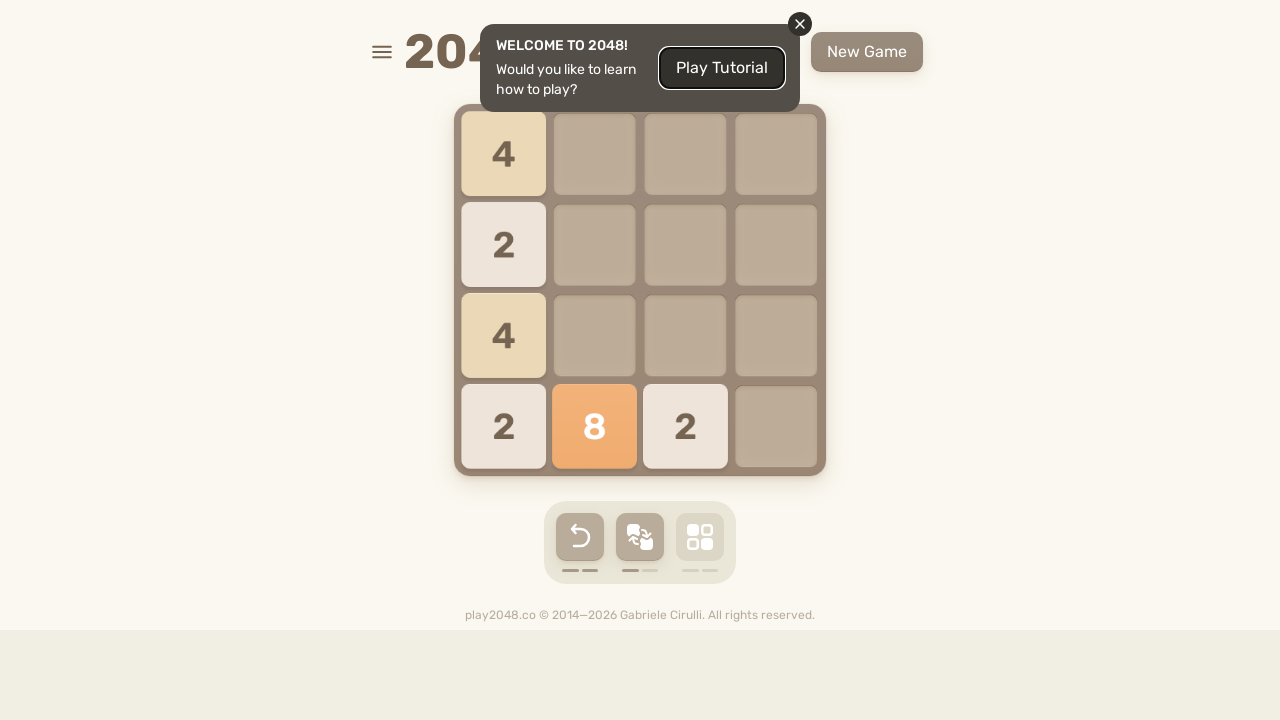

Pressed ArrowUp key
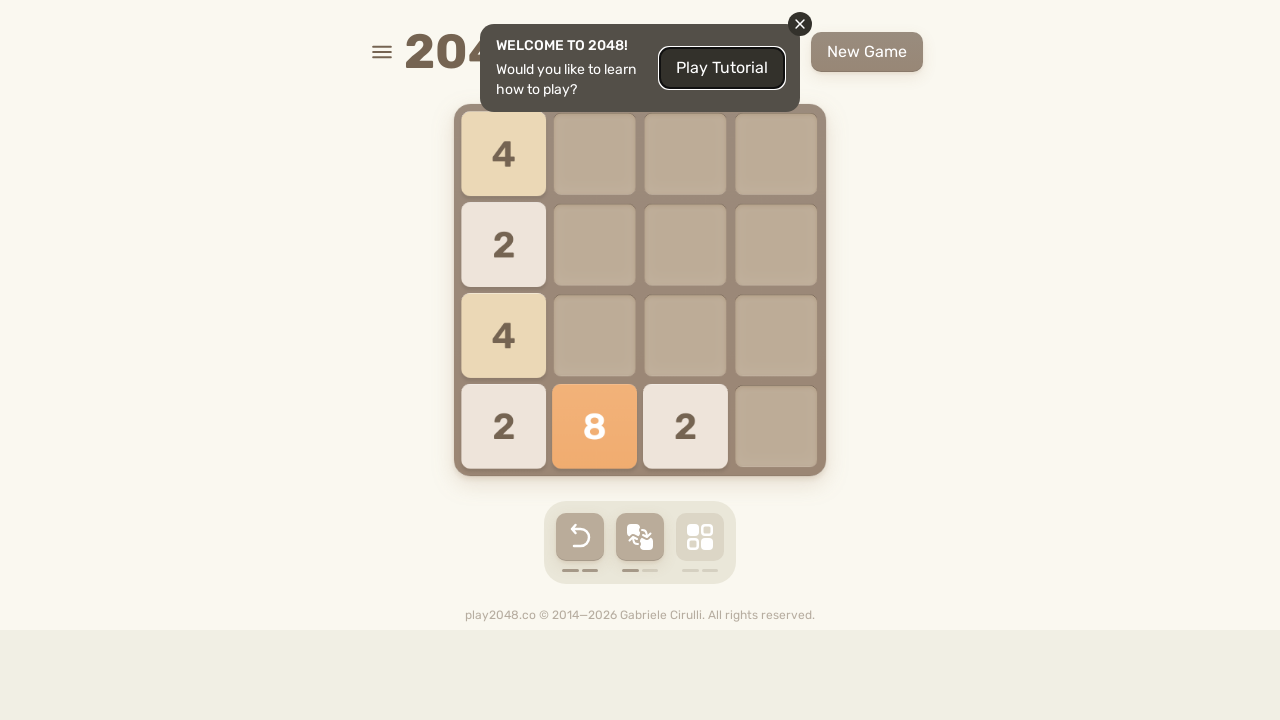

Waited 200ms after ArrowUp
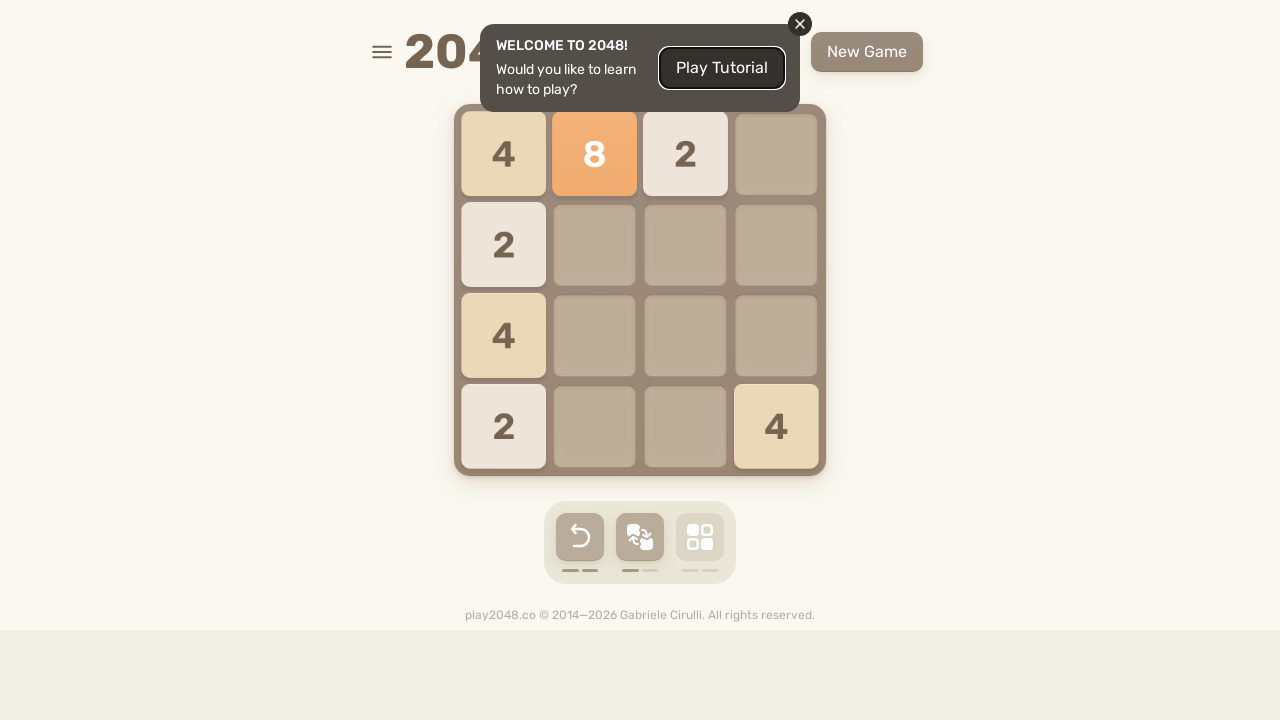

Pressed ArrowRight key
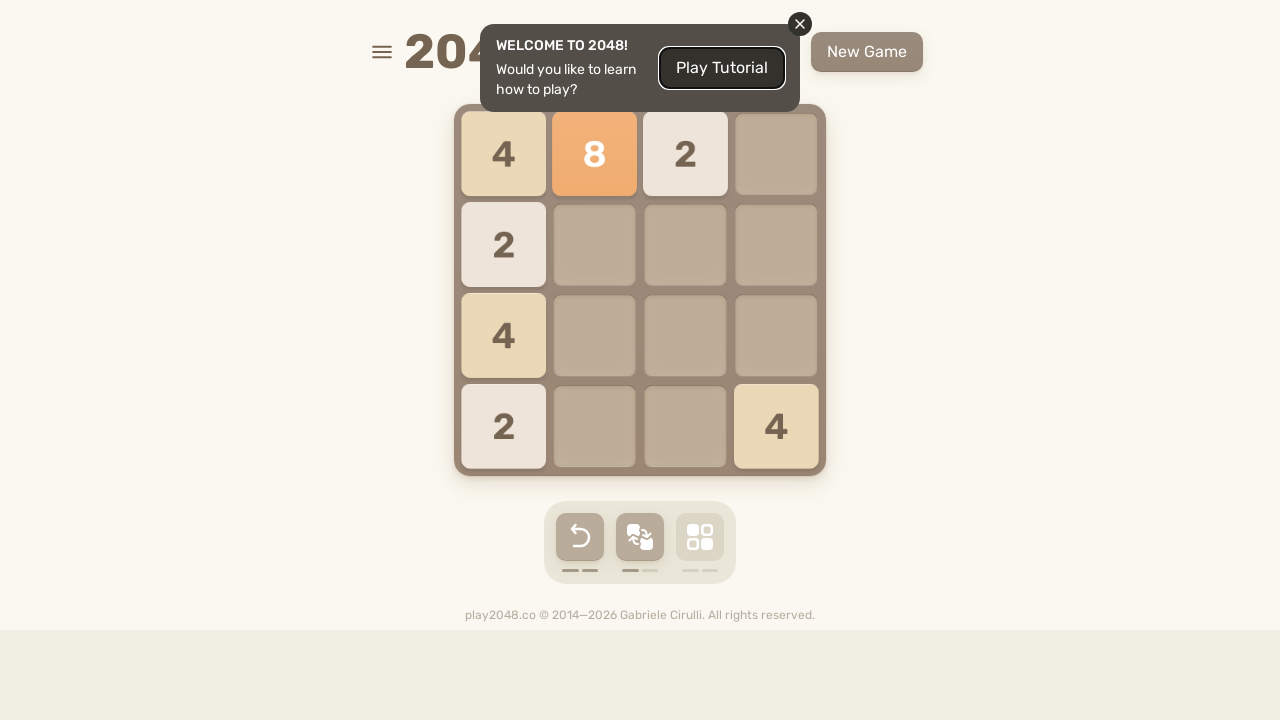

Waited 200ms after ArrowRight
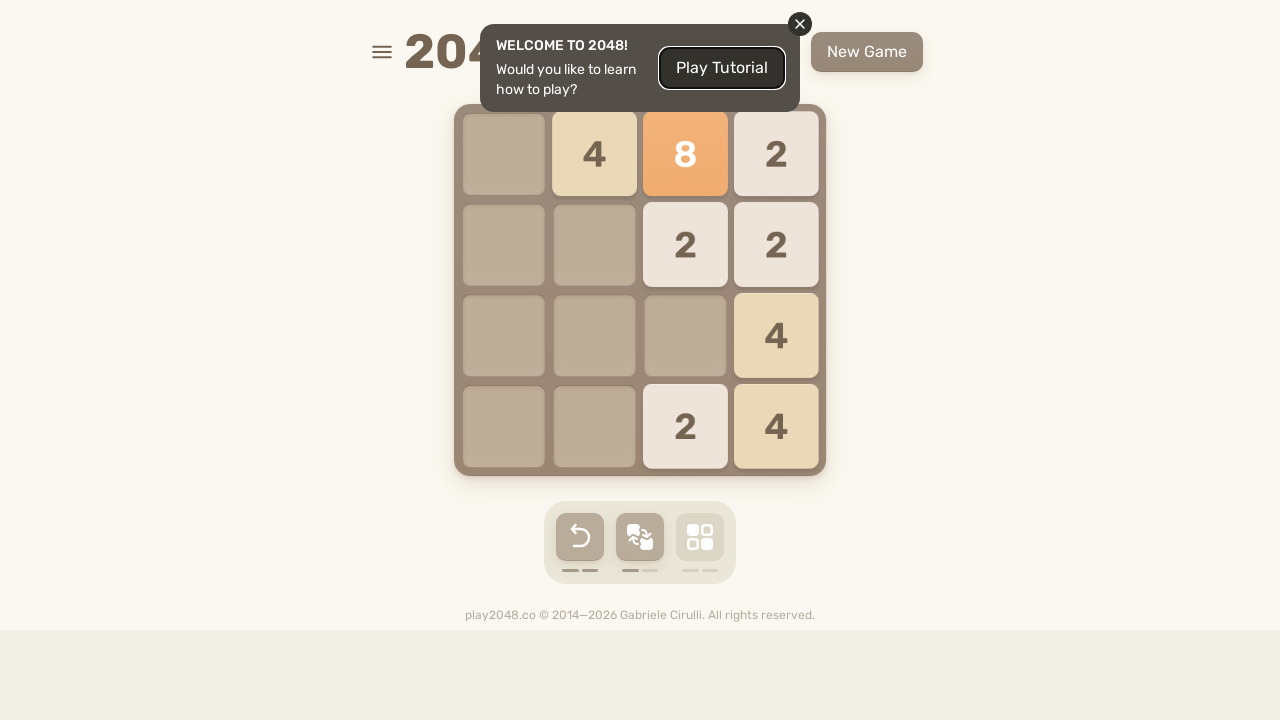

Pressed ArrowDown key
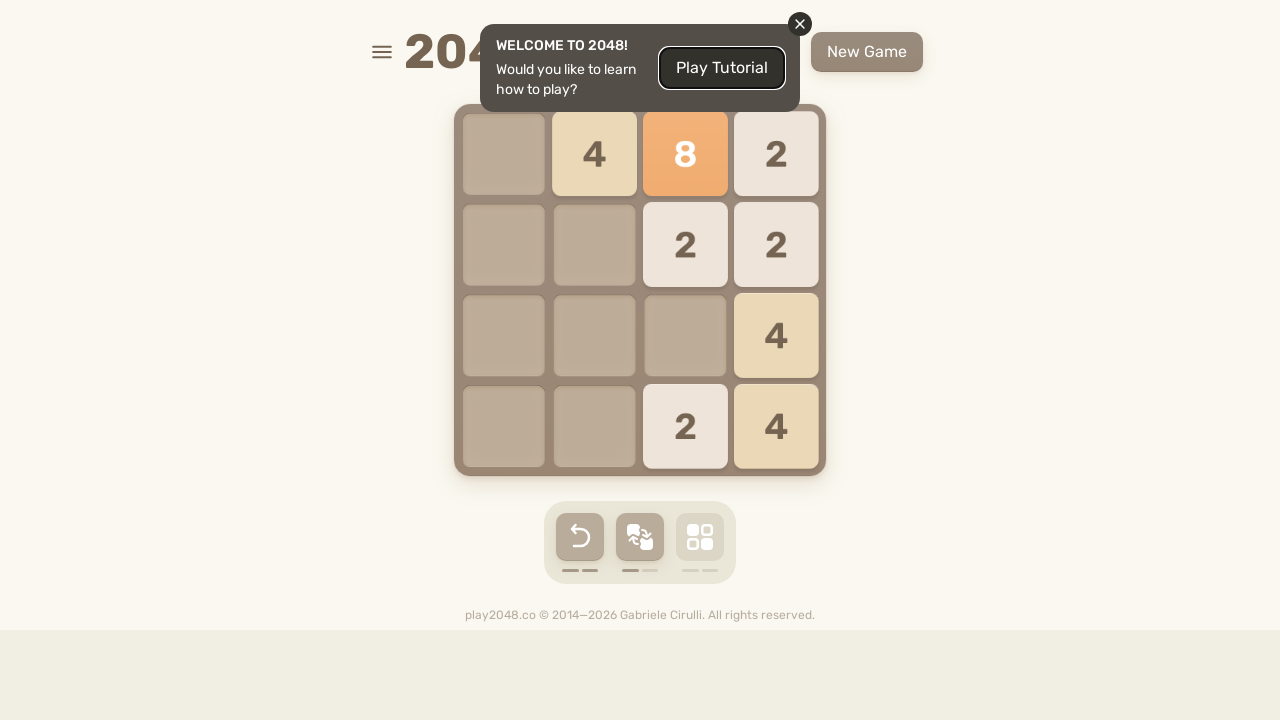

Waited 200ms after ArrowDown
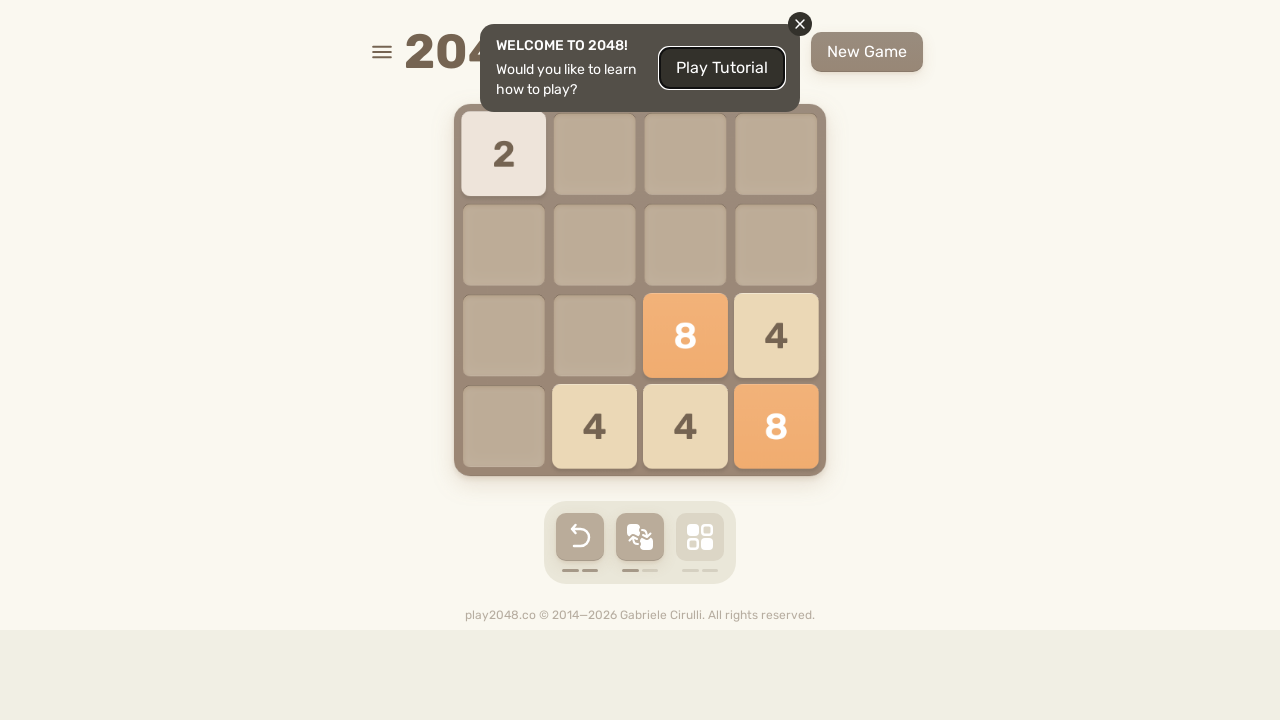

Pressed ArrowLeft key
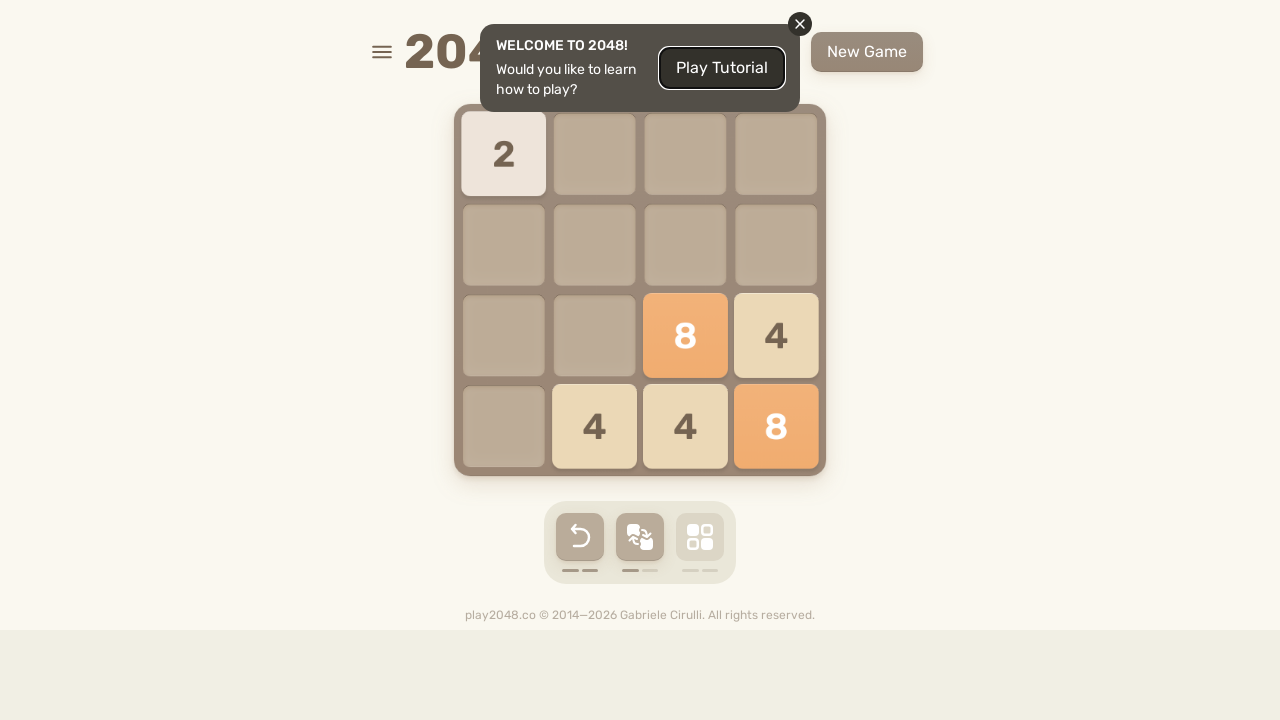

Waited 200ms after ArrowLeft
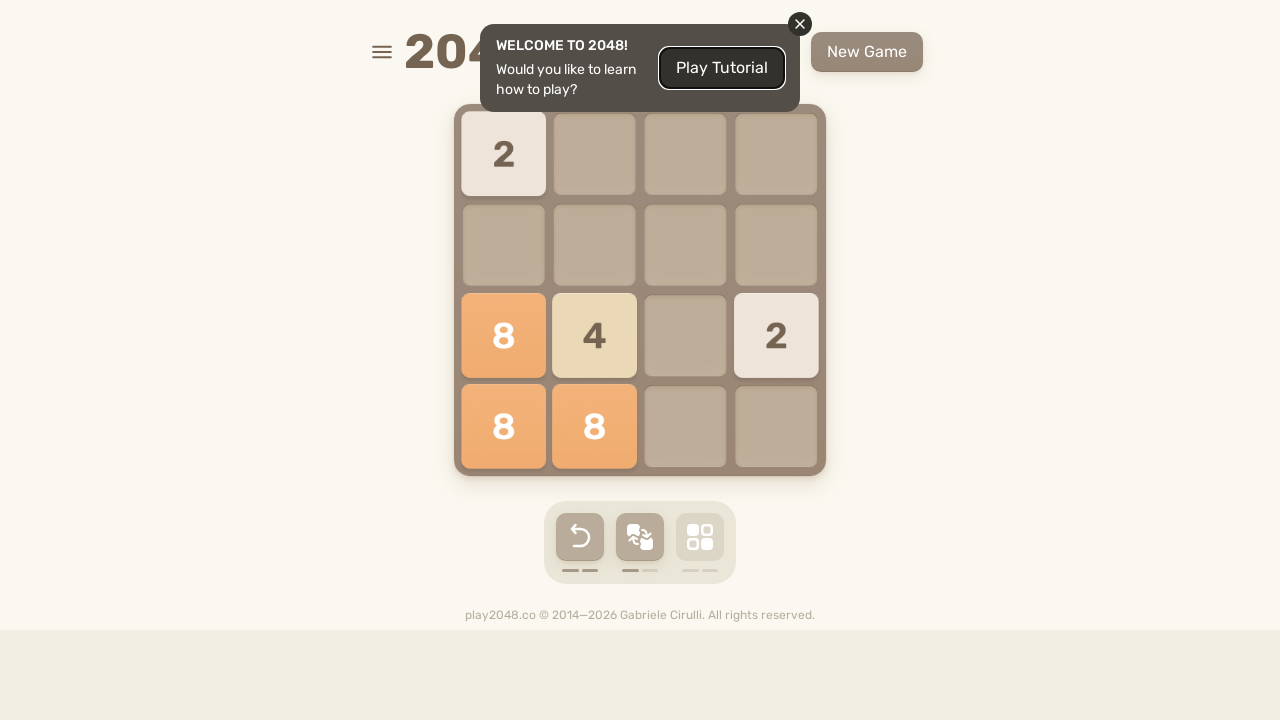

Checked for game over state (iteration 4)
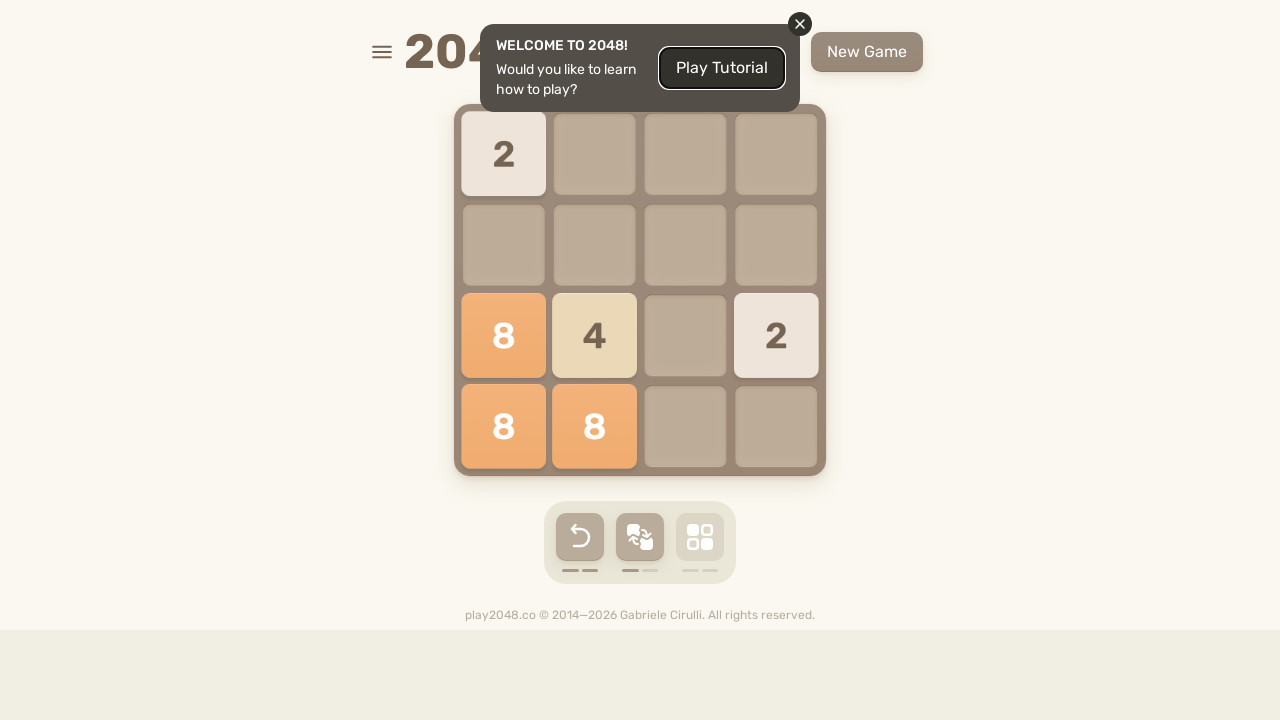

Pressed ArrowUp key
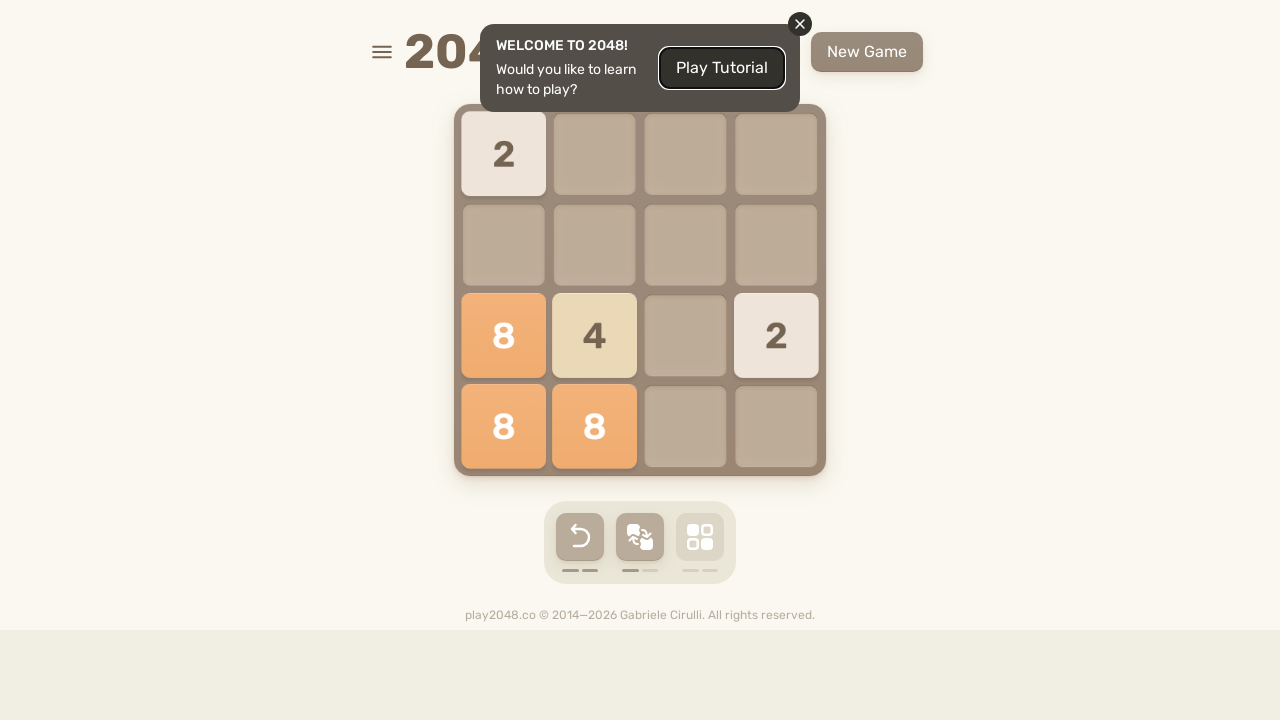

Waited 200ms after ArrowUp
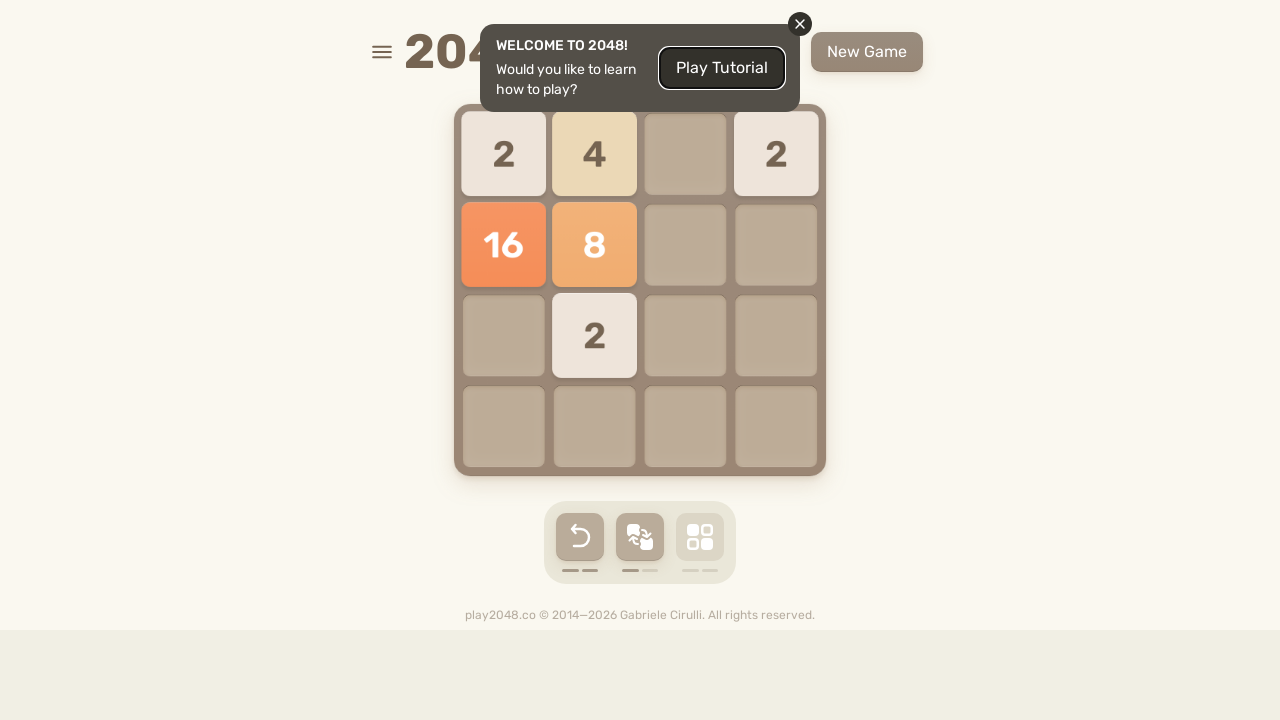

Pressed ArrowRight key
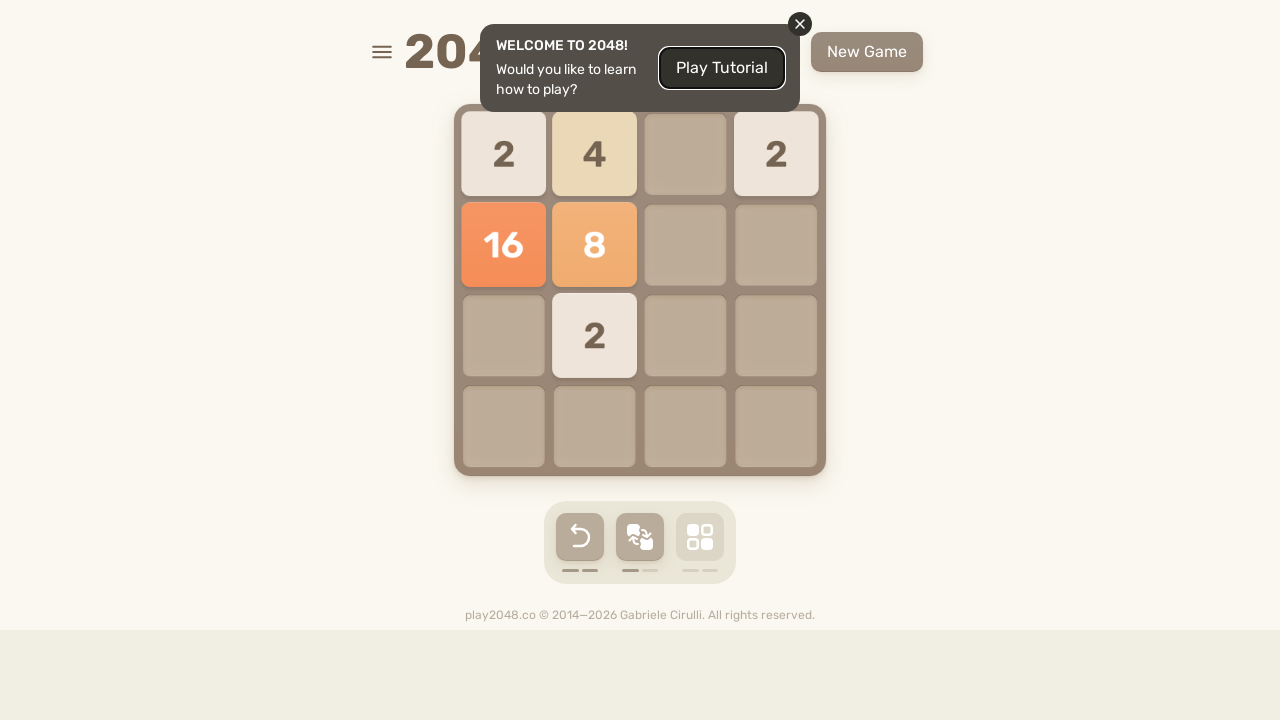

Waited 200ms after ArrowRight
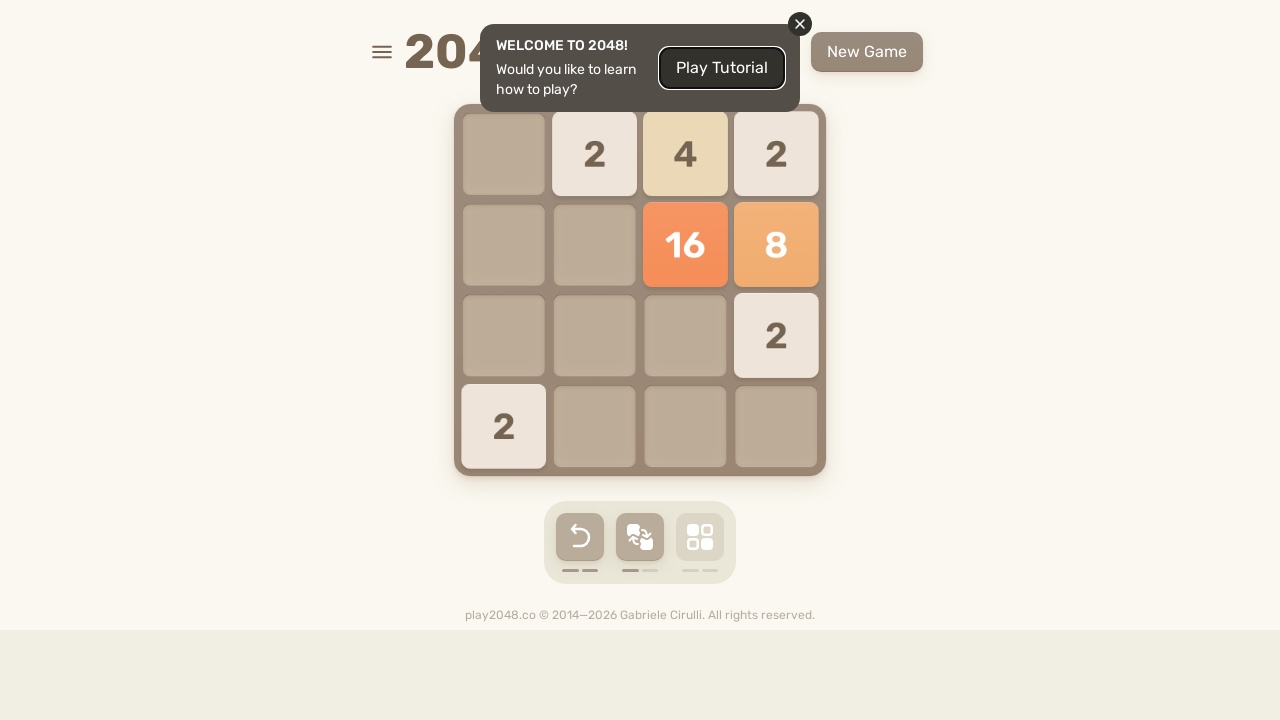

Pressed ArrowDown key
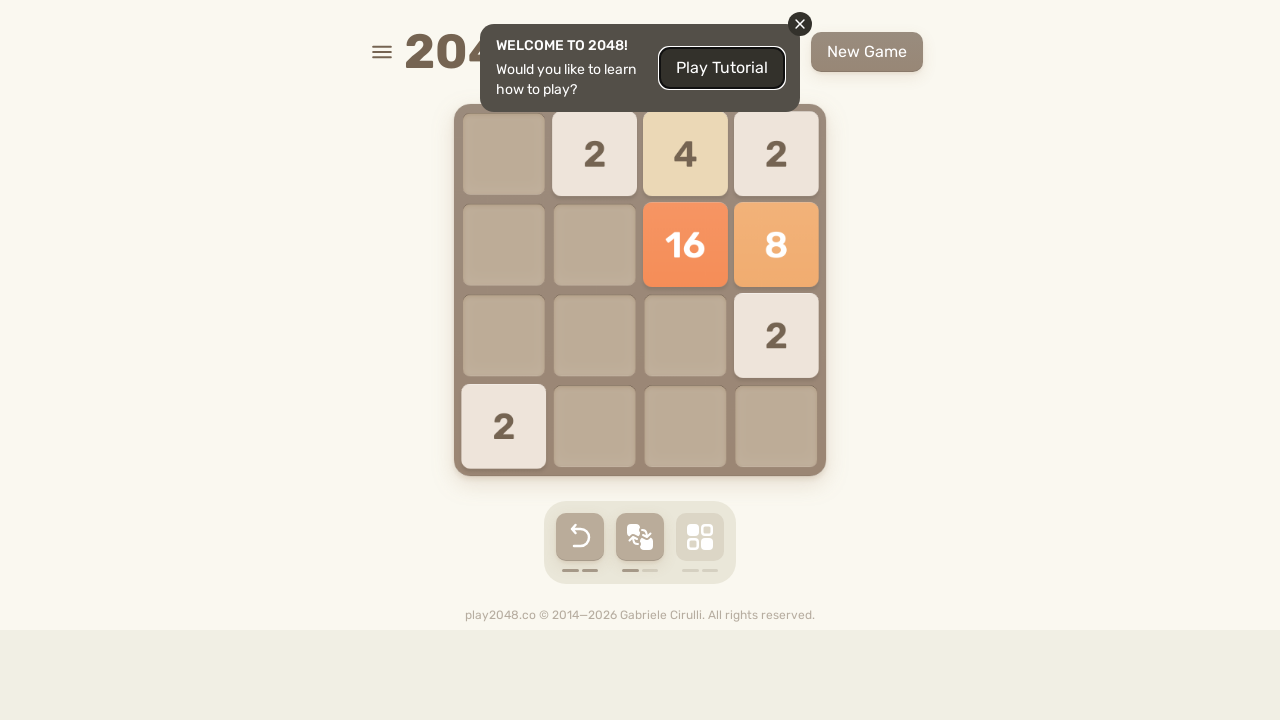

Waited 200ms after ArrowDown
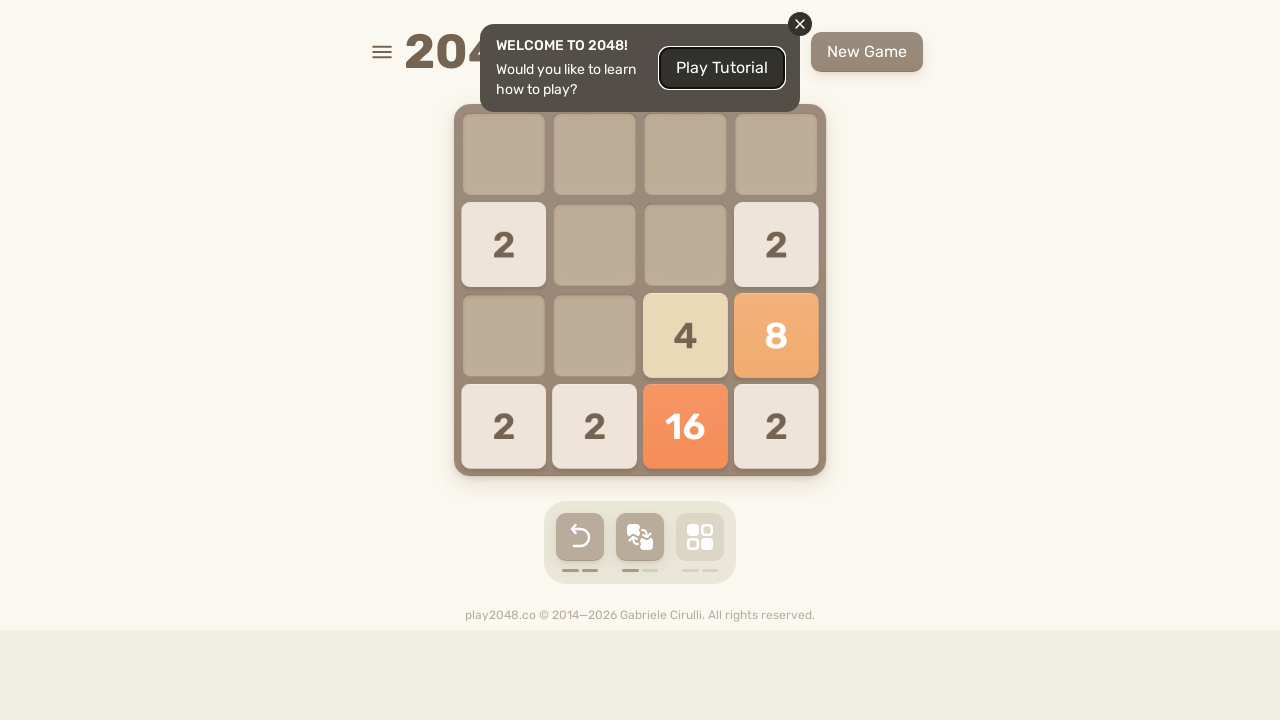

Pressed ArrowLeft key
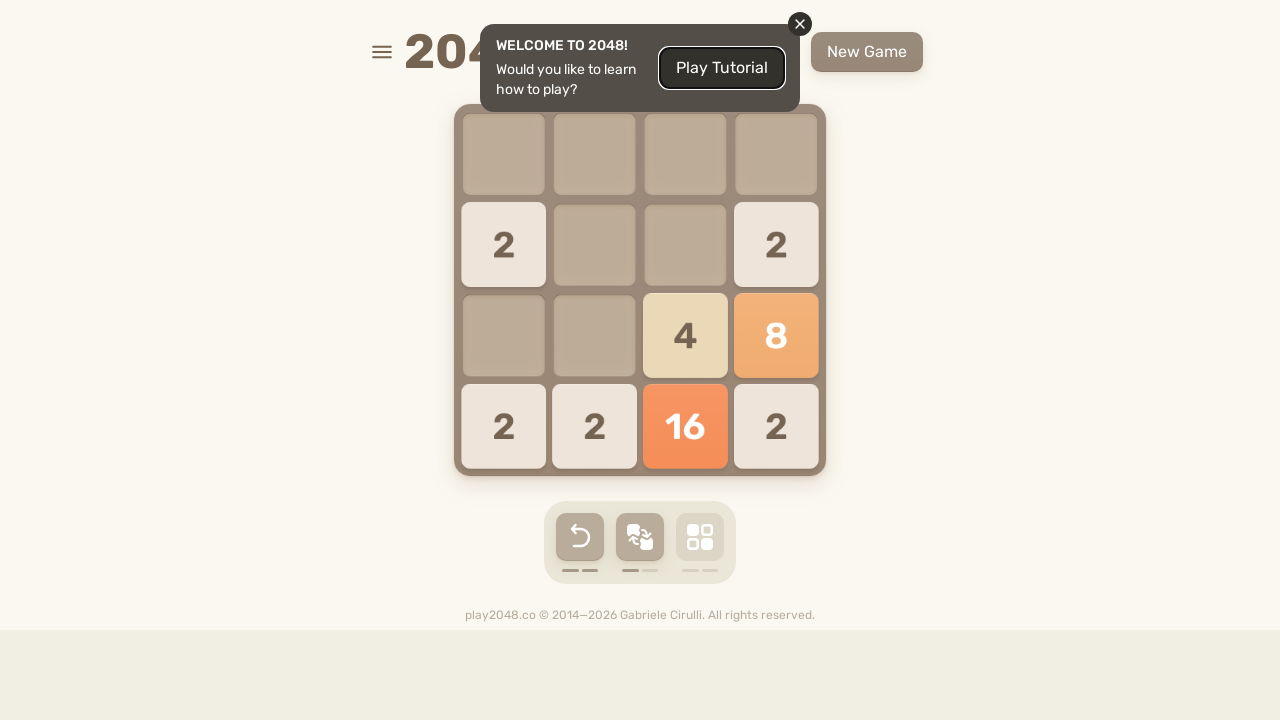

Waited 200ms after ArrowLeft
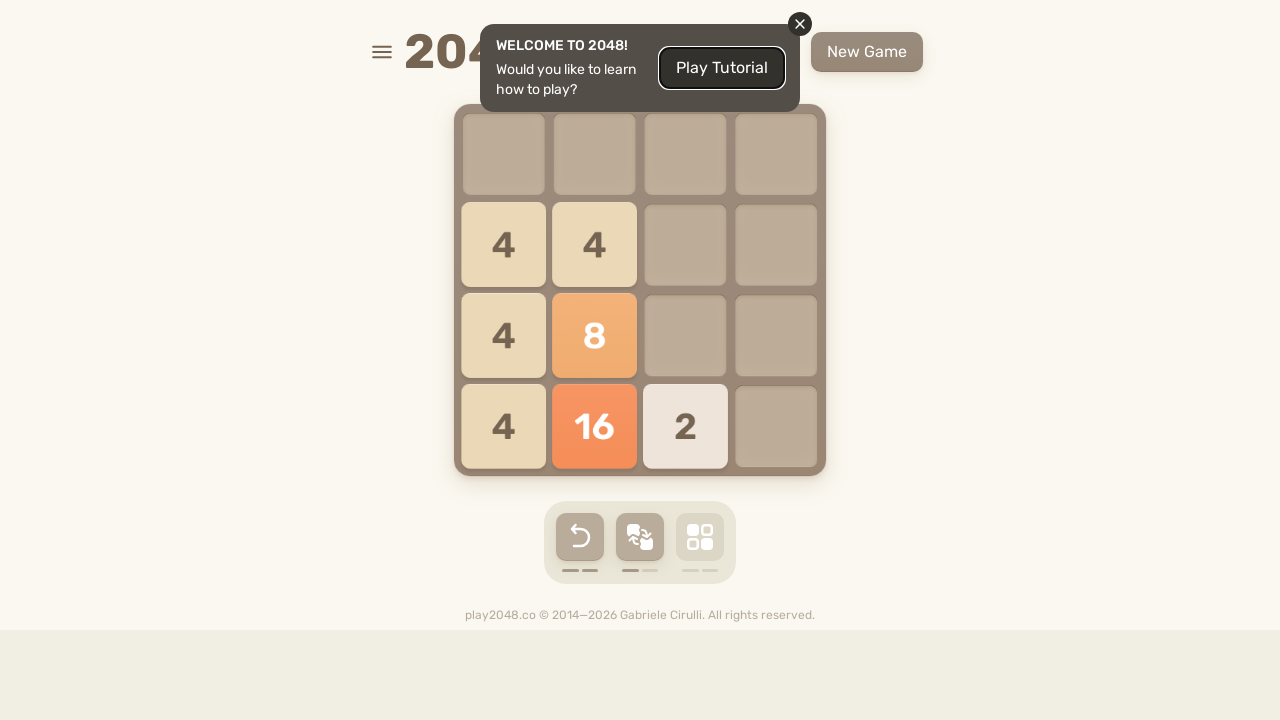

Checked for game over state (iteration 5)
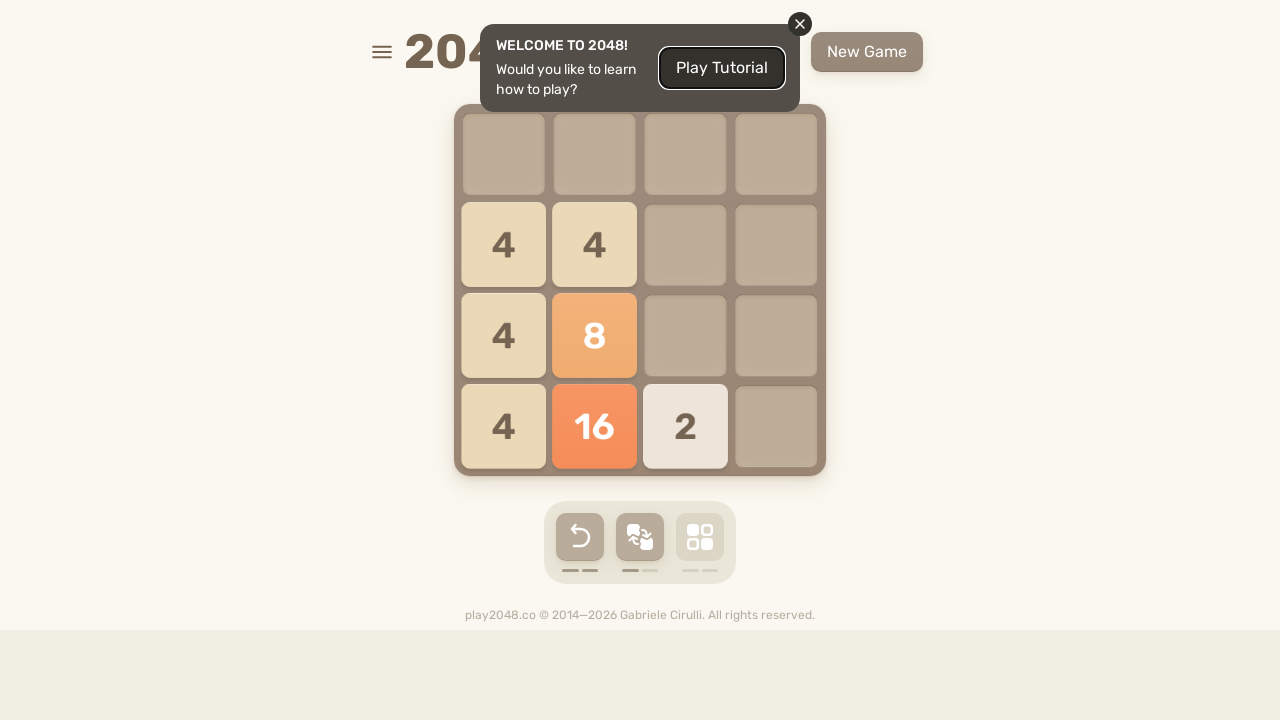

Pressed ArrowUp key
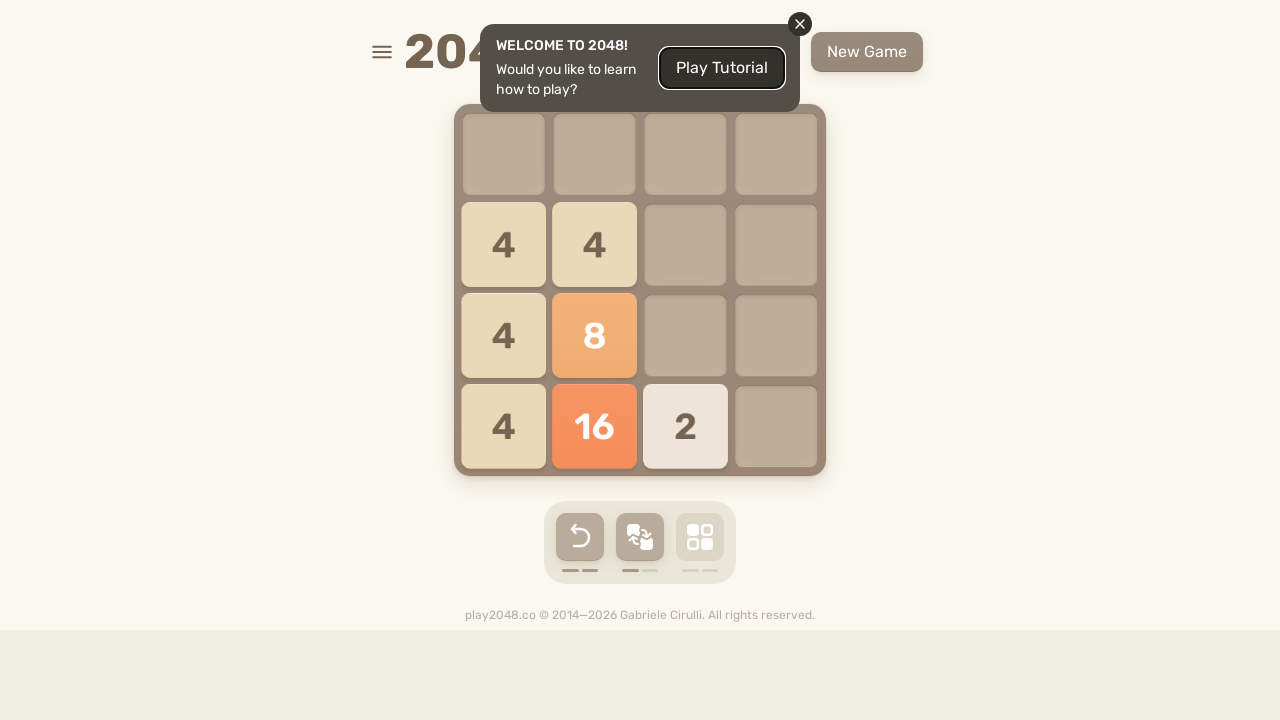

Waited 200ms after ArrowUp
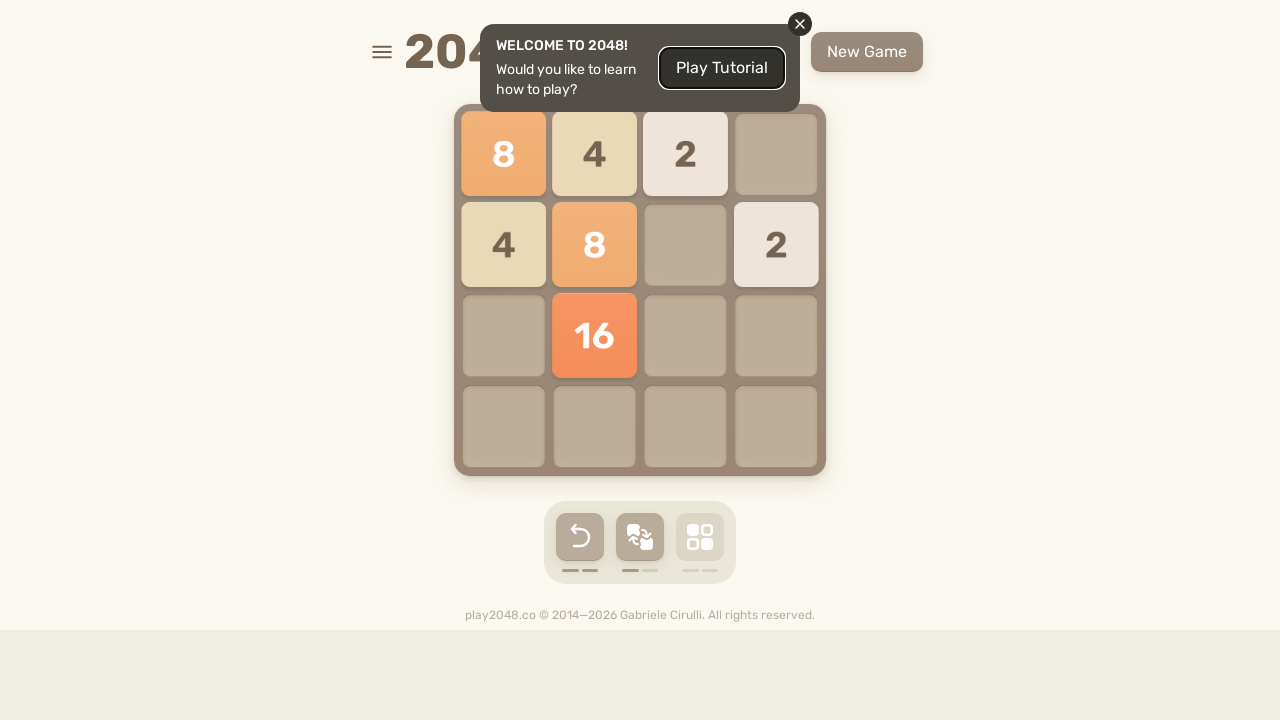

Pressed ArrowRight key
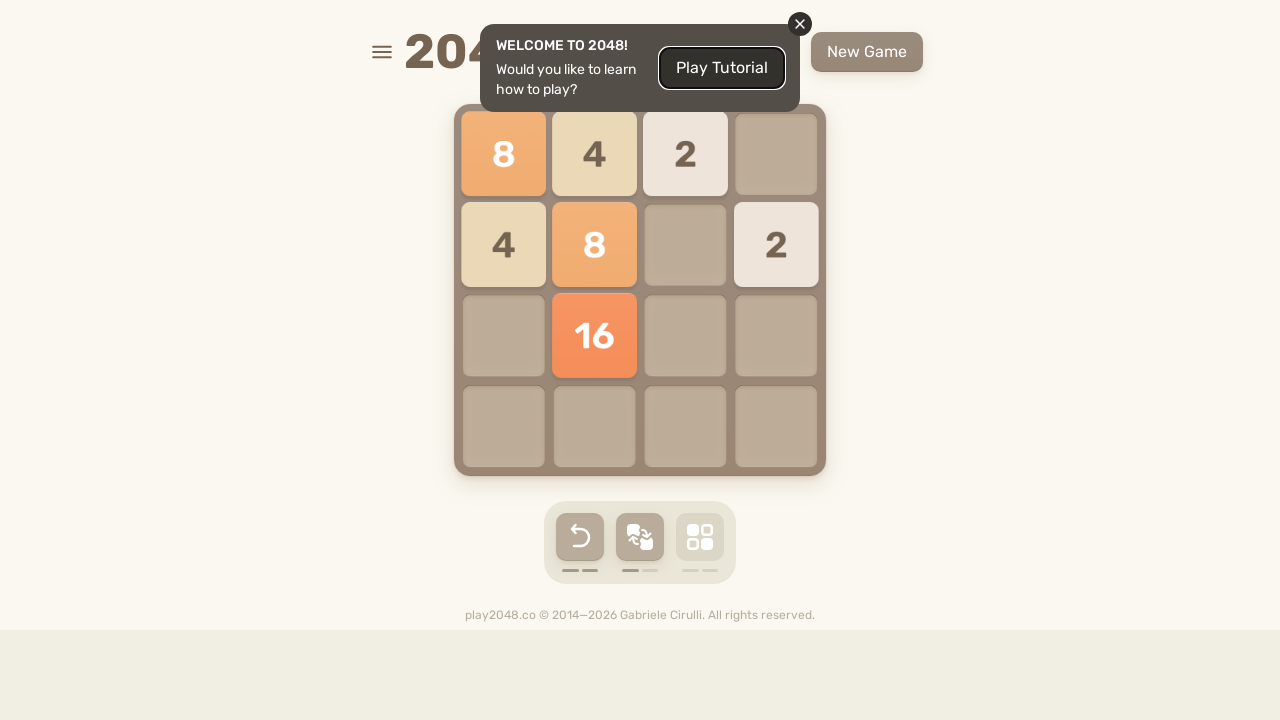

Waited 200ms after ArrowRight
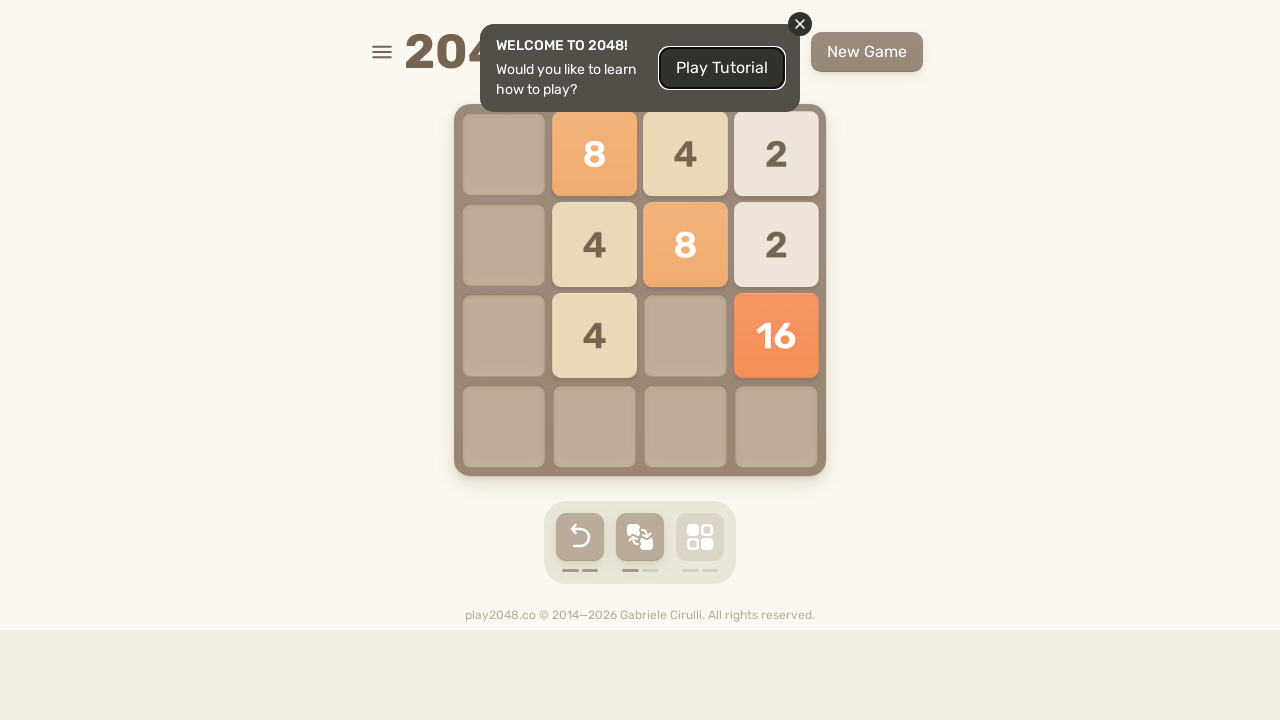

Pressed ArrowDown key
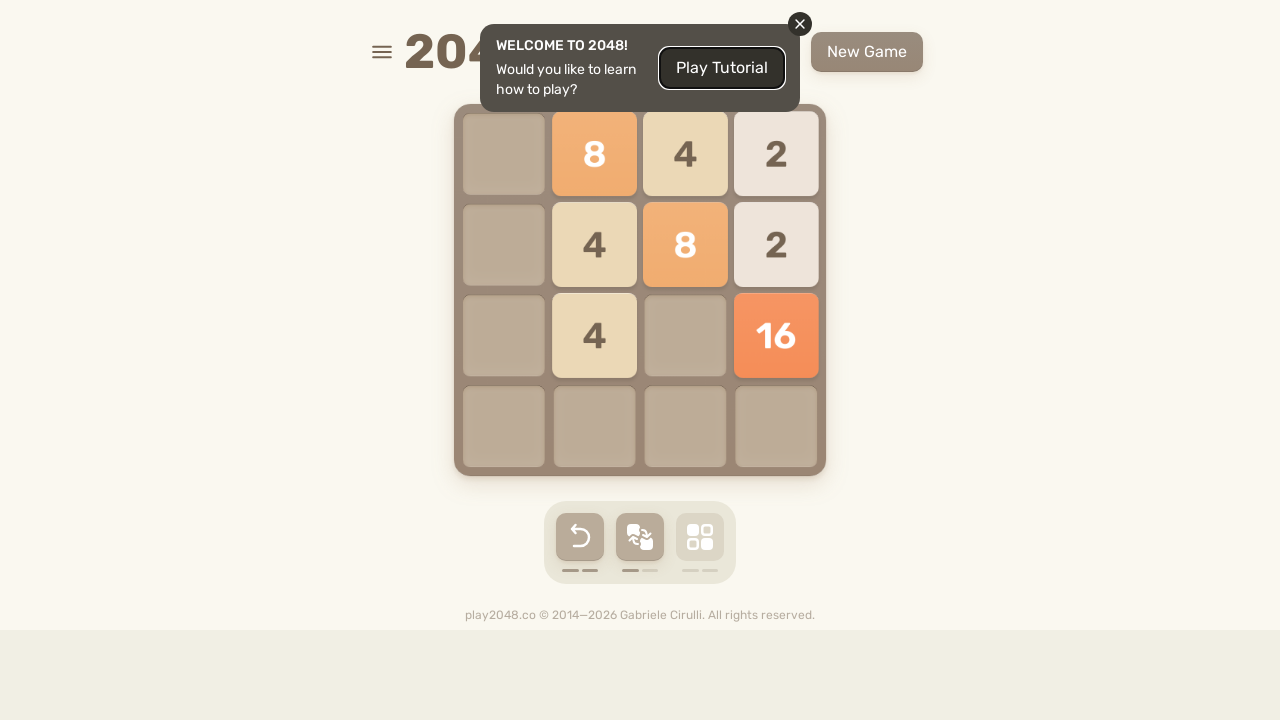

Waited 200ms after ArrowDown
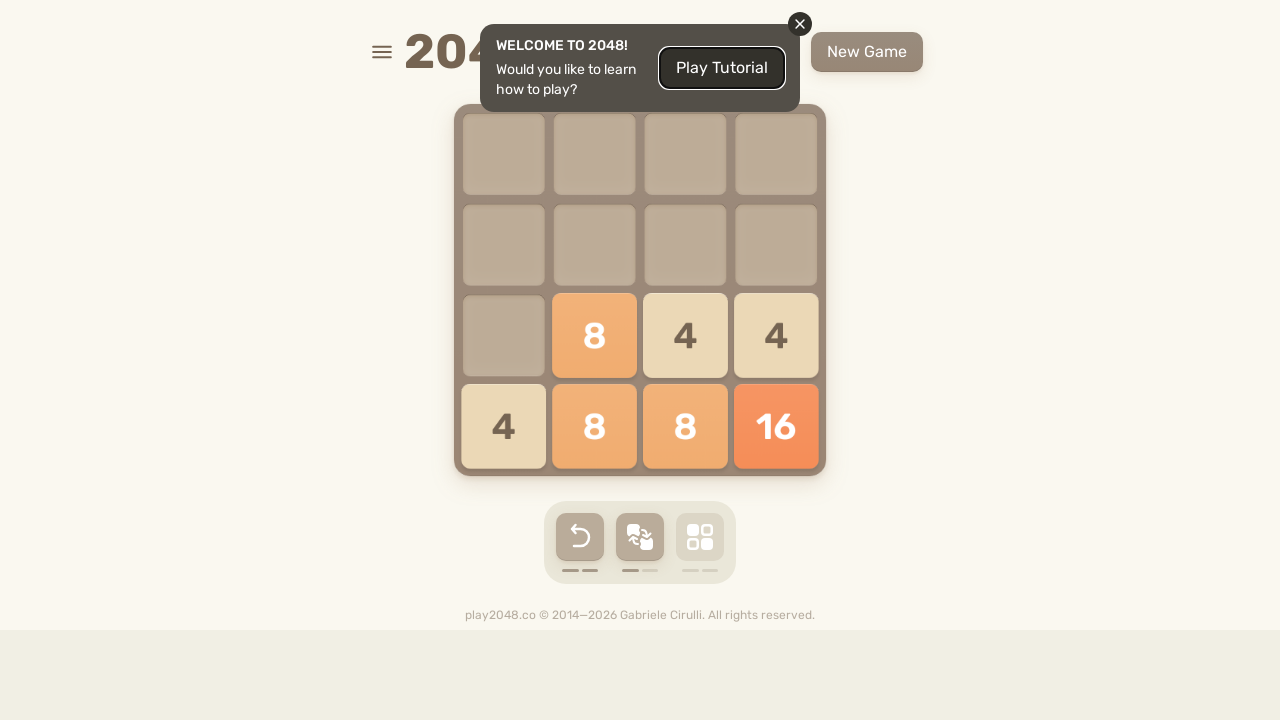

Pressed ArrowLeft key
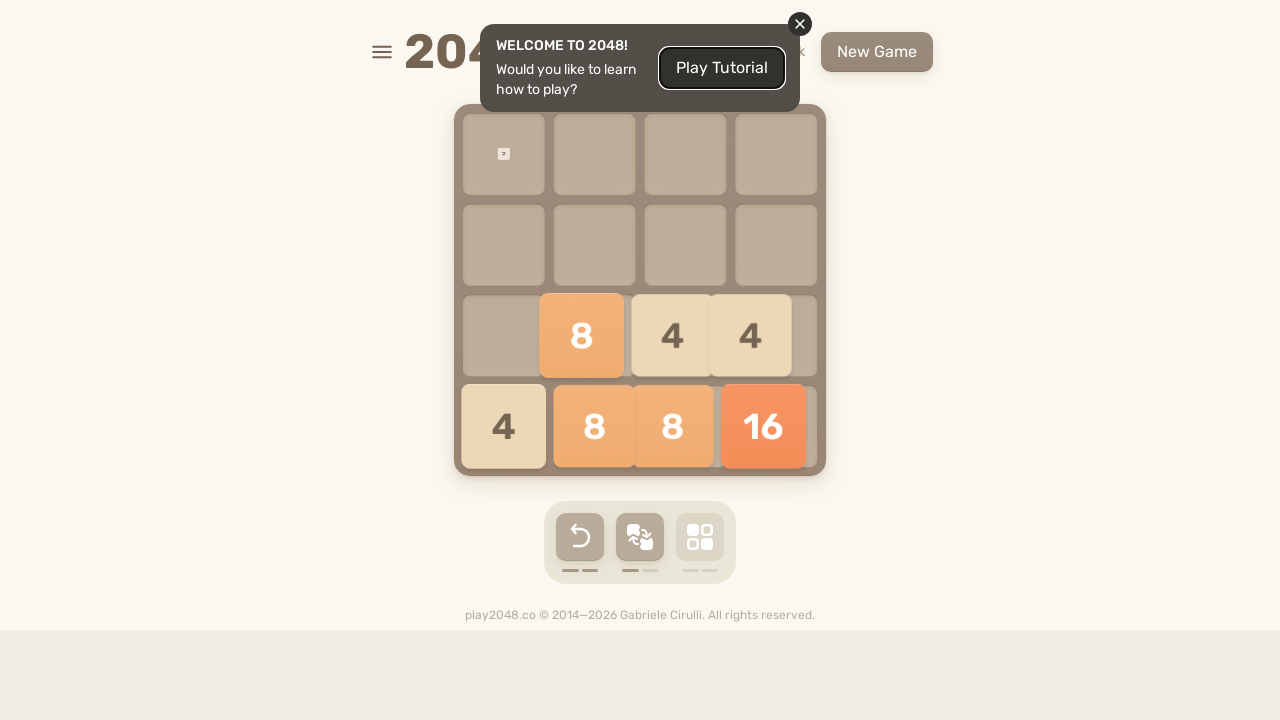

Waited 200ms after ArrowLeft
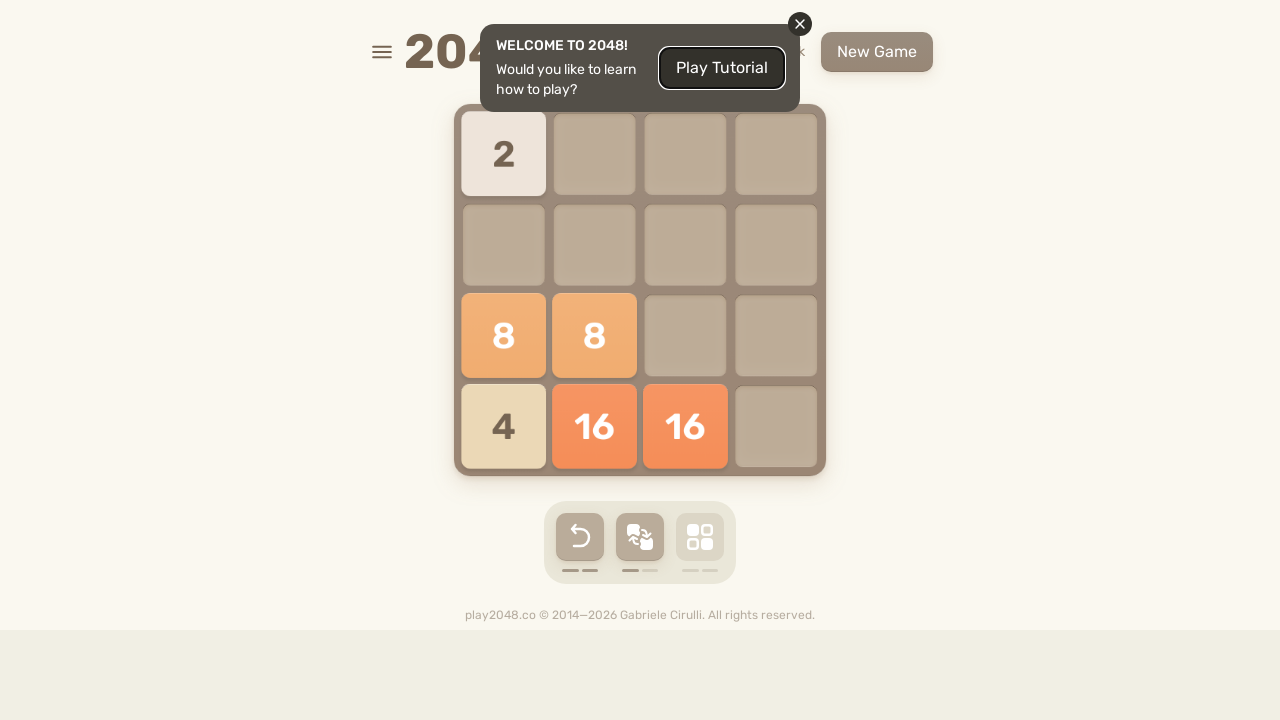

Checked for game over state (iteration 6)
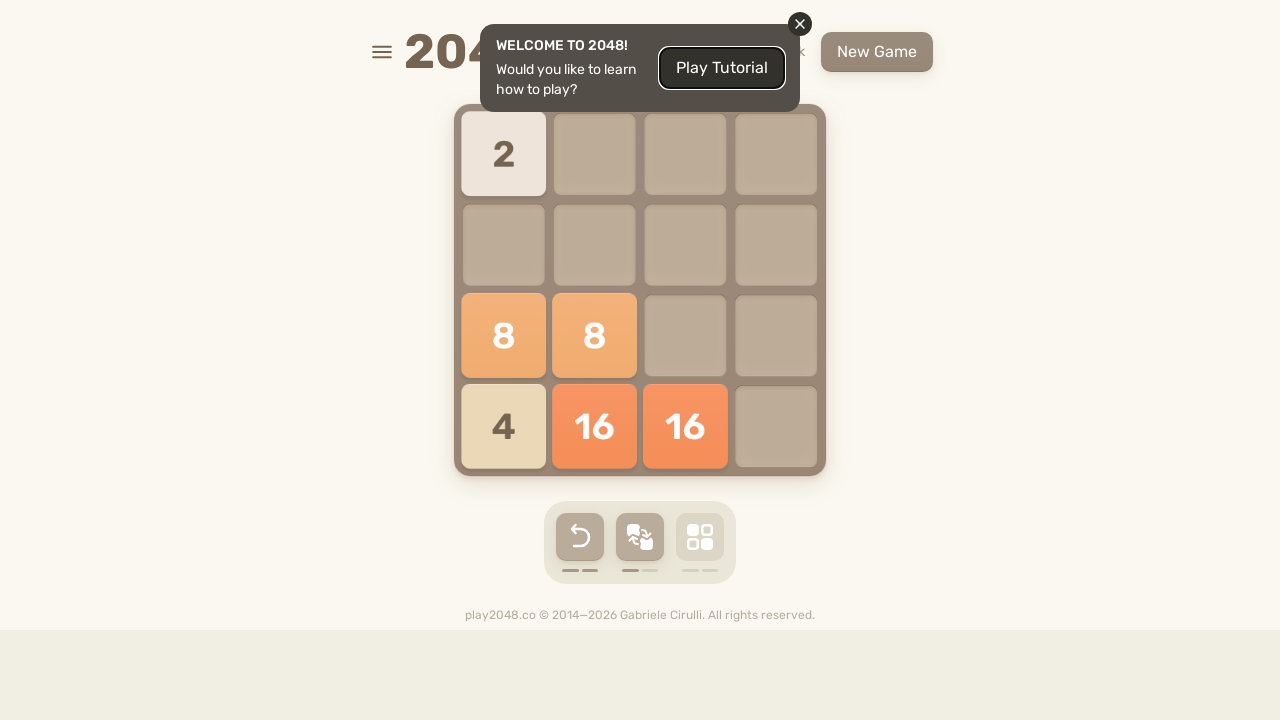

Pressed ArrowUp key
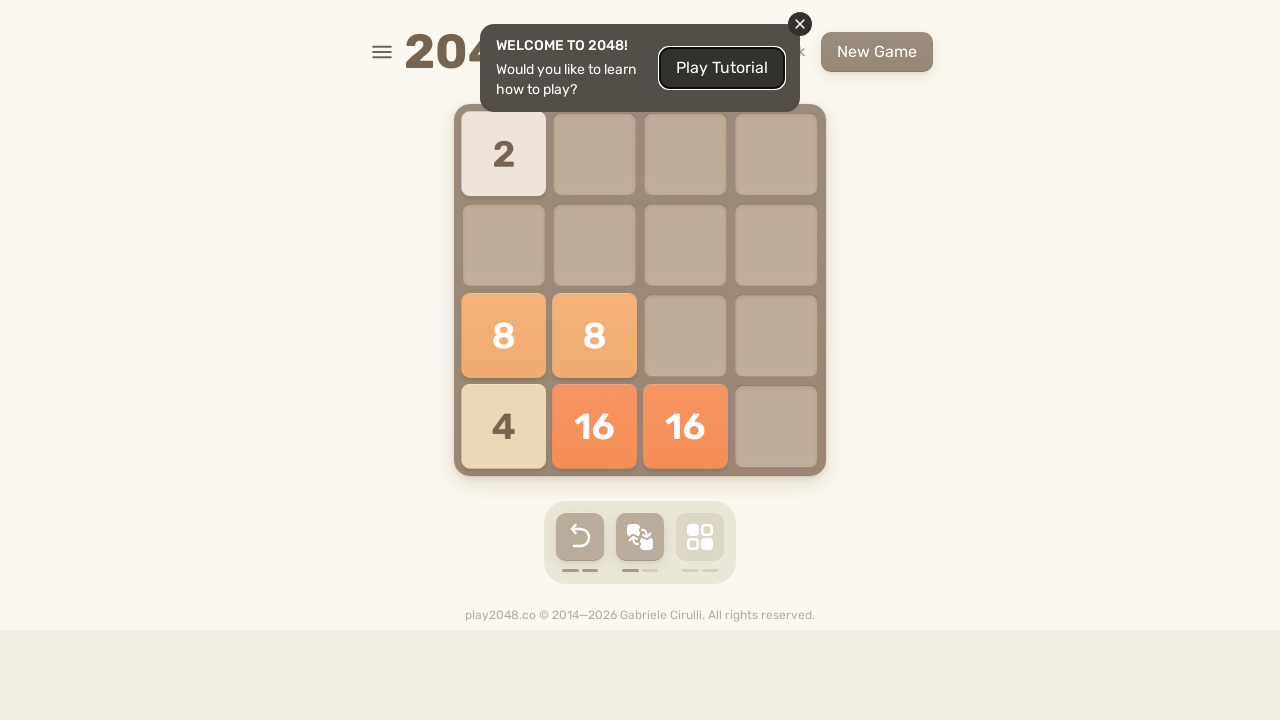

Waited 200ms after ArrowUp
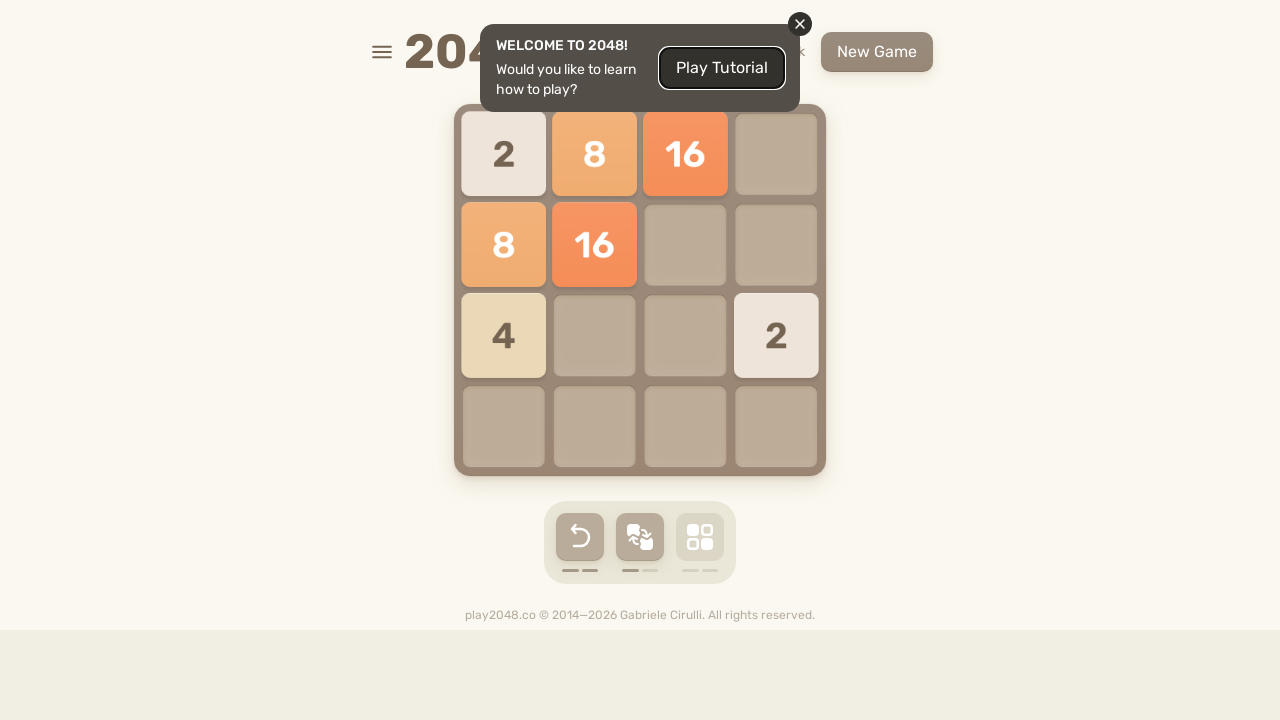

Pressed ArrowRight key
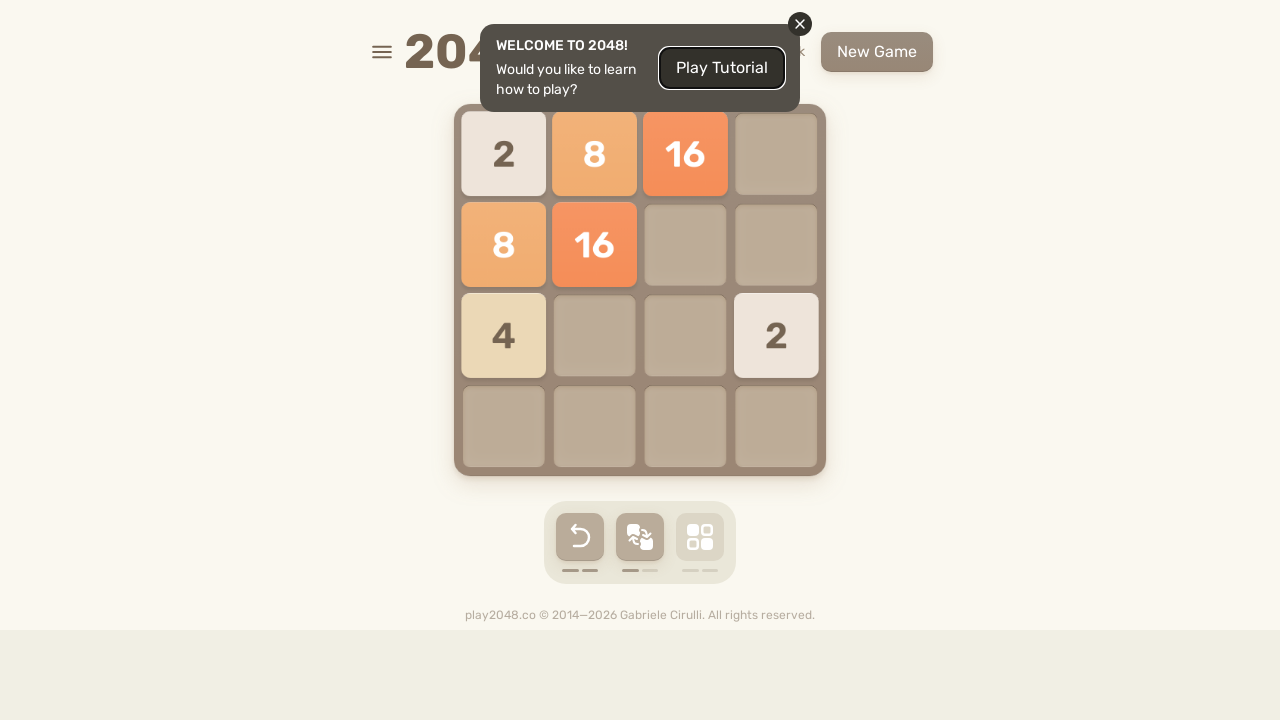

Waited 200ms after ArrowRight
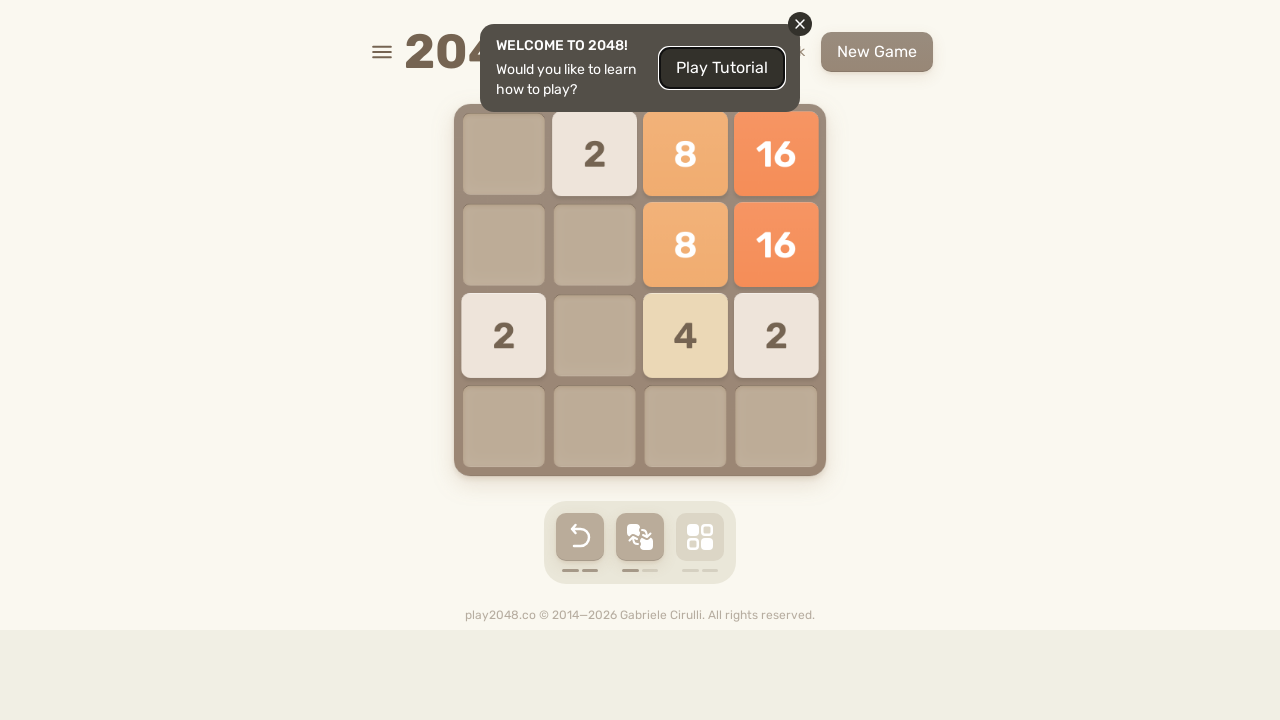

Pressed ArrowDown key
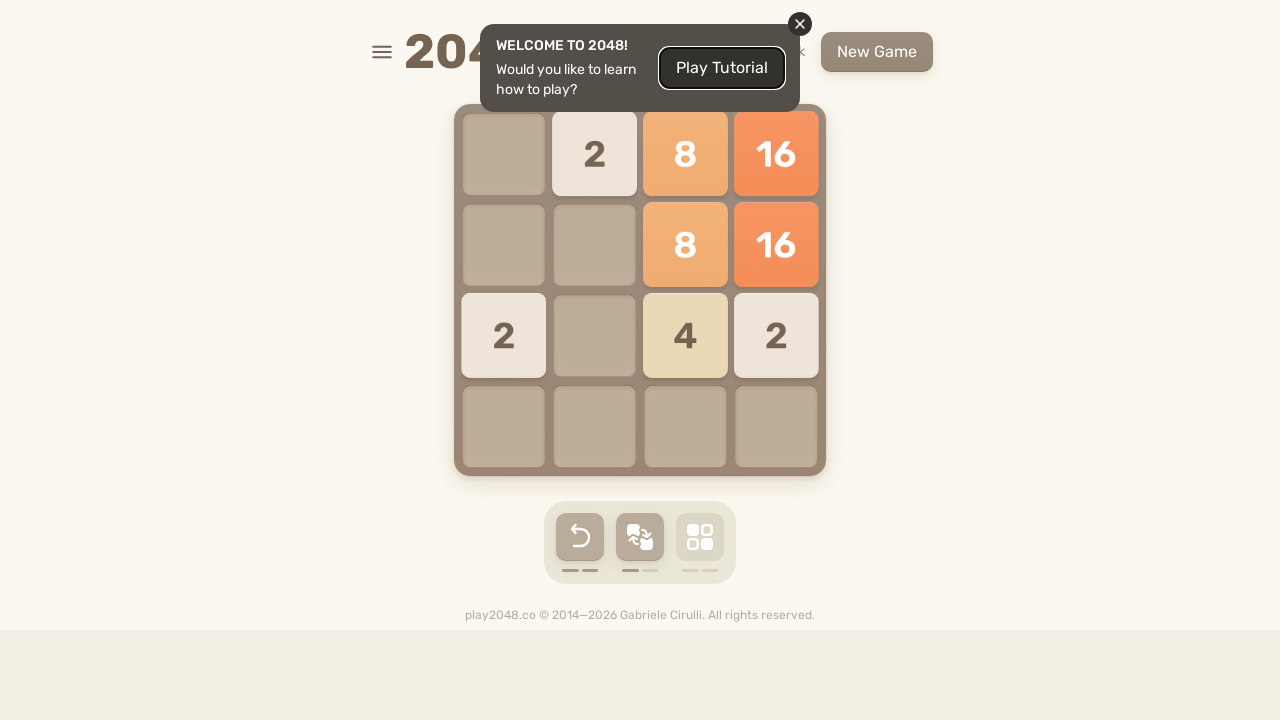

Waited 200ms after ArrowDown
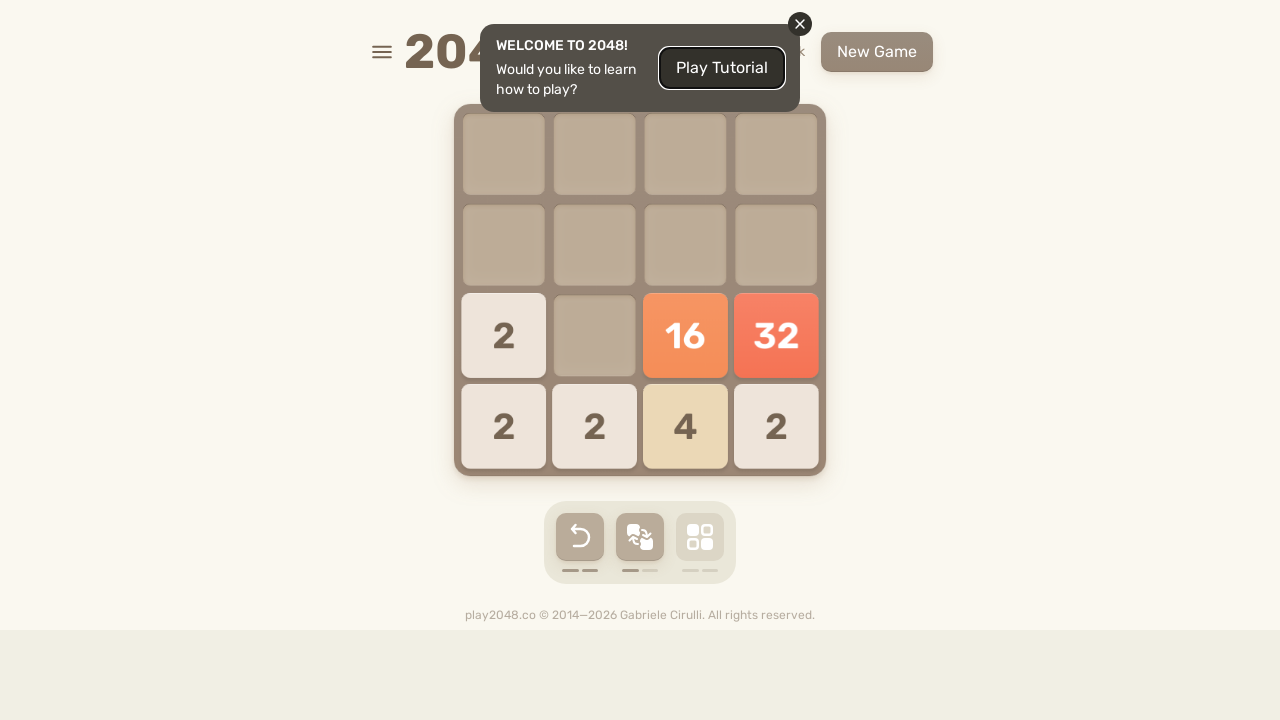

Pressed ArrowLeft key
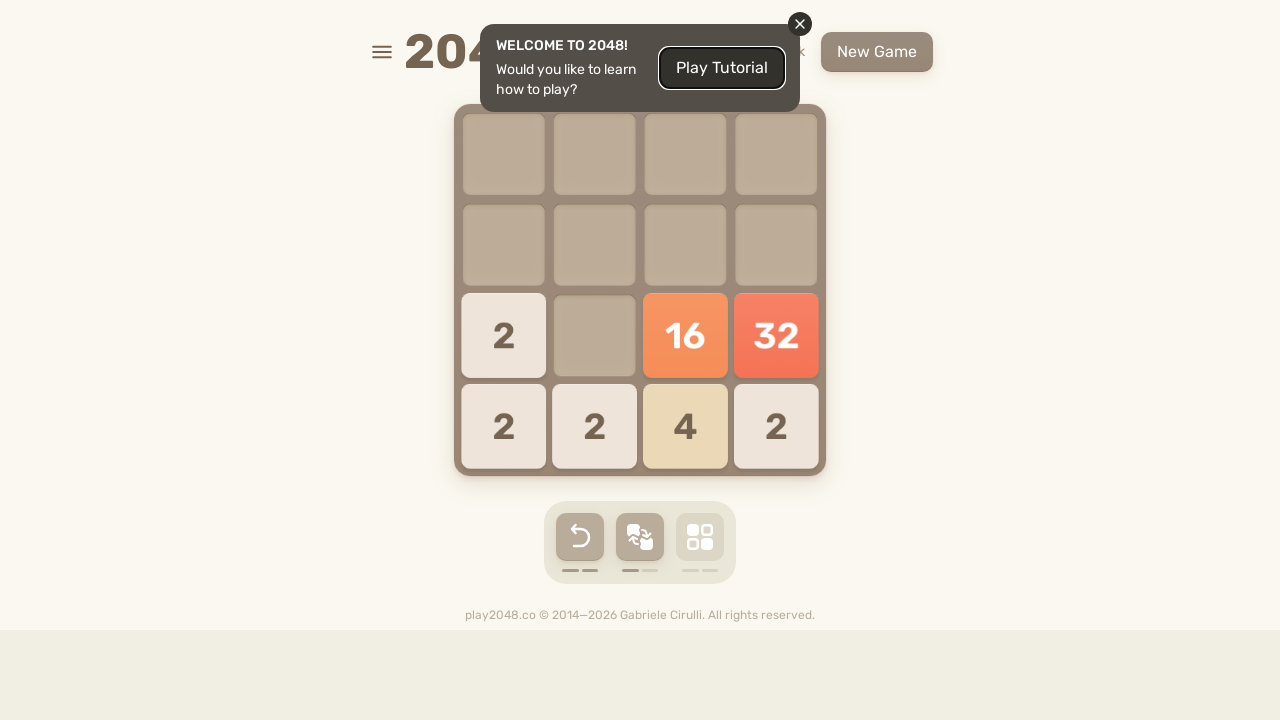

Waited 200ms after ArrowLeft
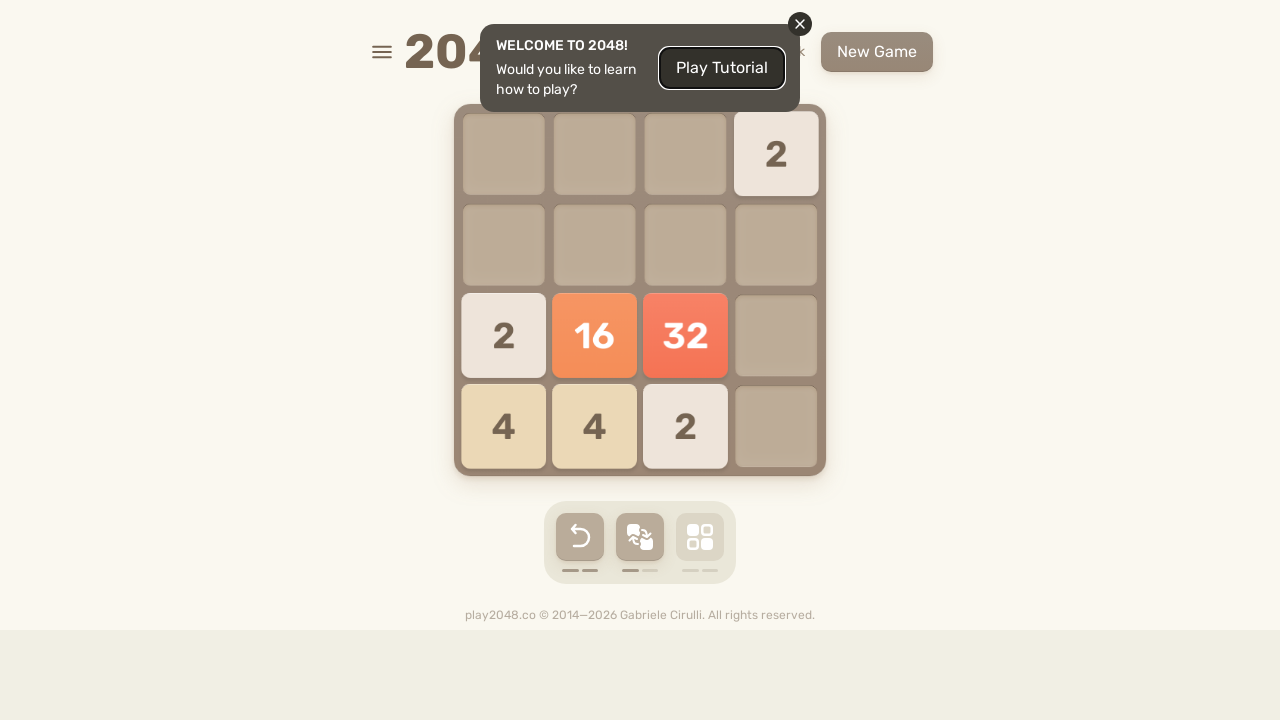

Checked for game over state (iteration 7)
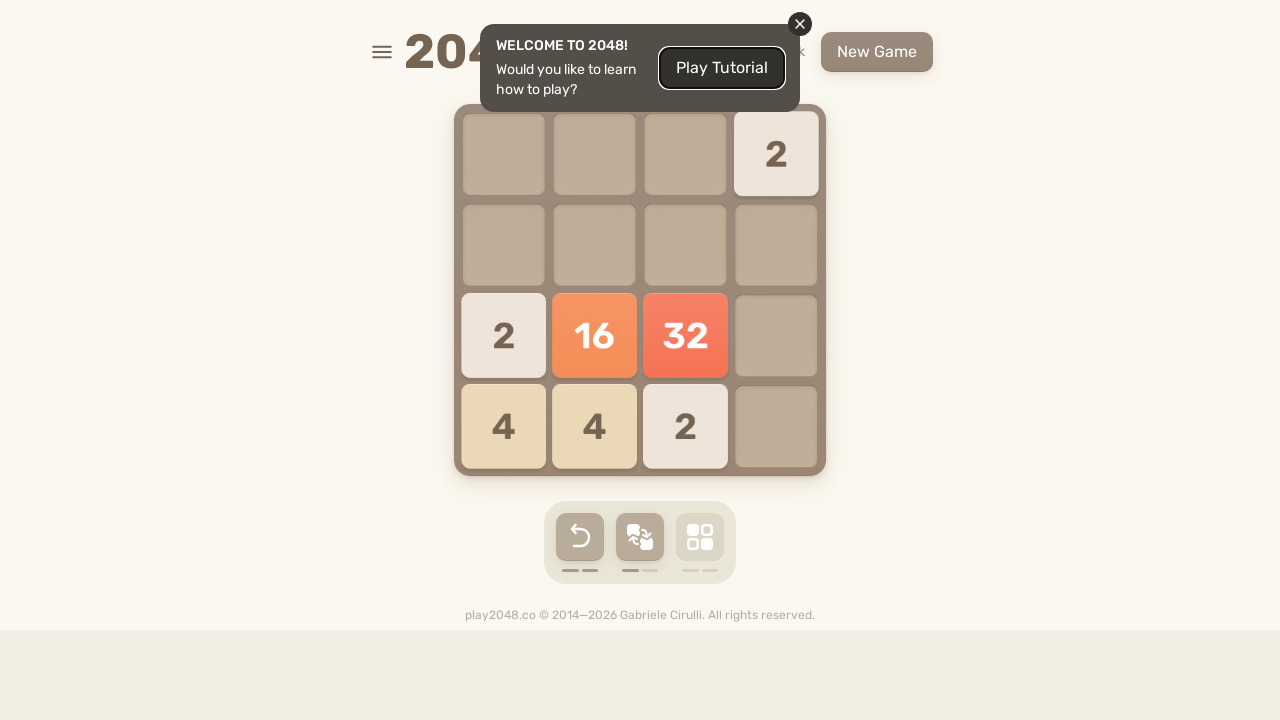

Pressed ArrowUp key
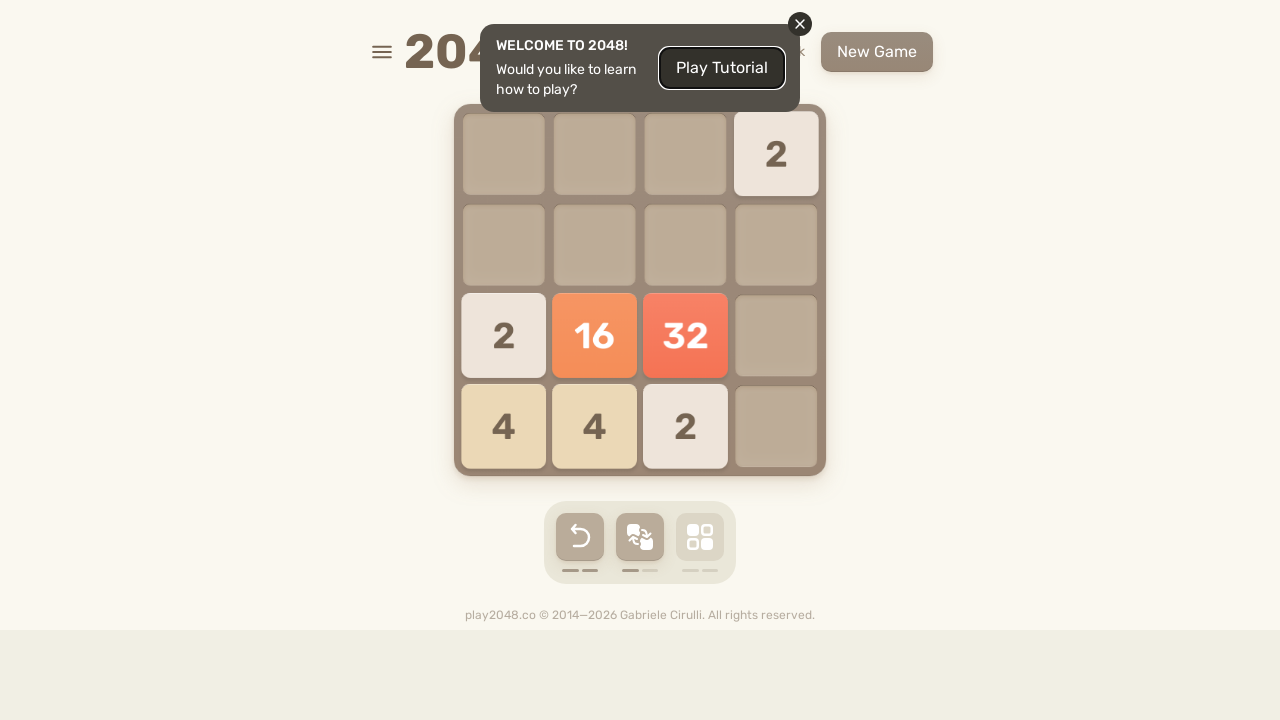

Waited 200ms after ArrowUp
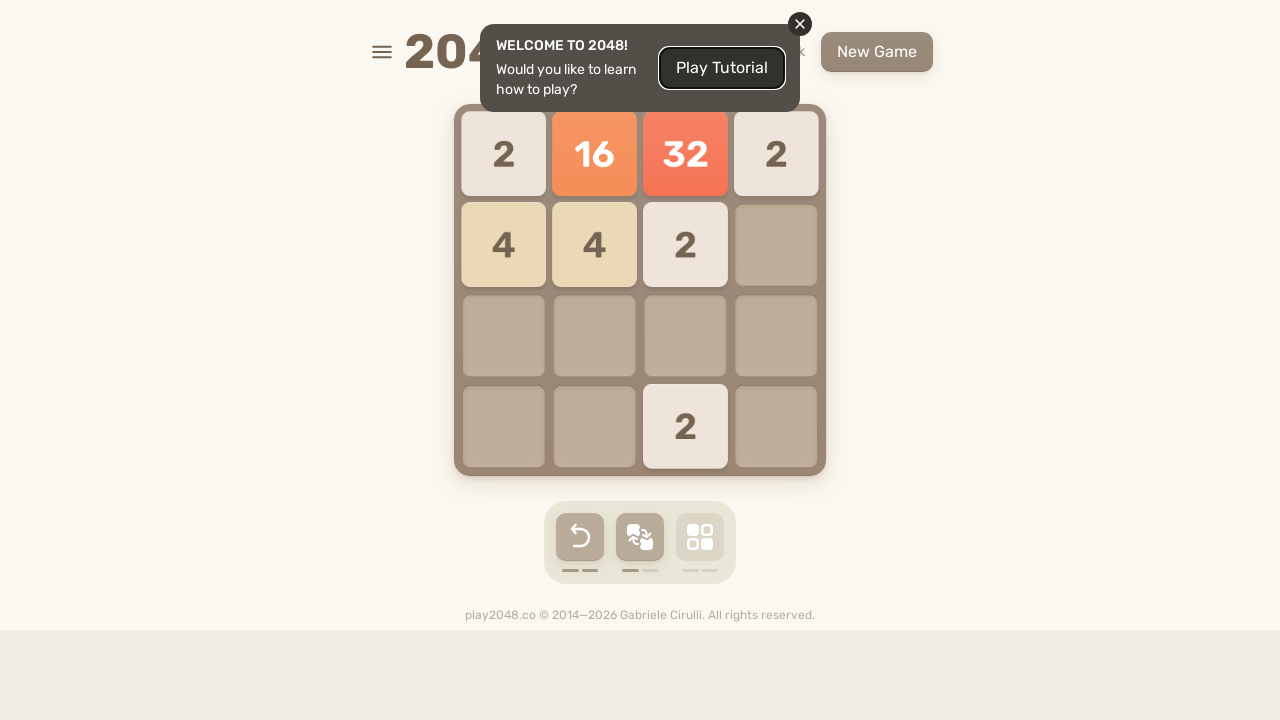

Pressed ArrowRight key
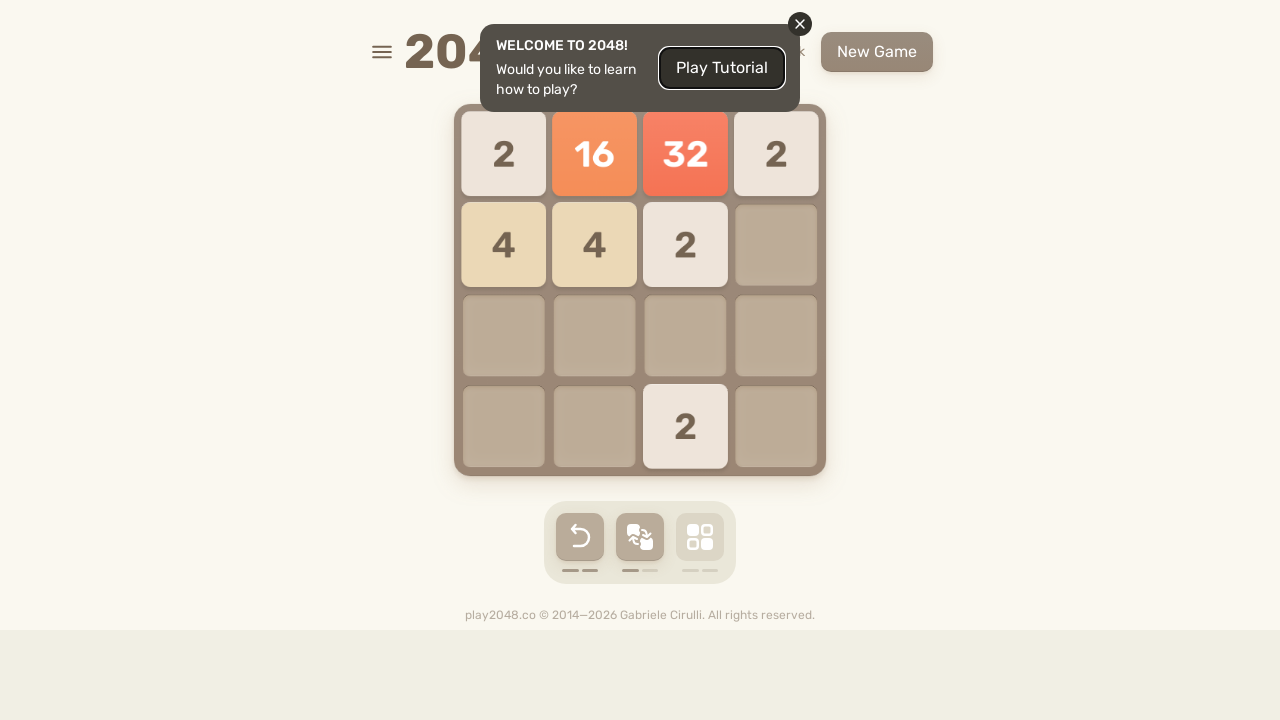

Waited 200ms after ArrowRight
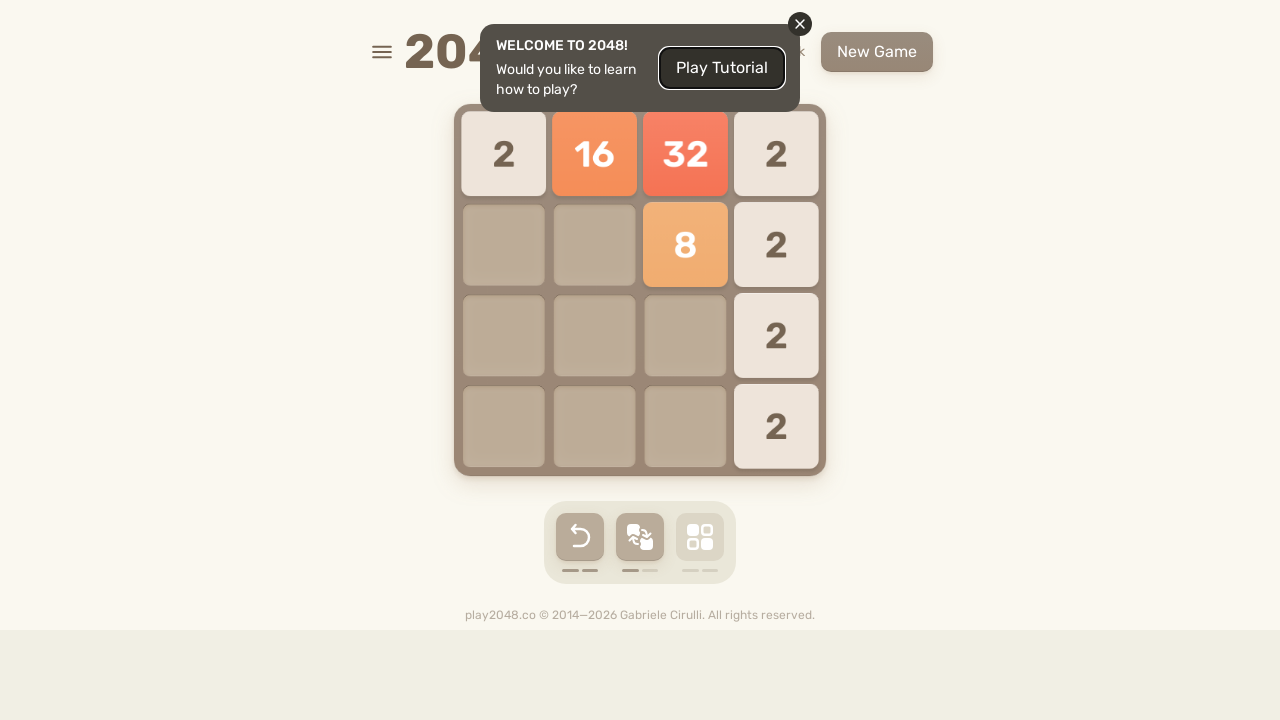

Pressed ArrowDown key
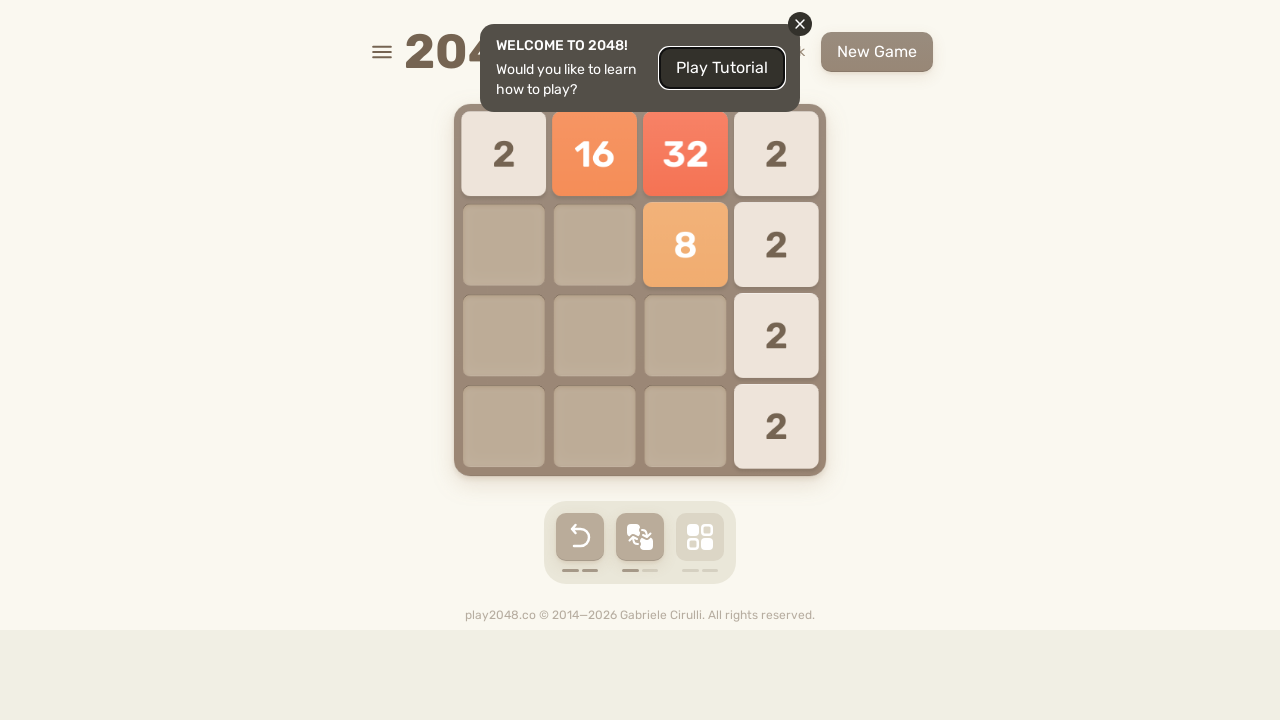

Waited 200ms after ArrowDown
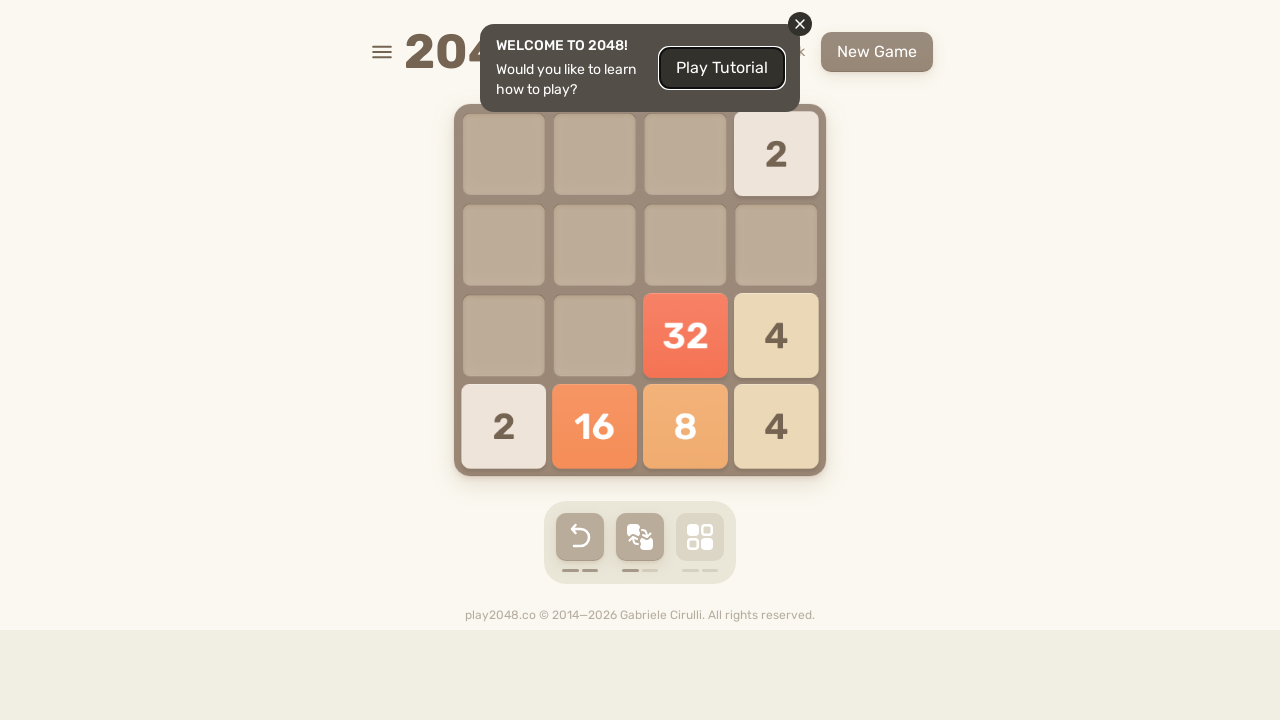

Pressed ArrowLeft key
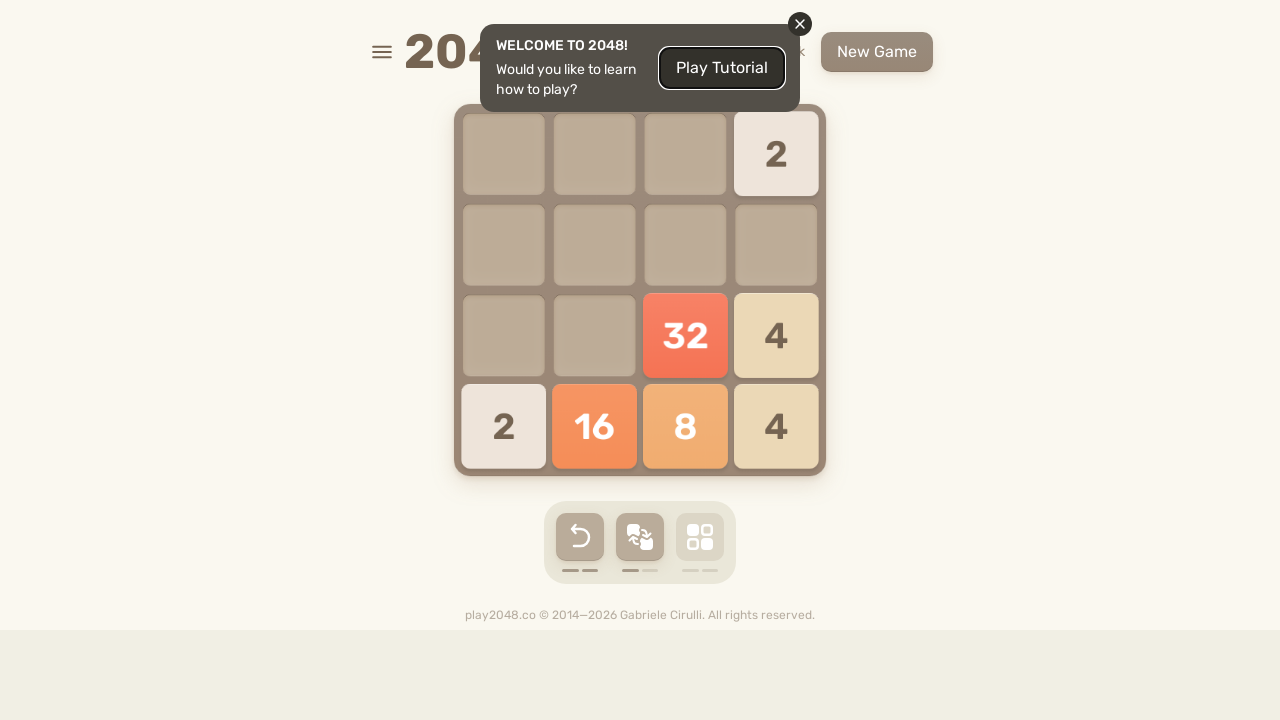

Waited 200ms after ArrowLeft
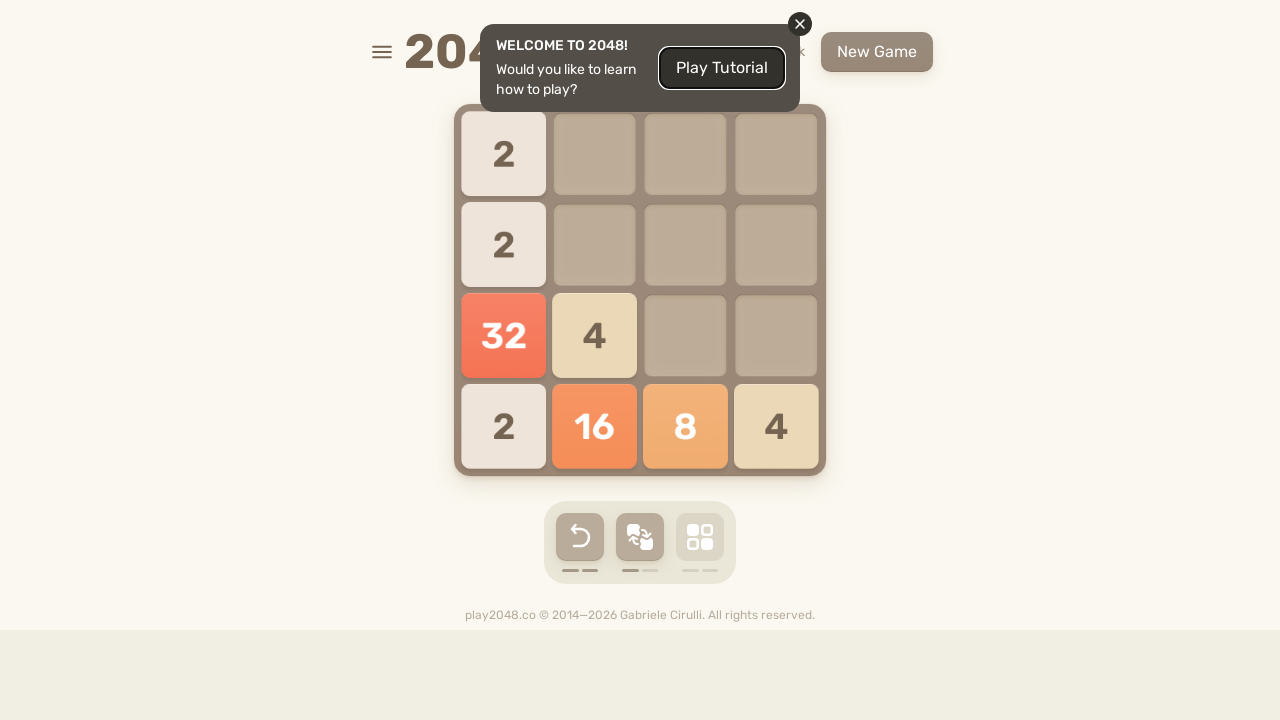

Checked for game over state (iteration 8)
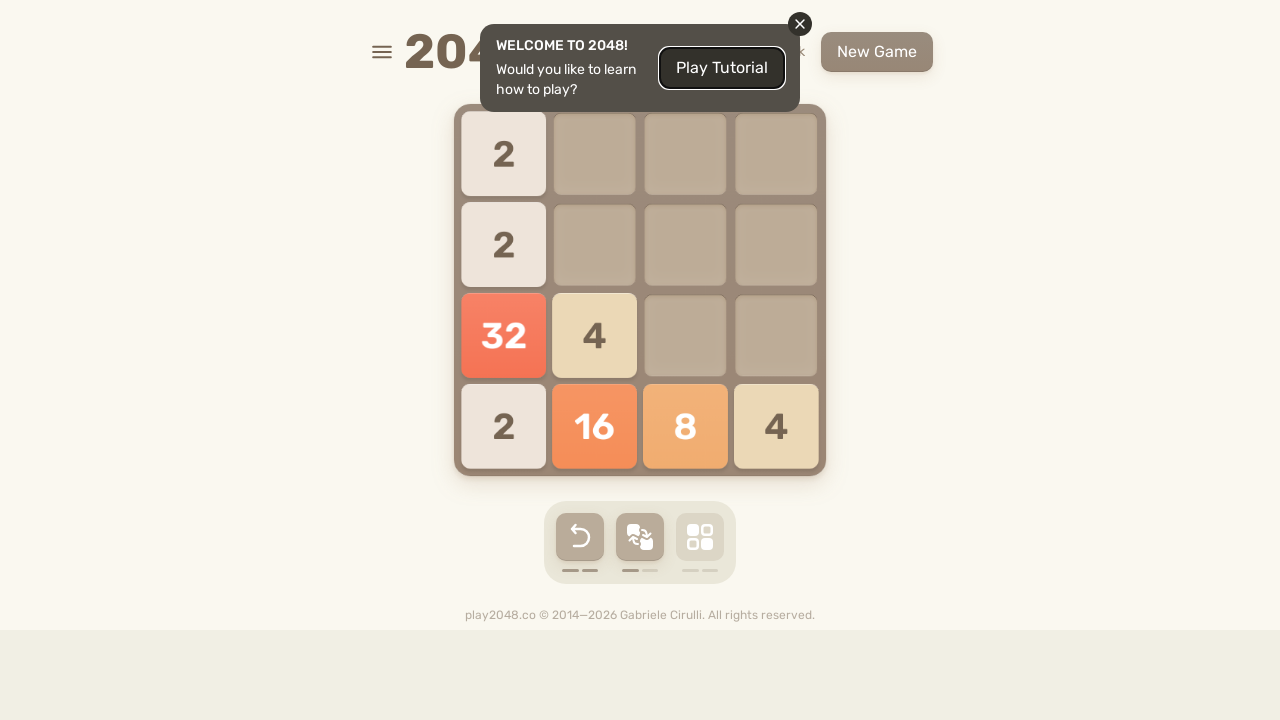

Pressed ArrowUp key
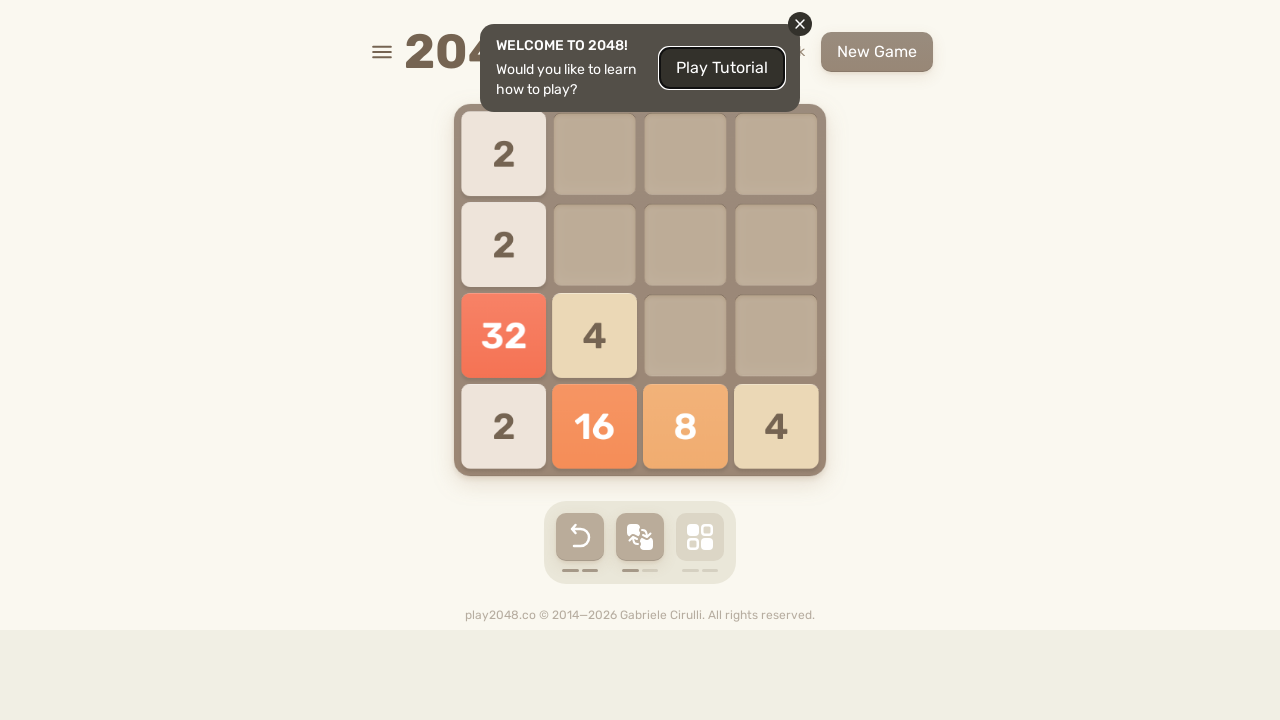

Waited 200ms after ArrowUp
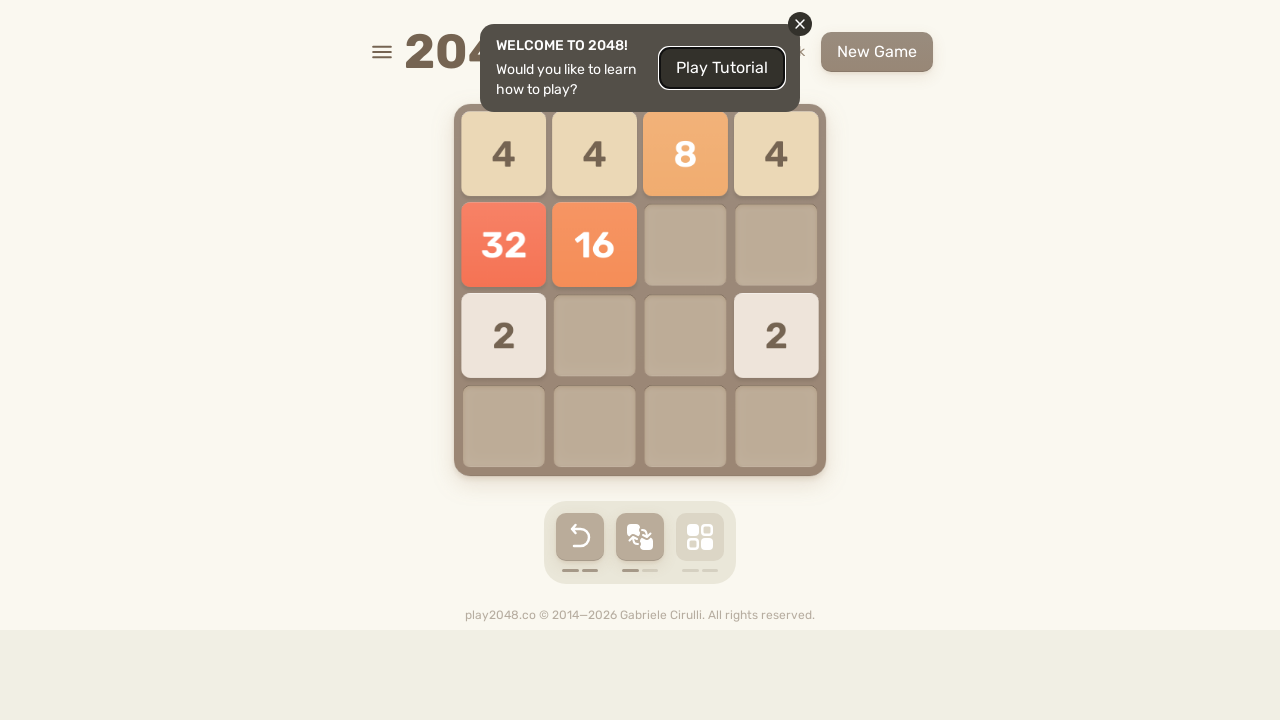

Pressed ArrowRight key
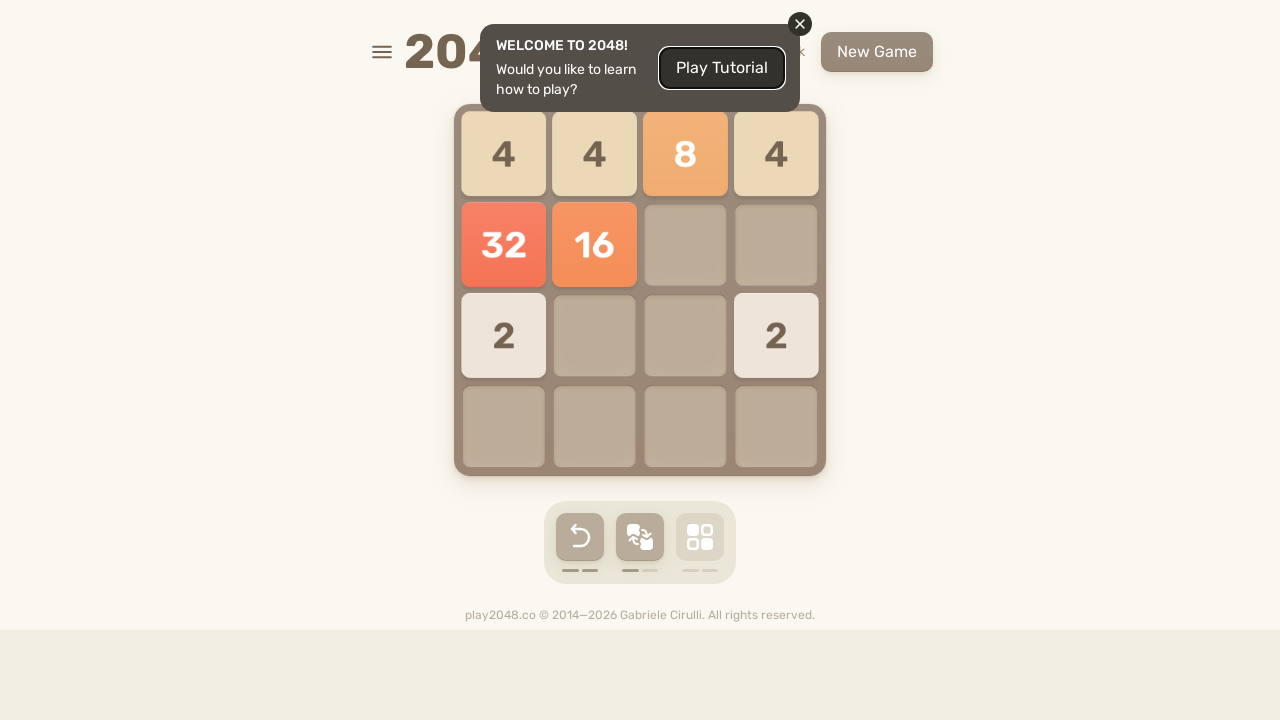

Waited 200ms after ArrowRight
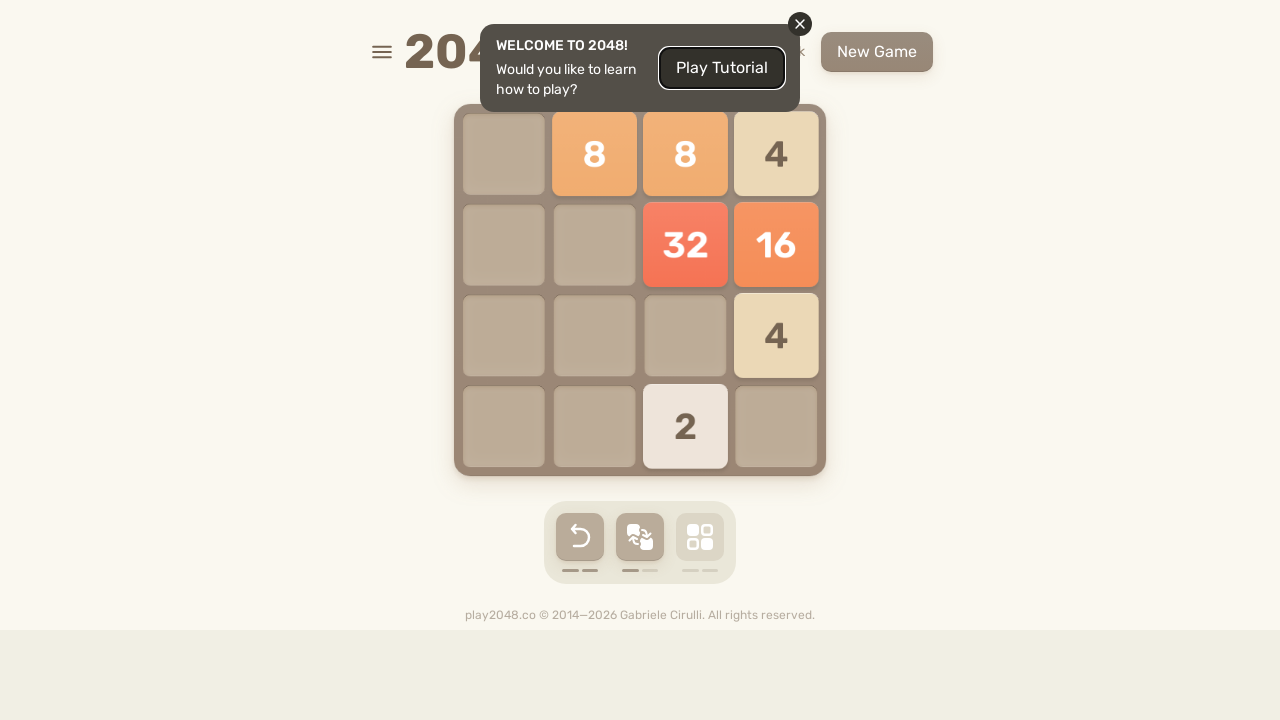

Pressed ArrowDown key
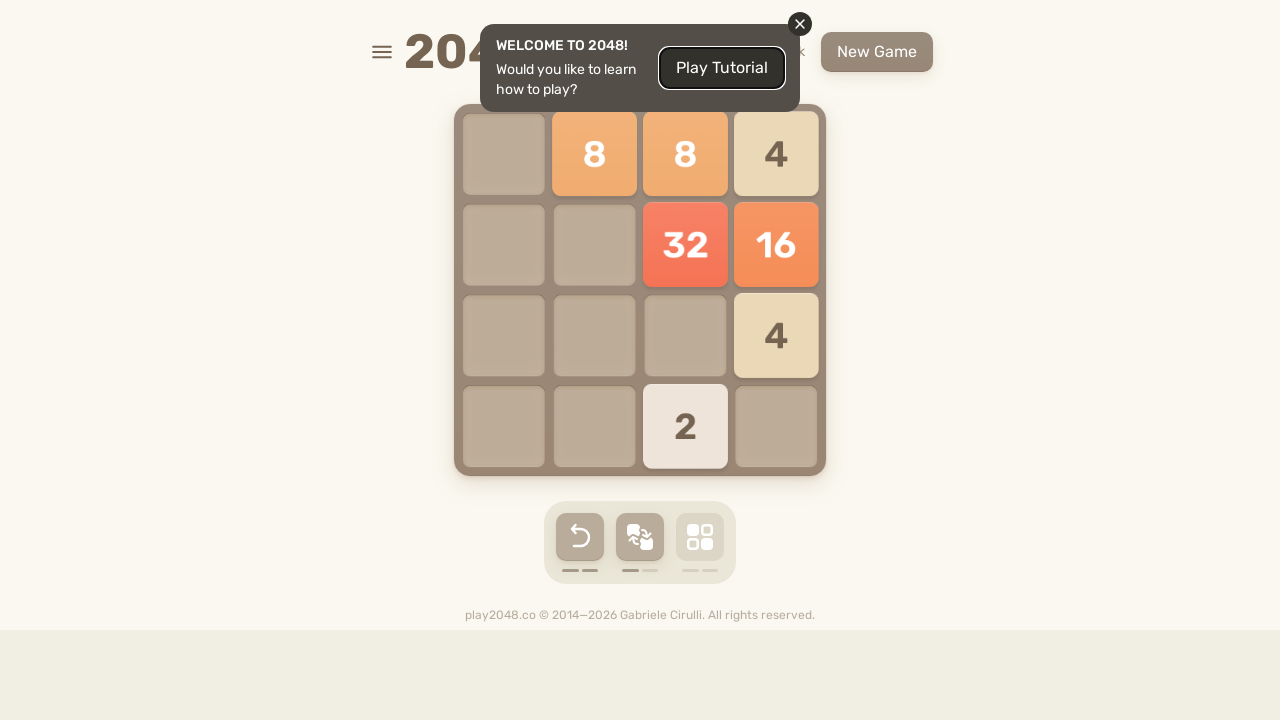

Waited 200ms after ArrowDown
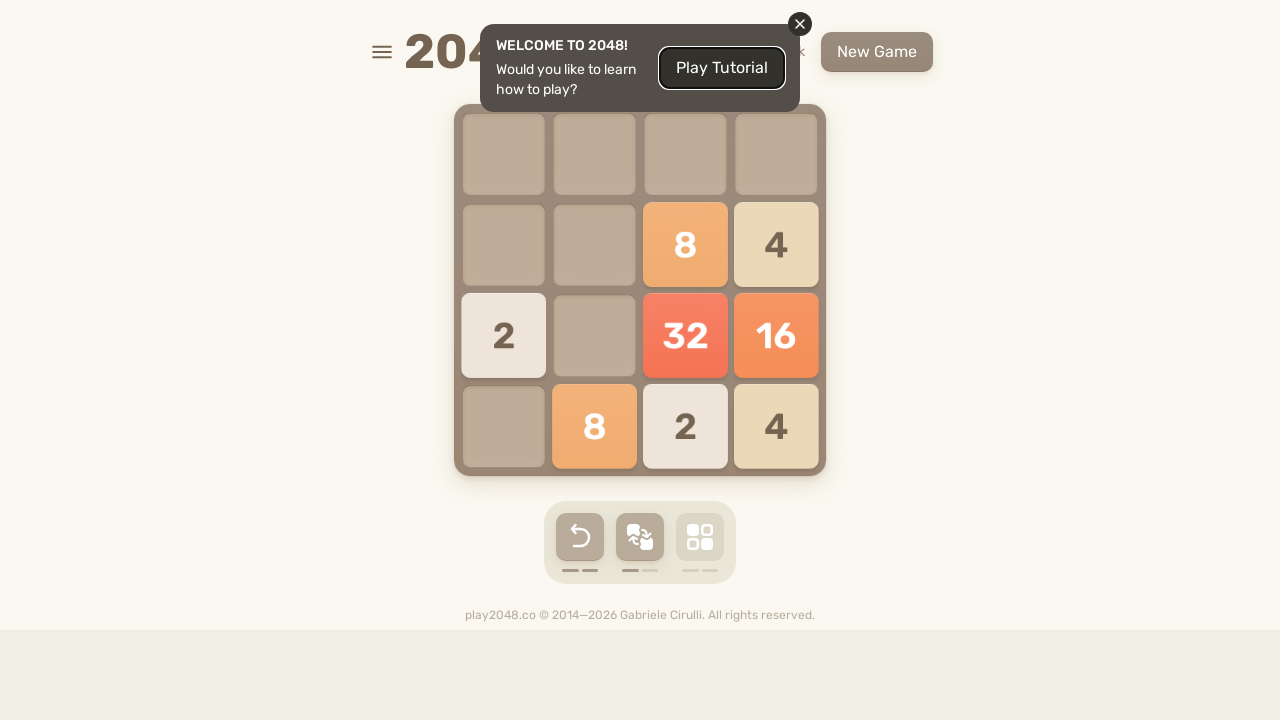

Pressed ArrowLeft key
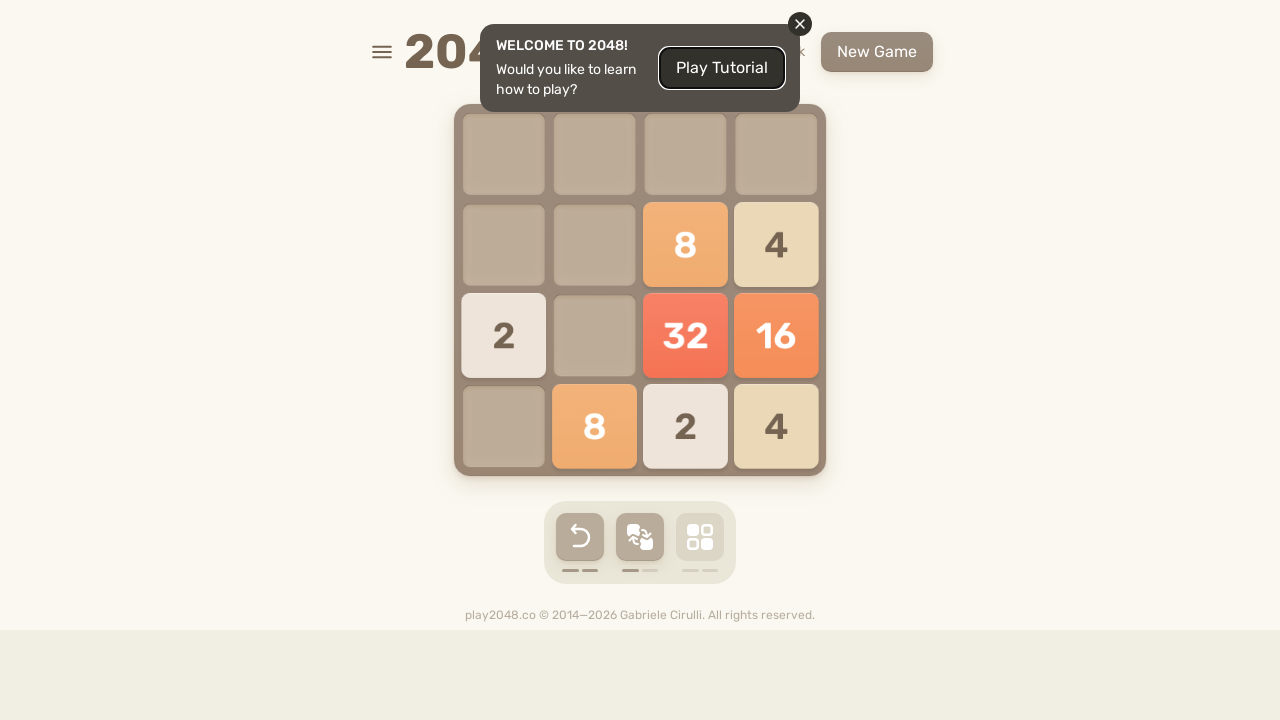

Waited 200ms after ArrowLeft
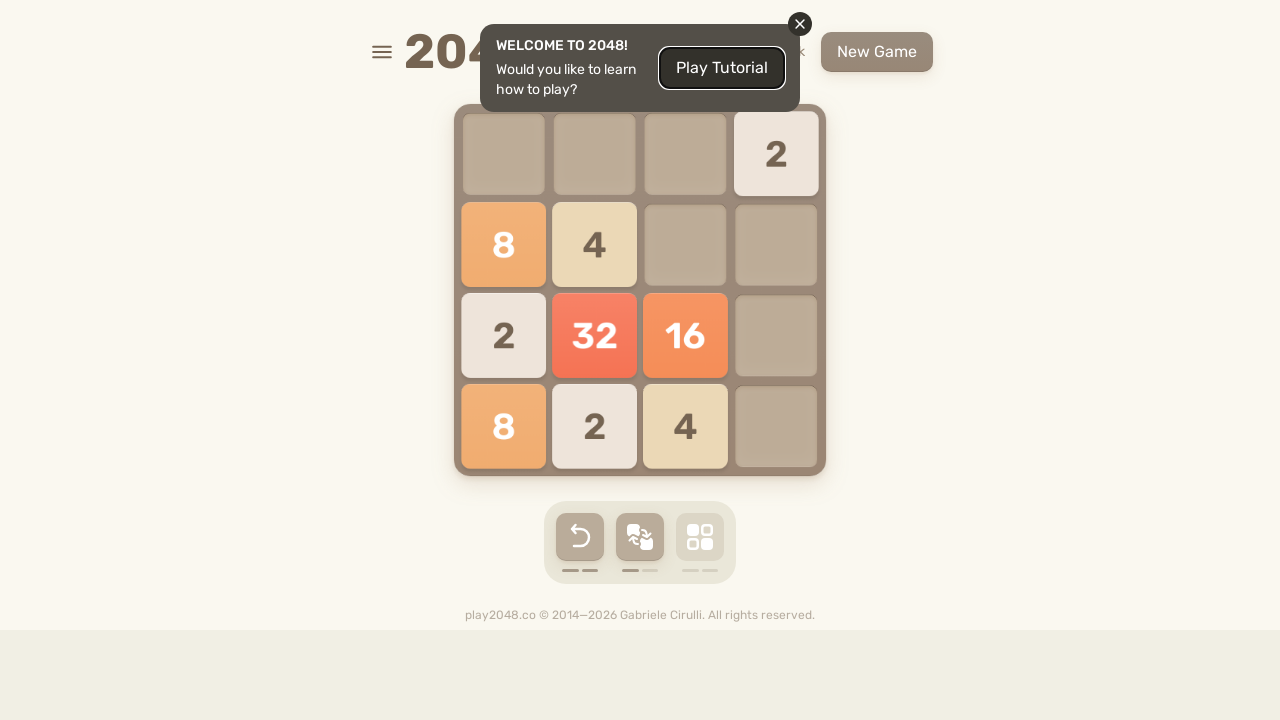

Checked for game over state (iteration 9)
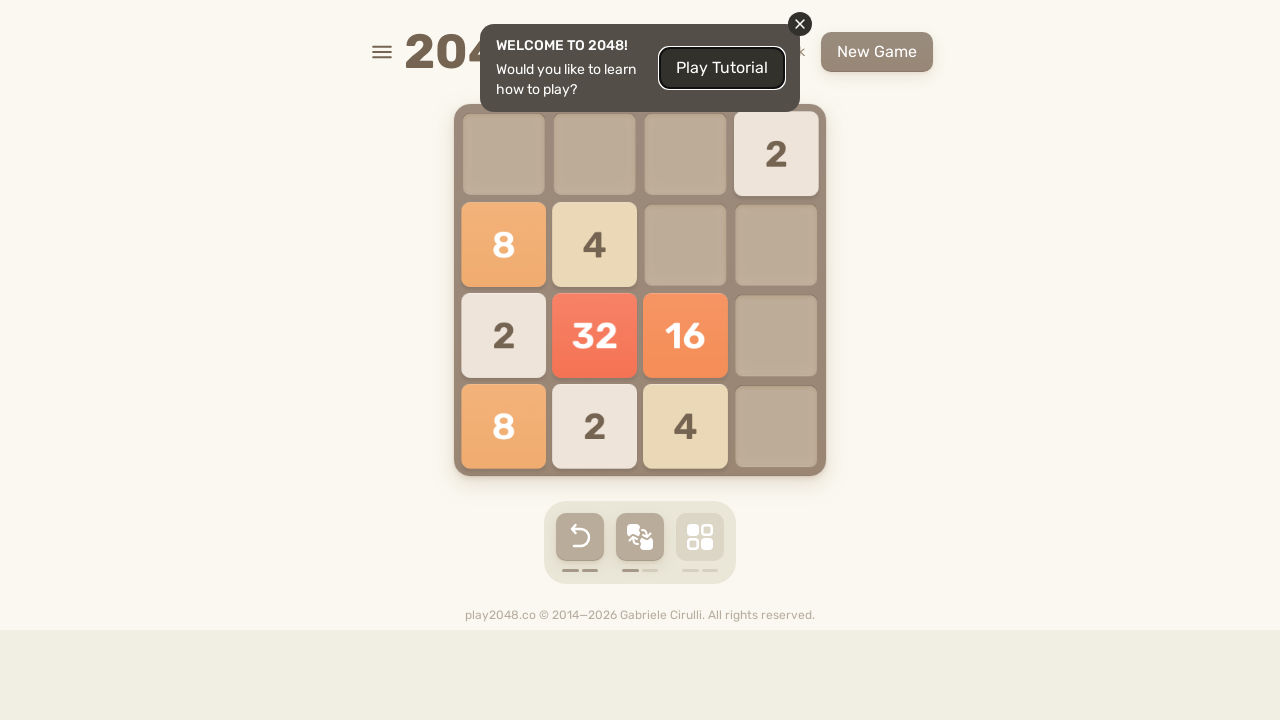

Pressed ArrowUp key
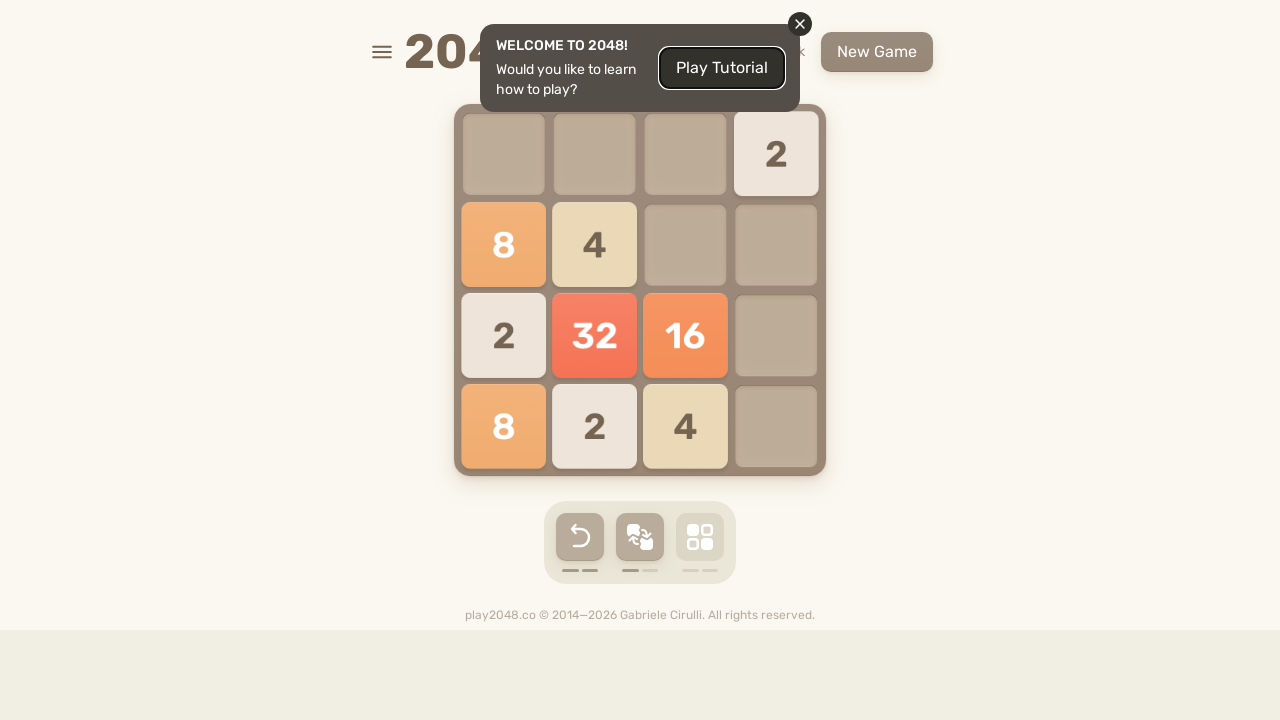

Waited 200ms after ArrowUp
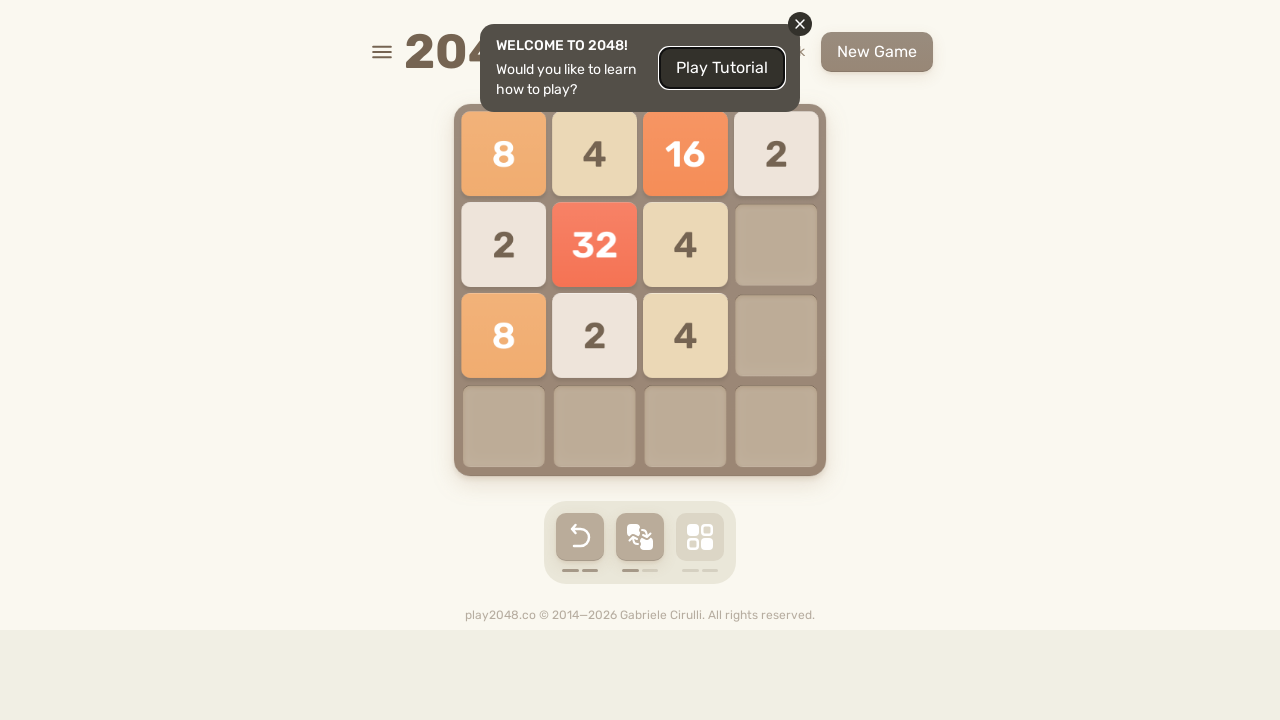

Pressed ArrowRight key
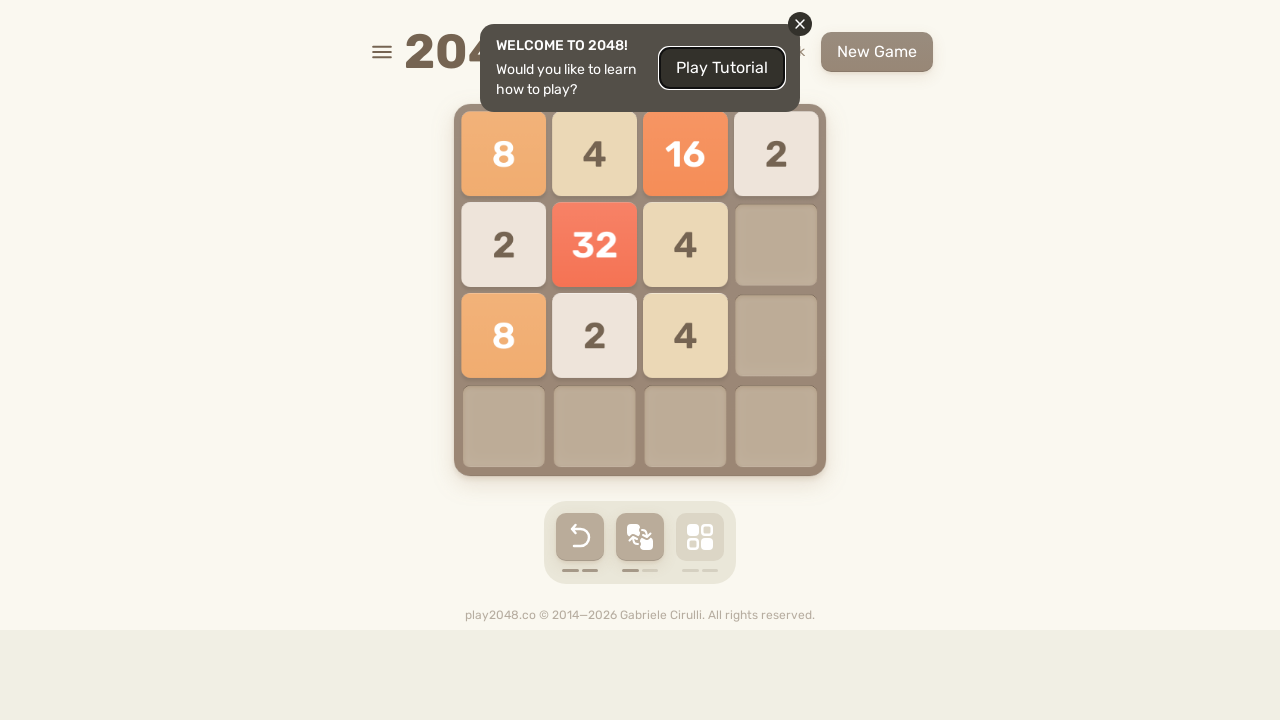

Waited 200ms after ArrowRight
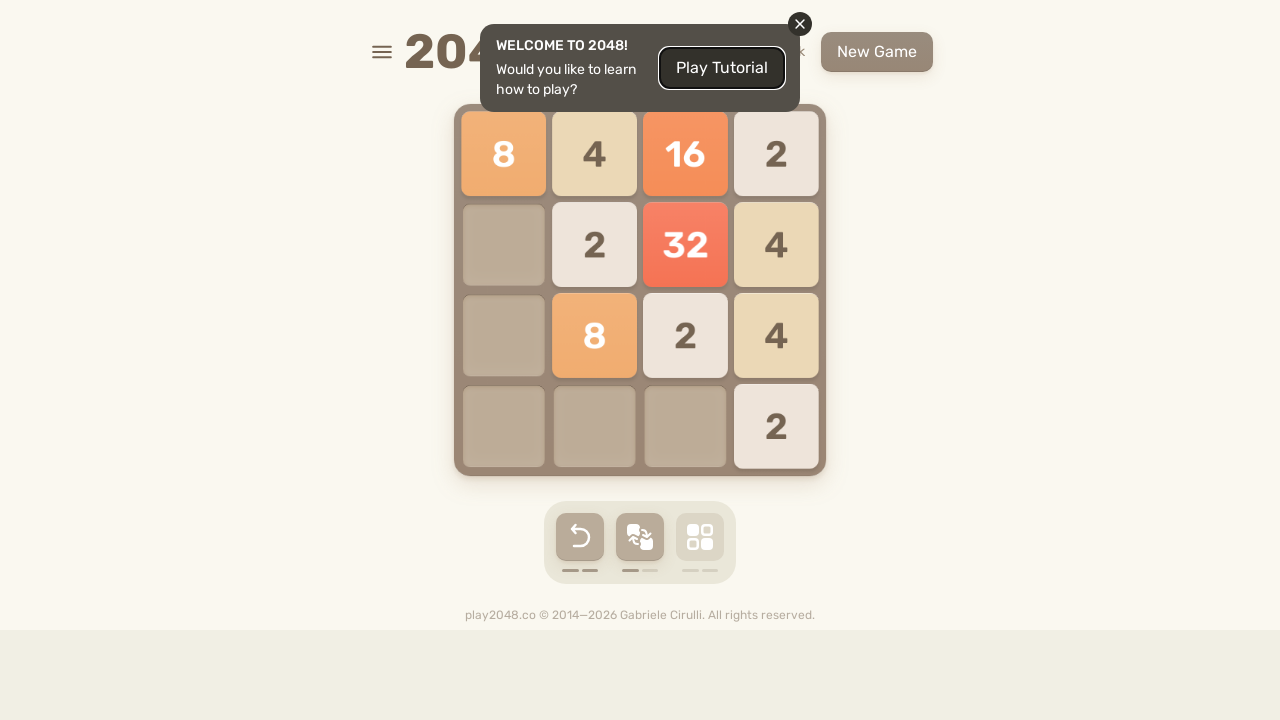

Pressed ArrowDown key
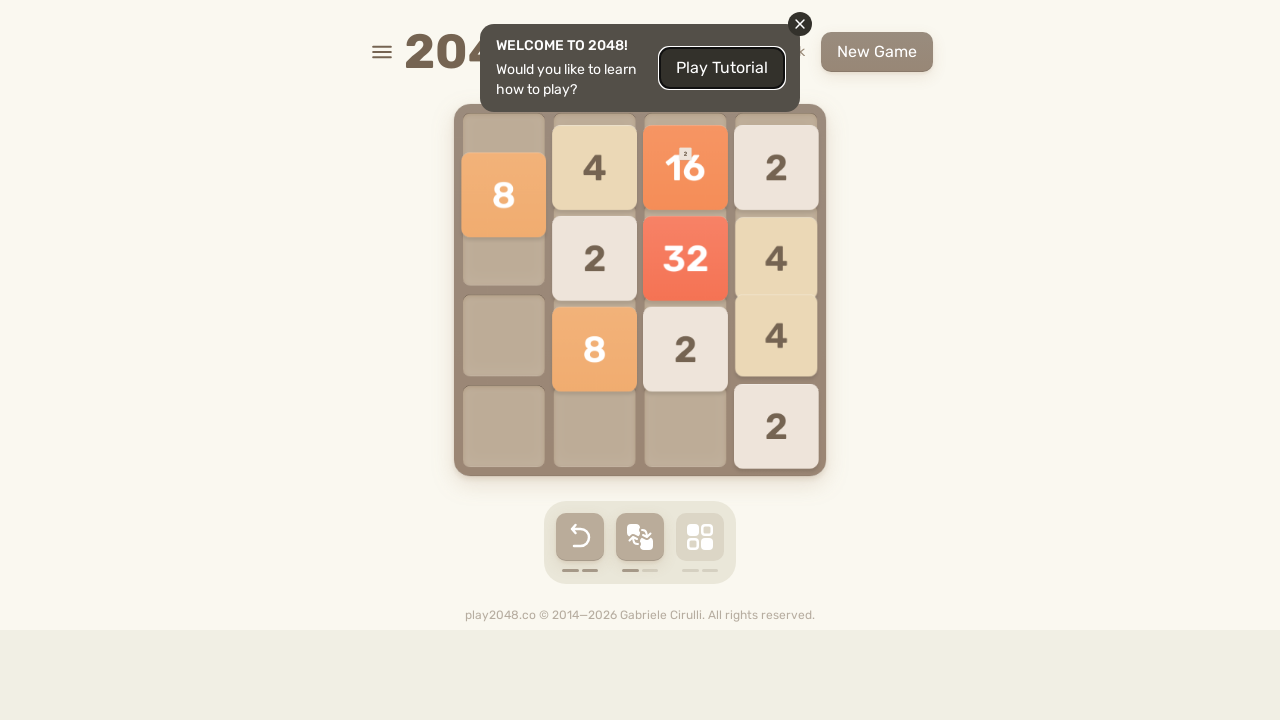

Waited 200ms after ArrowDown
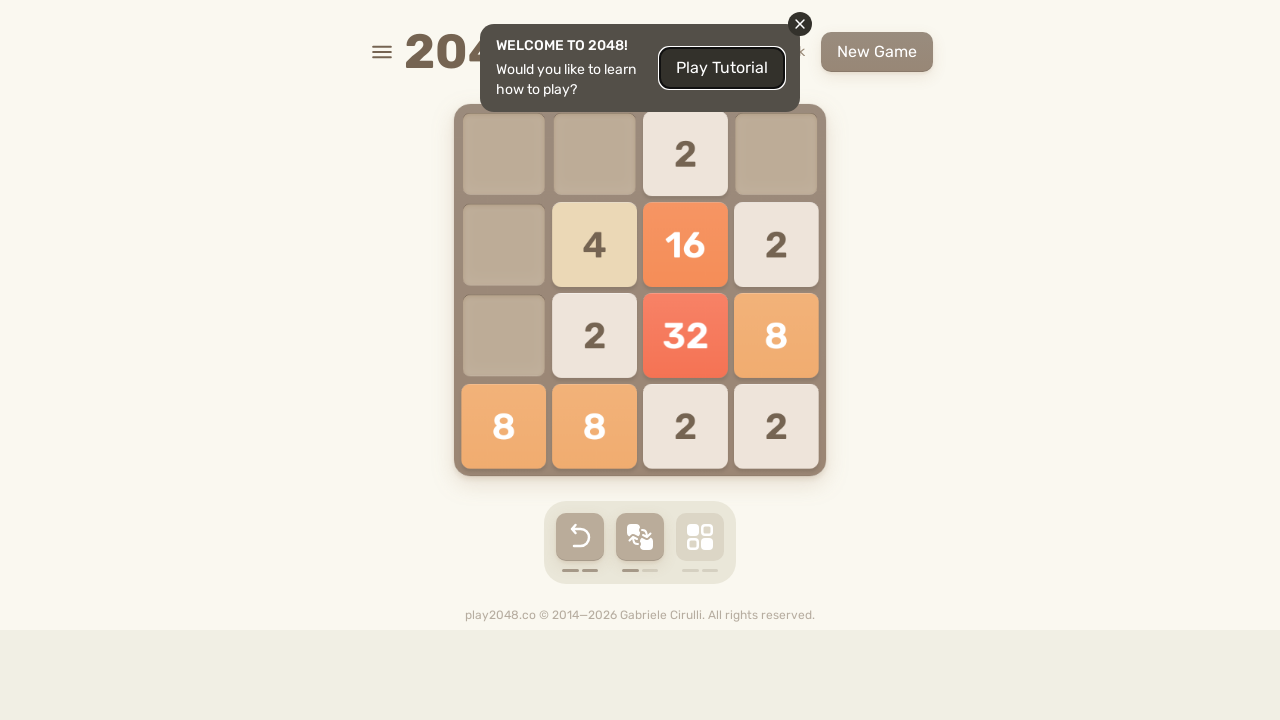

Pressed ArrowLeft key
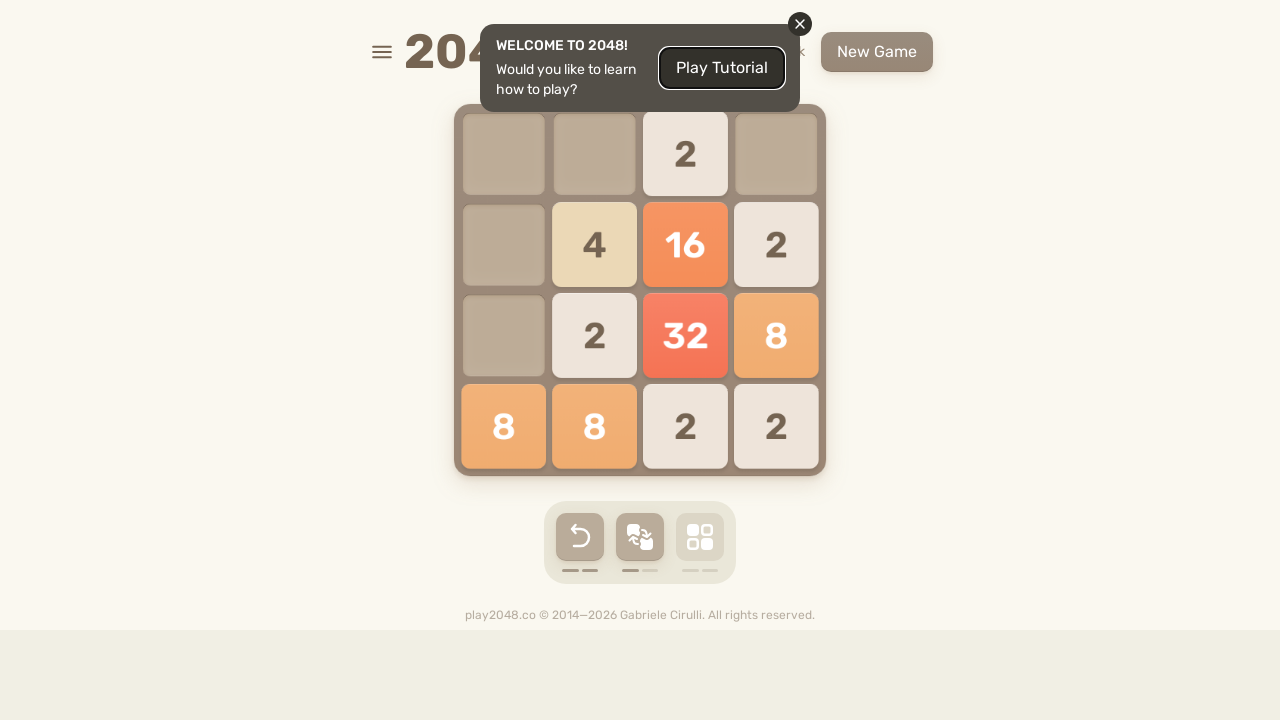

Waited 200ms after ArrowLeft
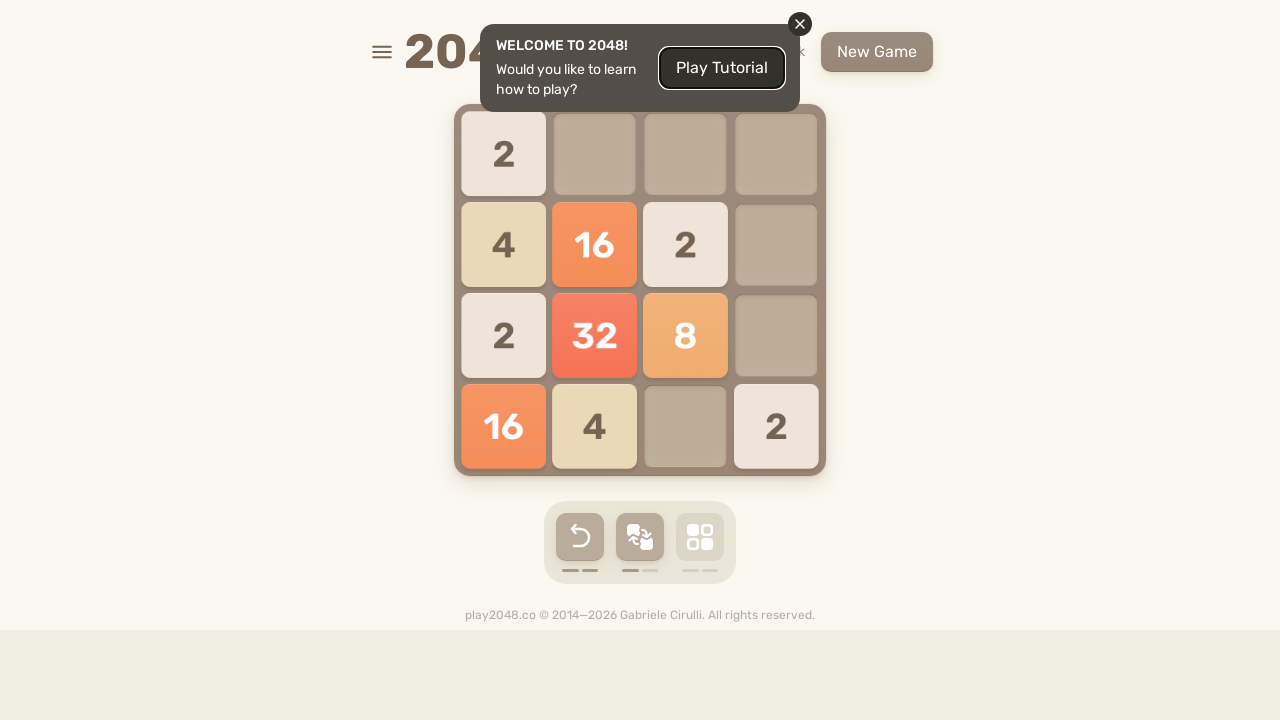

Checked for game over state (iteration 10)
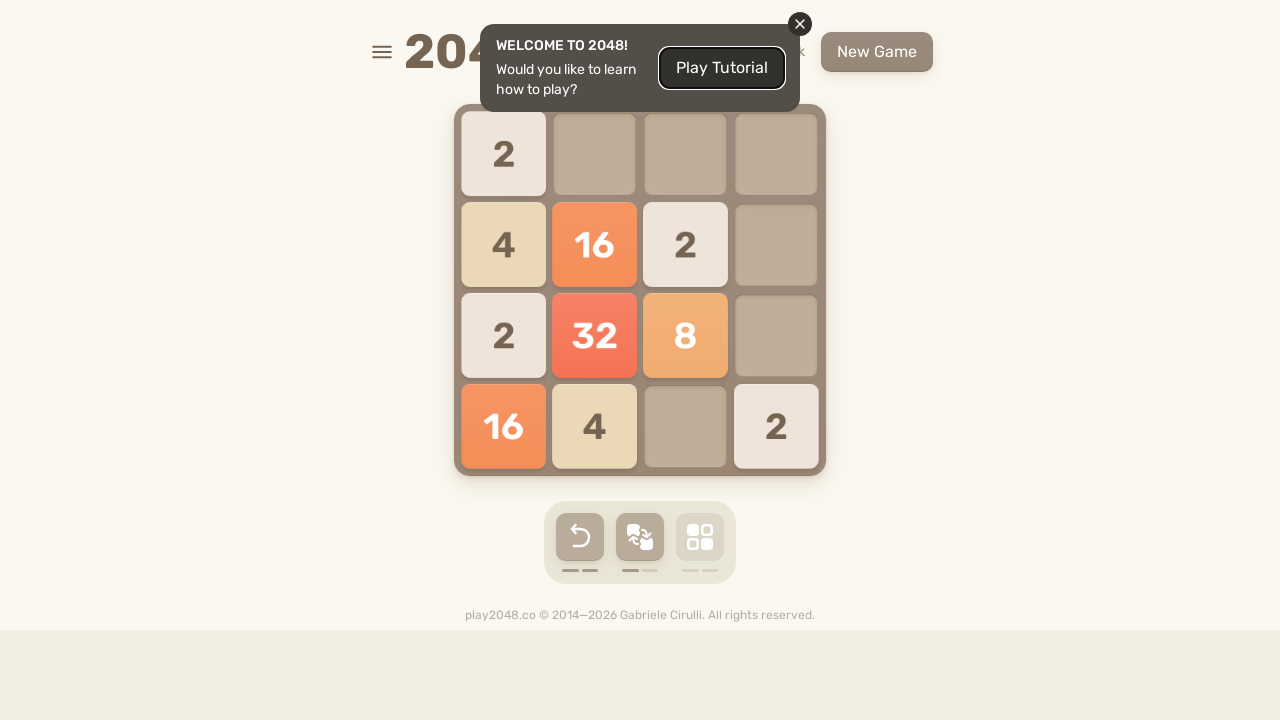

Pressed ArrowUp key
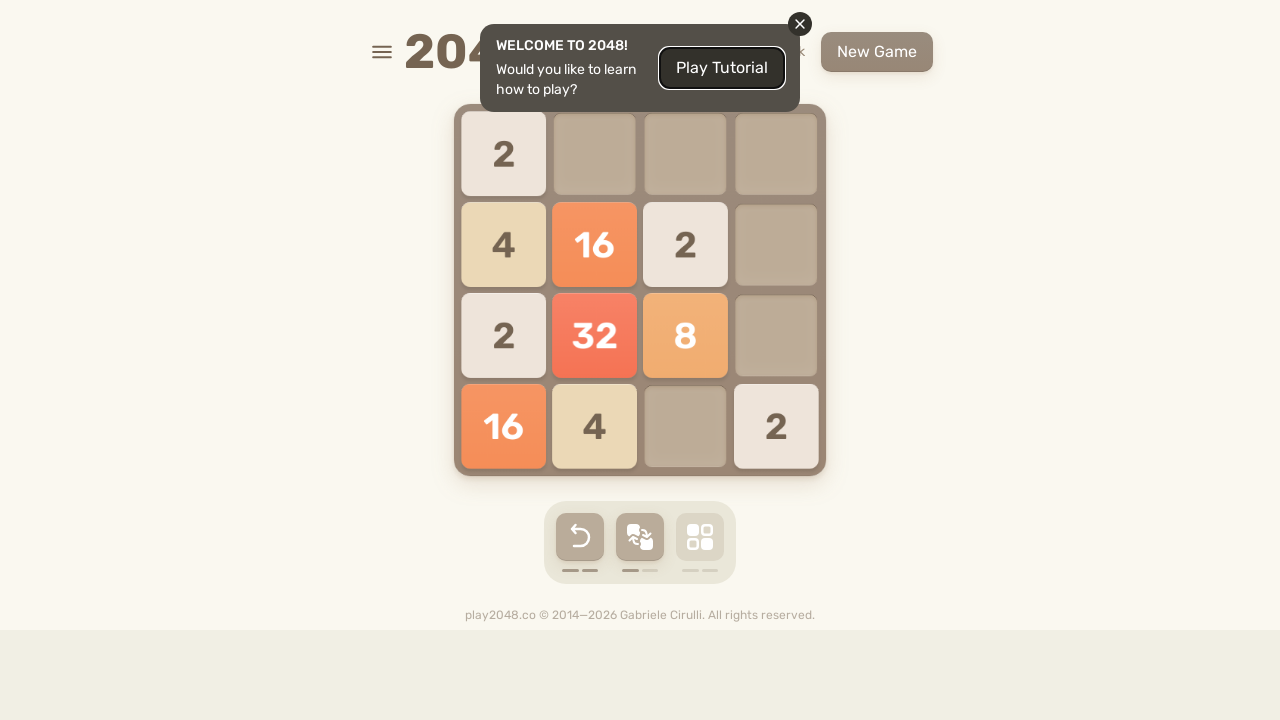

Waited 200ms after ArrowUp
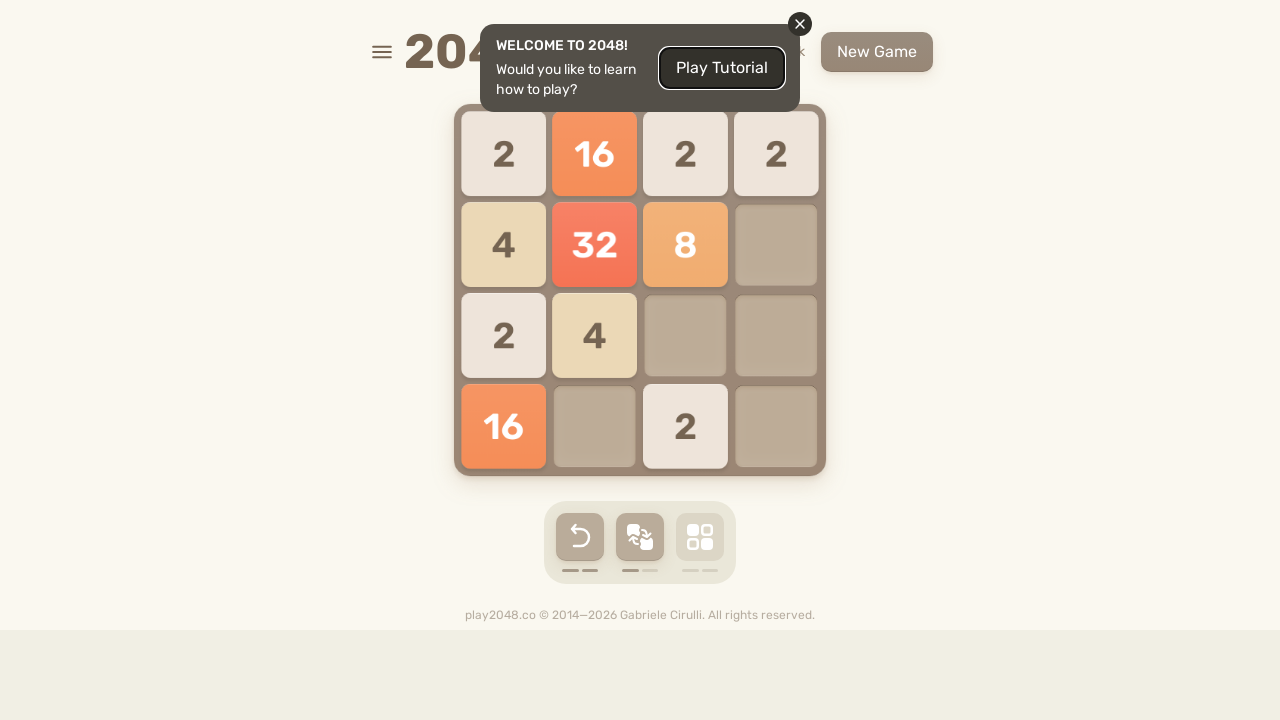

Pressed ArrowRight key
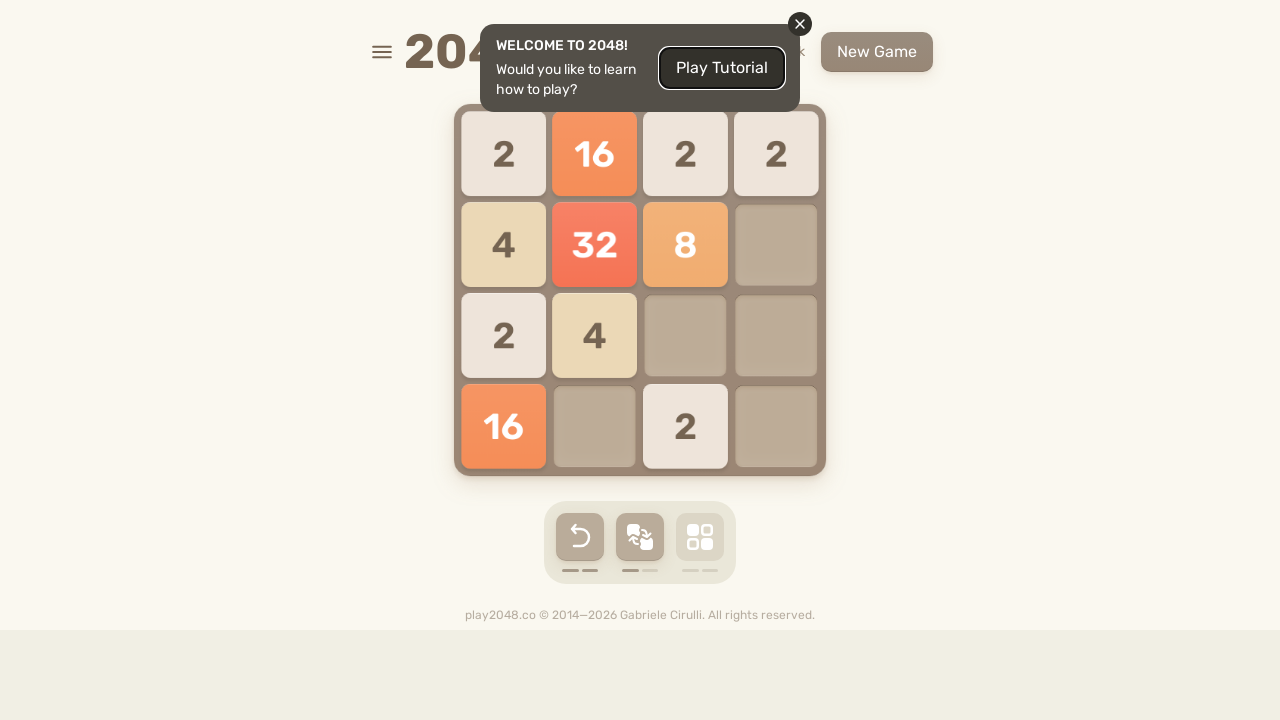

Waited 200ms after ArrowRight
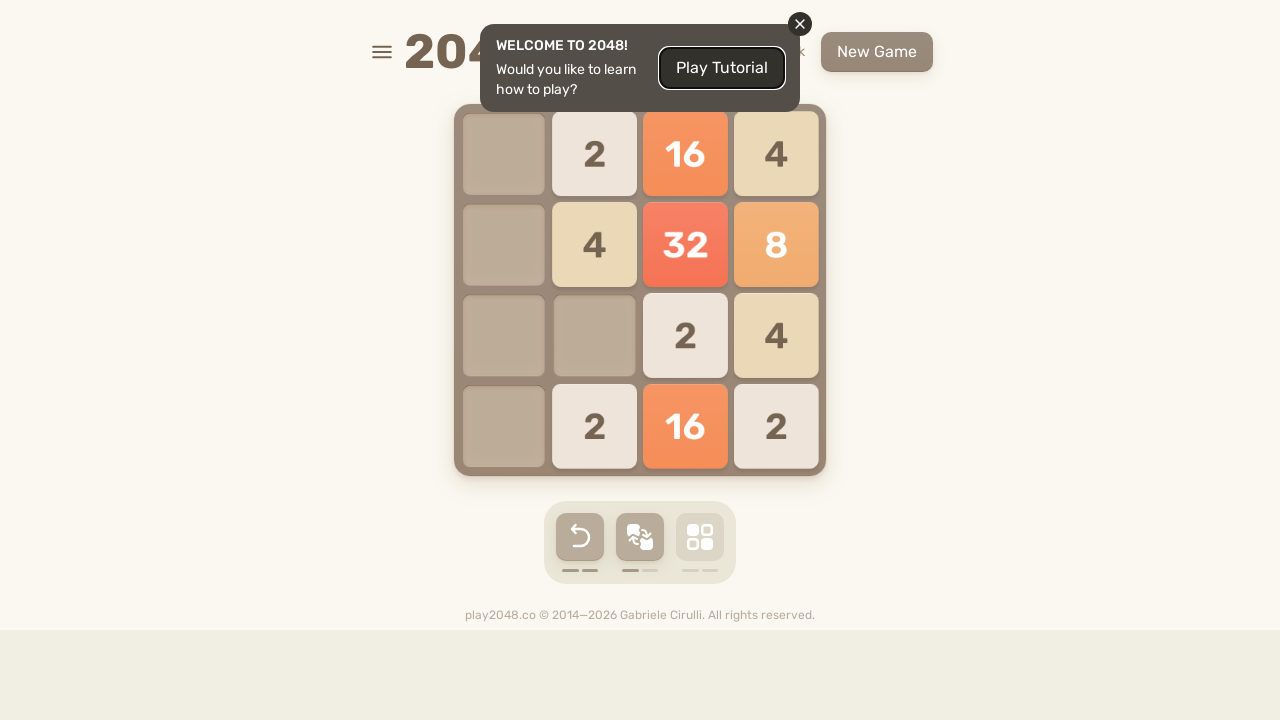

Pressed ArrowDown key
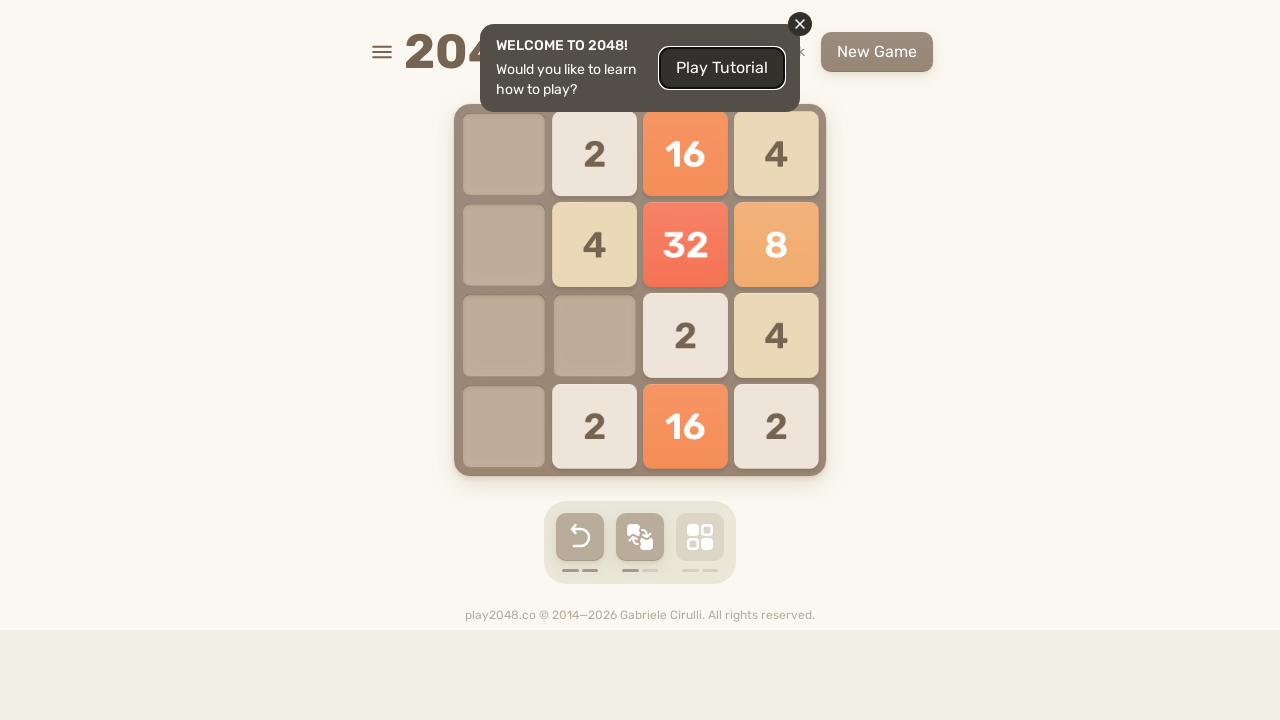

Waited 200ms after ArrowDown
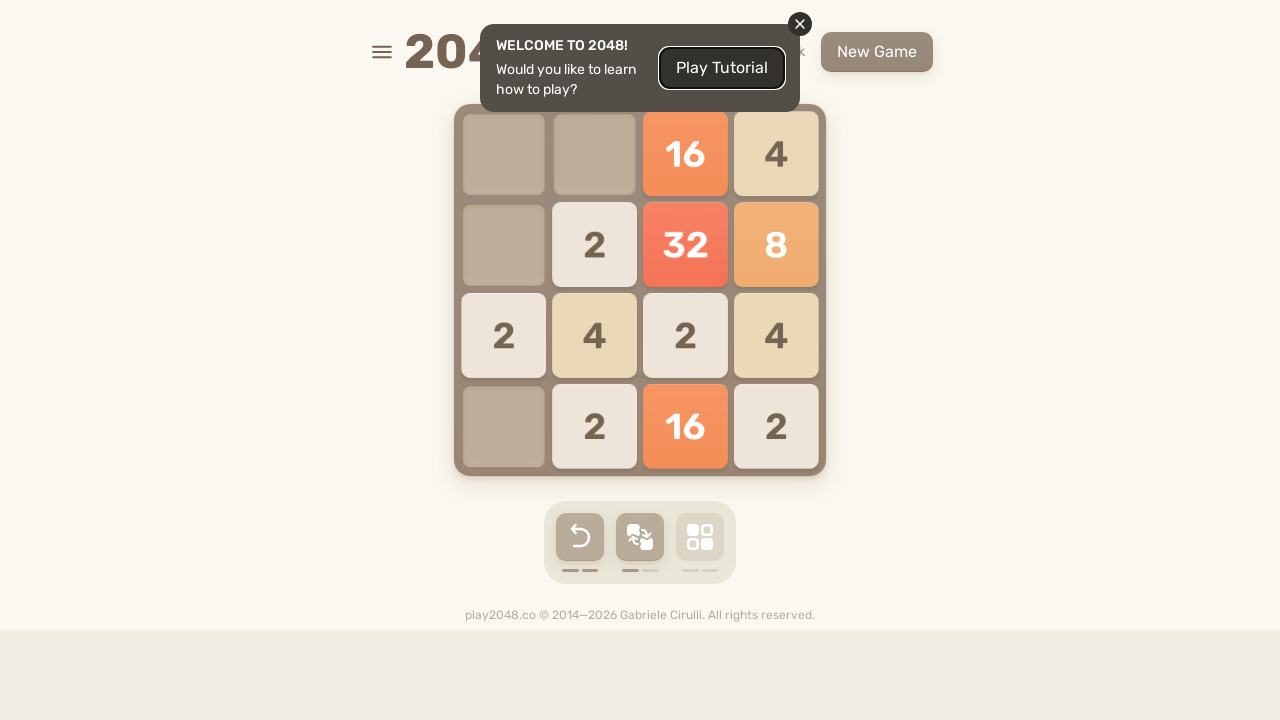

Pressed ArrowLeft key
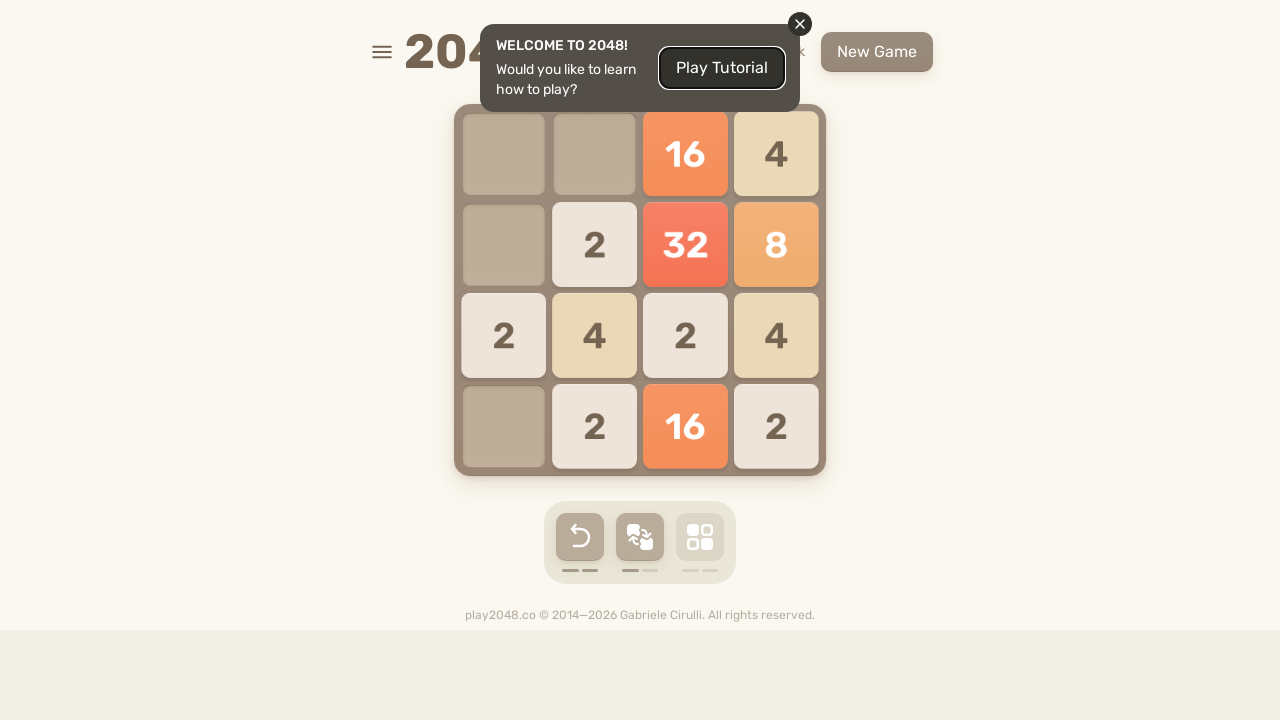

Waited 200ms after ArrowLeft
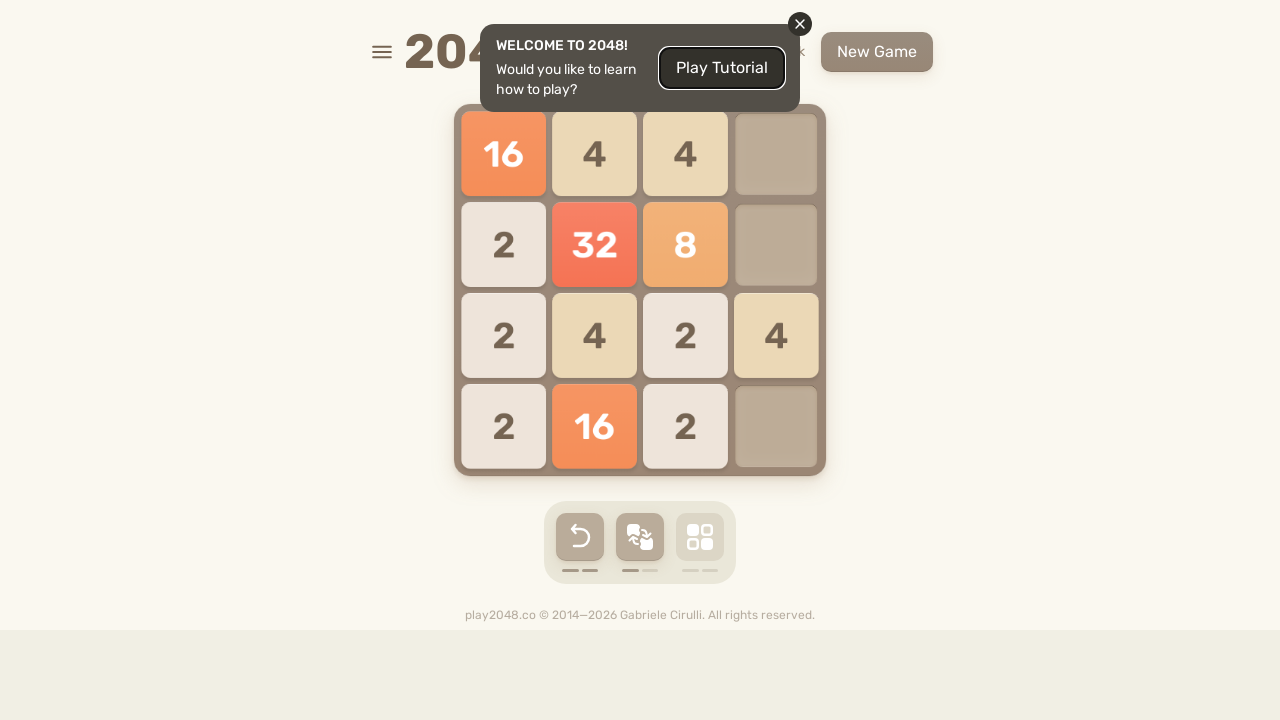

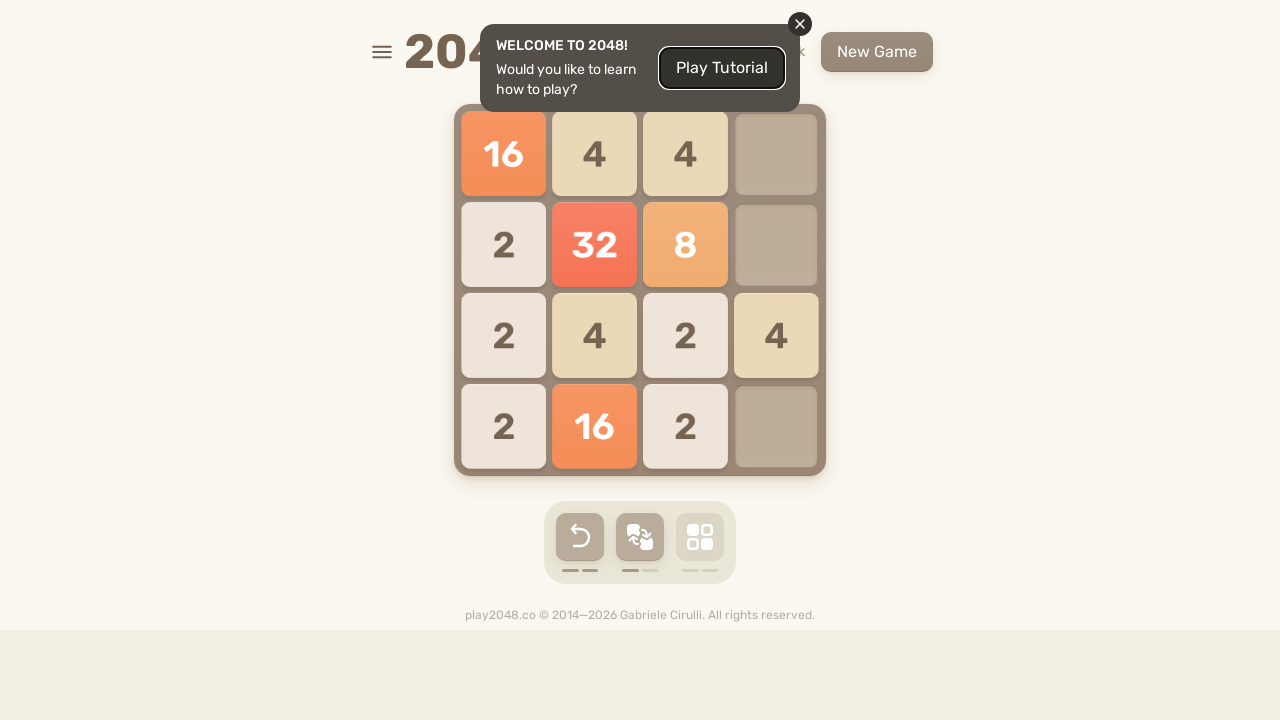